Tests the jQuery UI datepicker widget by navigating through months/years and selecting a specific date (August 25, 2022) from the calendar interface.

Starting URL: https://jqueryui.com/datepicker/

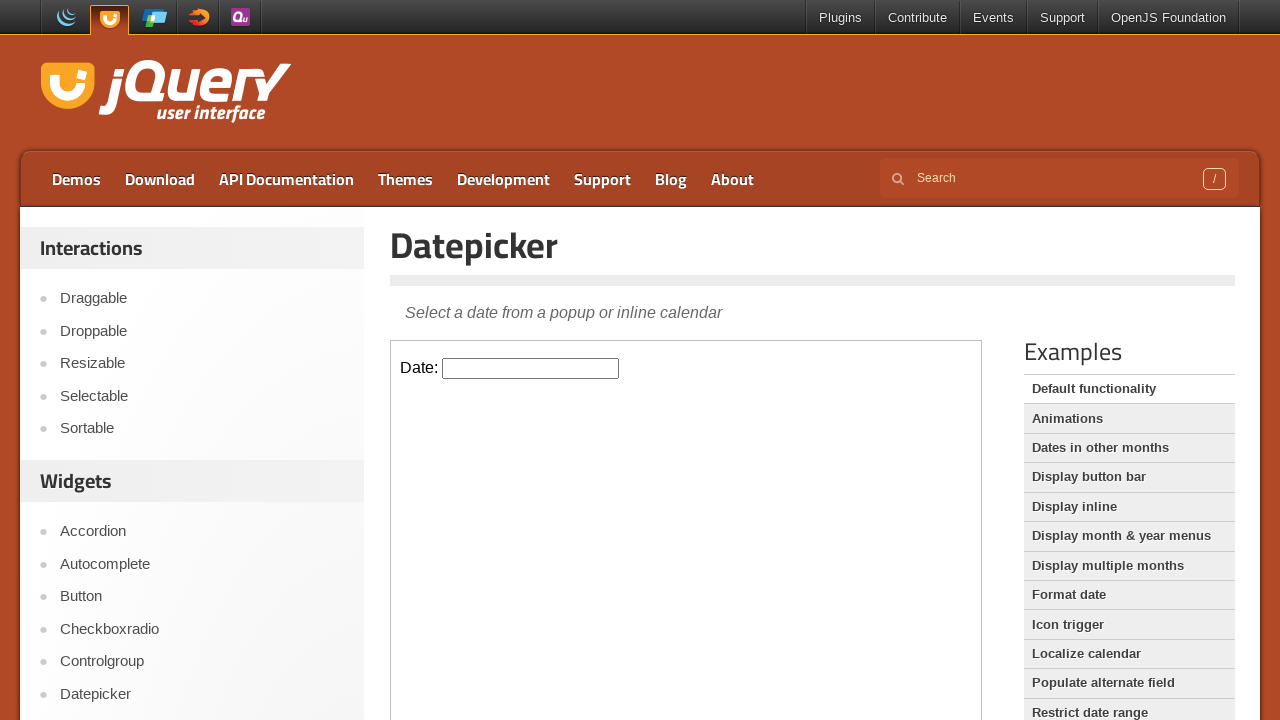

Located iframe containing datepicker
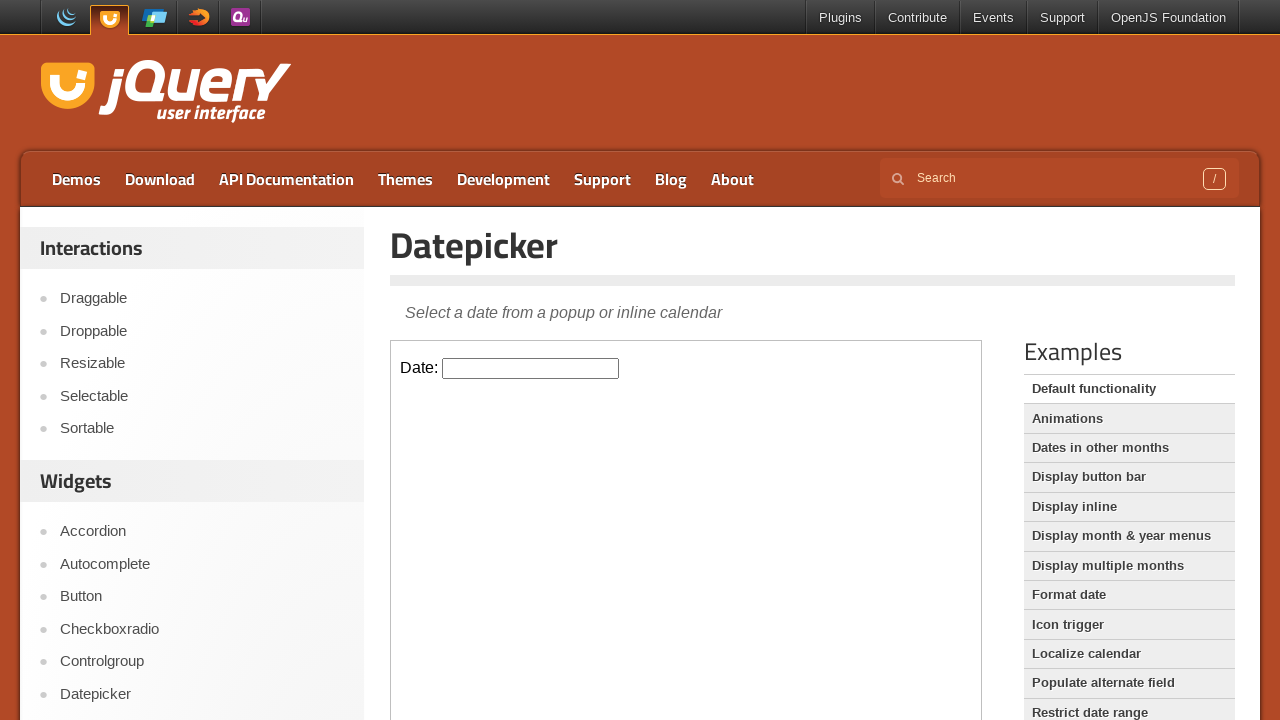

Clicked datepicker input to open calendar widget at (531, 368) on #content iframe >> internal:control=enter-frame >> #datepicker
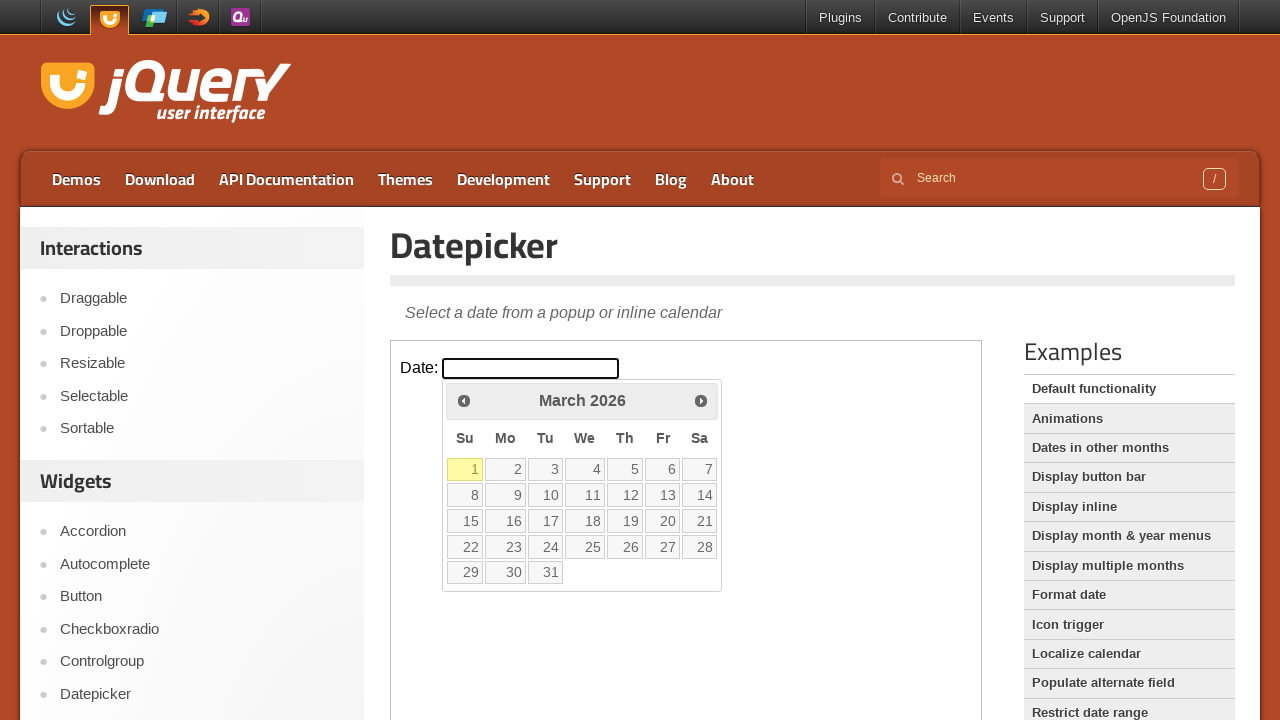

Determined navigation direction: backward to reach August 2022
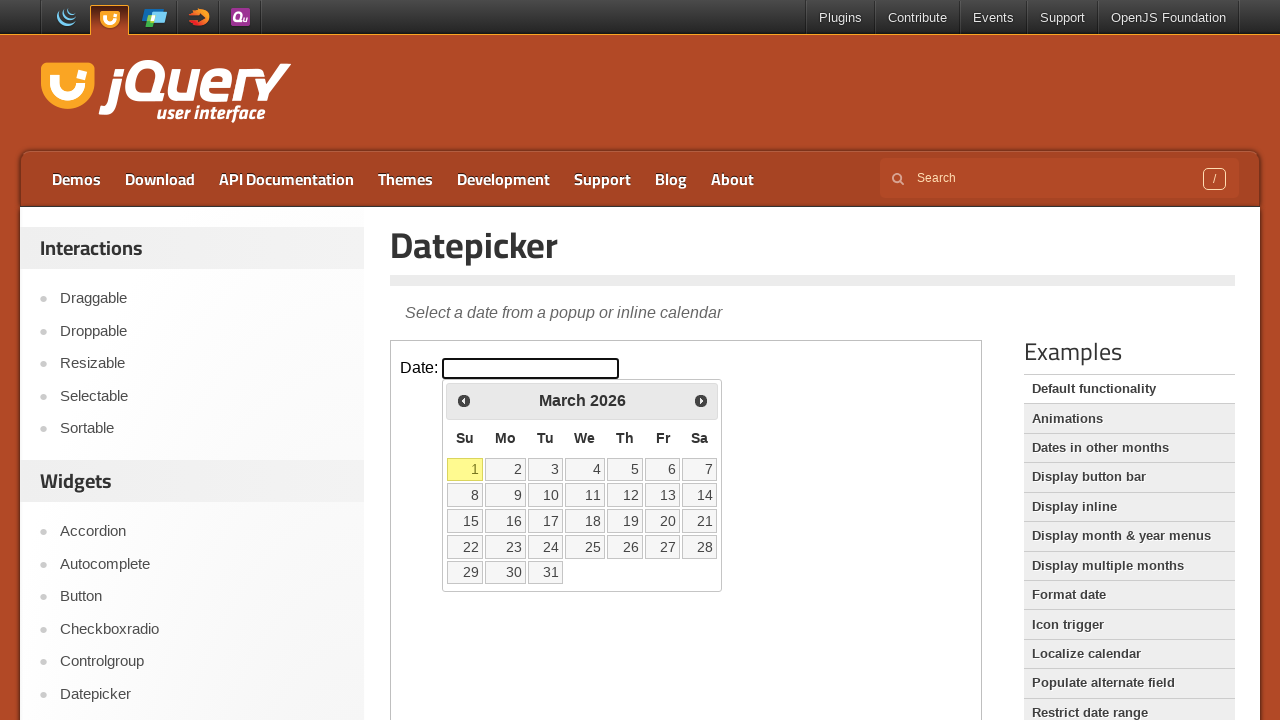

Clicked Previous button to navigate backward (currently viewing March 2026) at (464, 400) on #content iframe >> internal:control=enter-frame >> a[title='Prev']
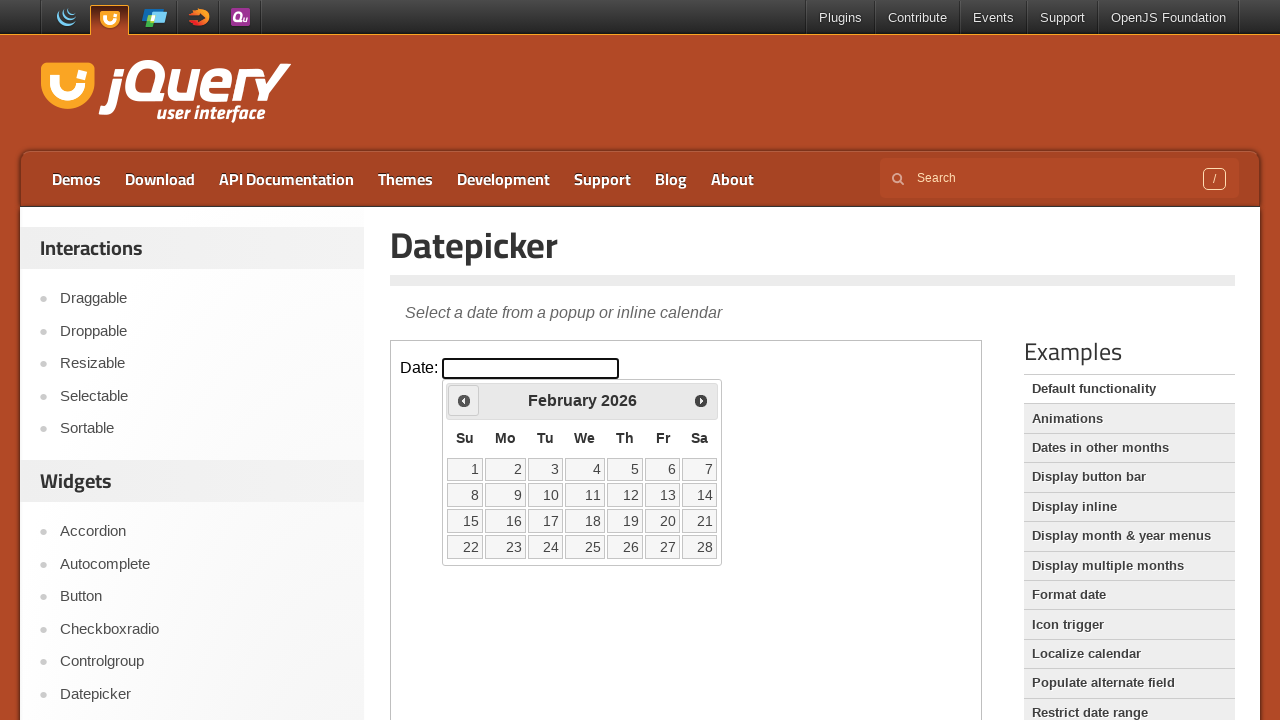

Waited for calendar to update after navigation
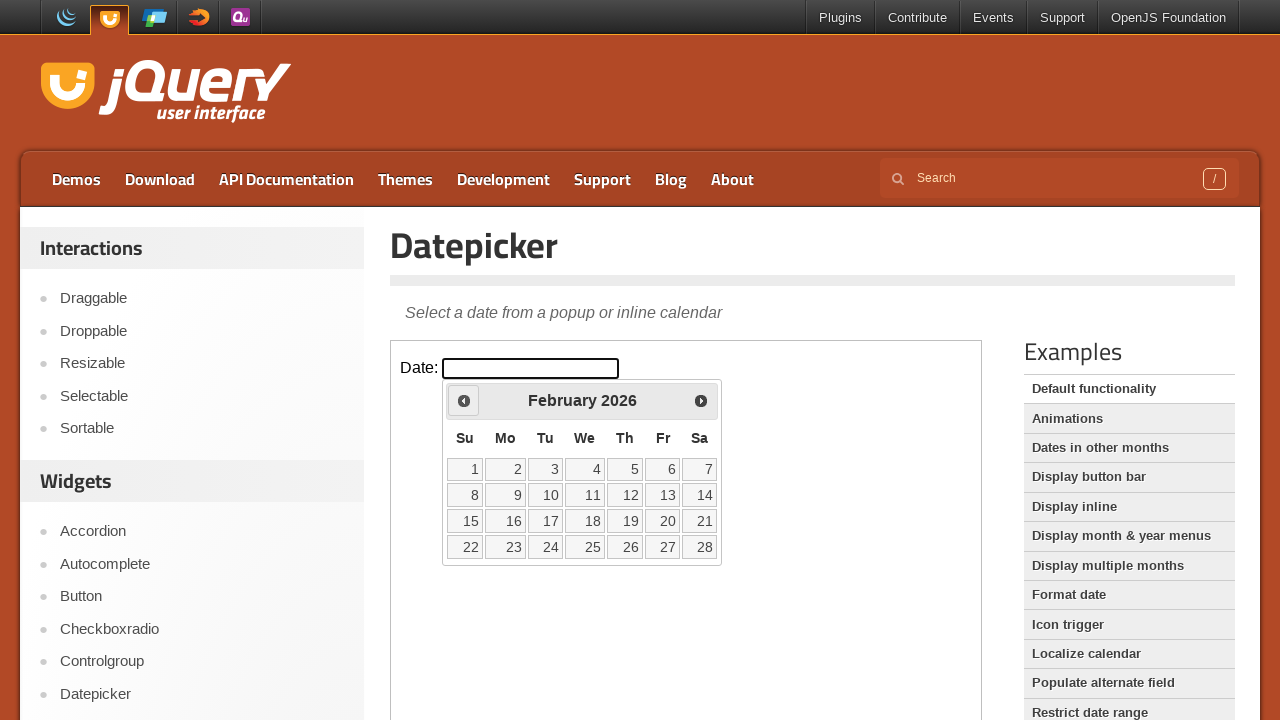

Clicked Previous button to navigate backward (currently viewing February 2026) at (464, 400) on #content iframe >> internal:control=enter-frame >> a[title='Prev']
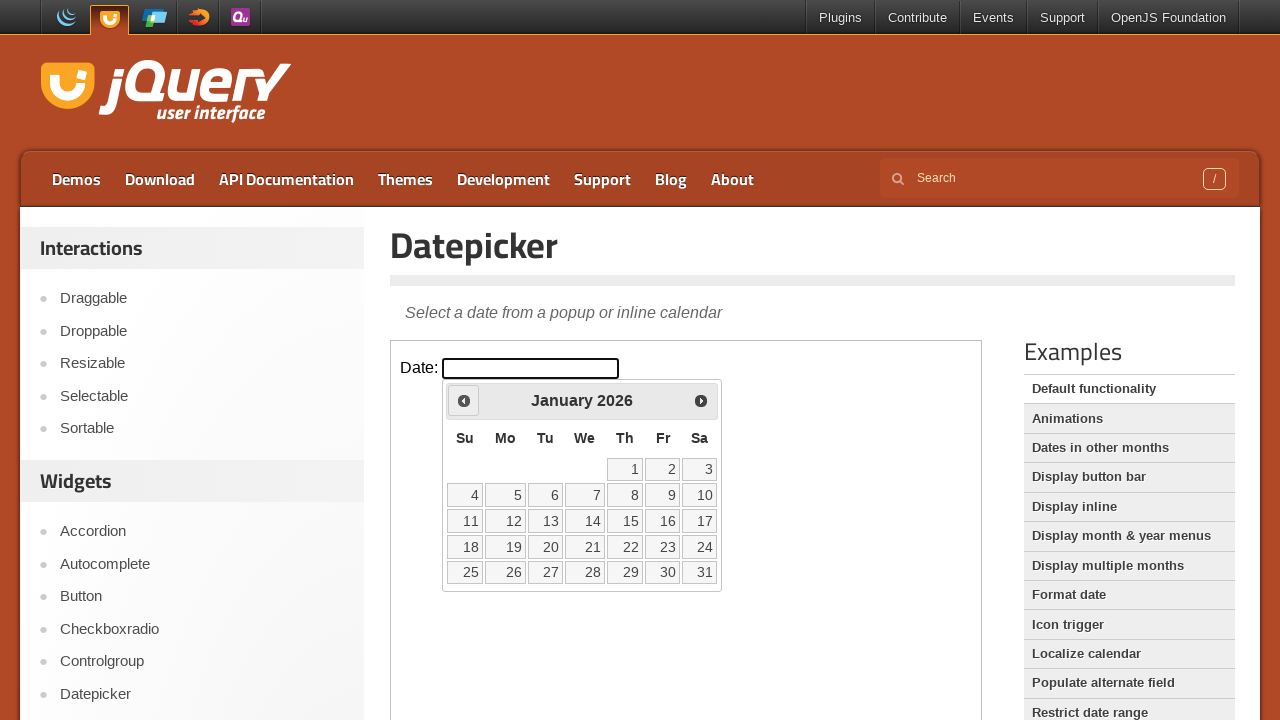

Waited for calendar to update after navigation
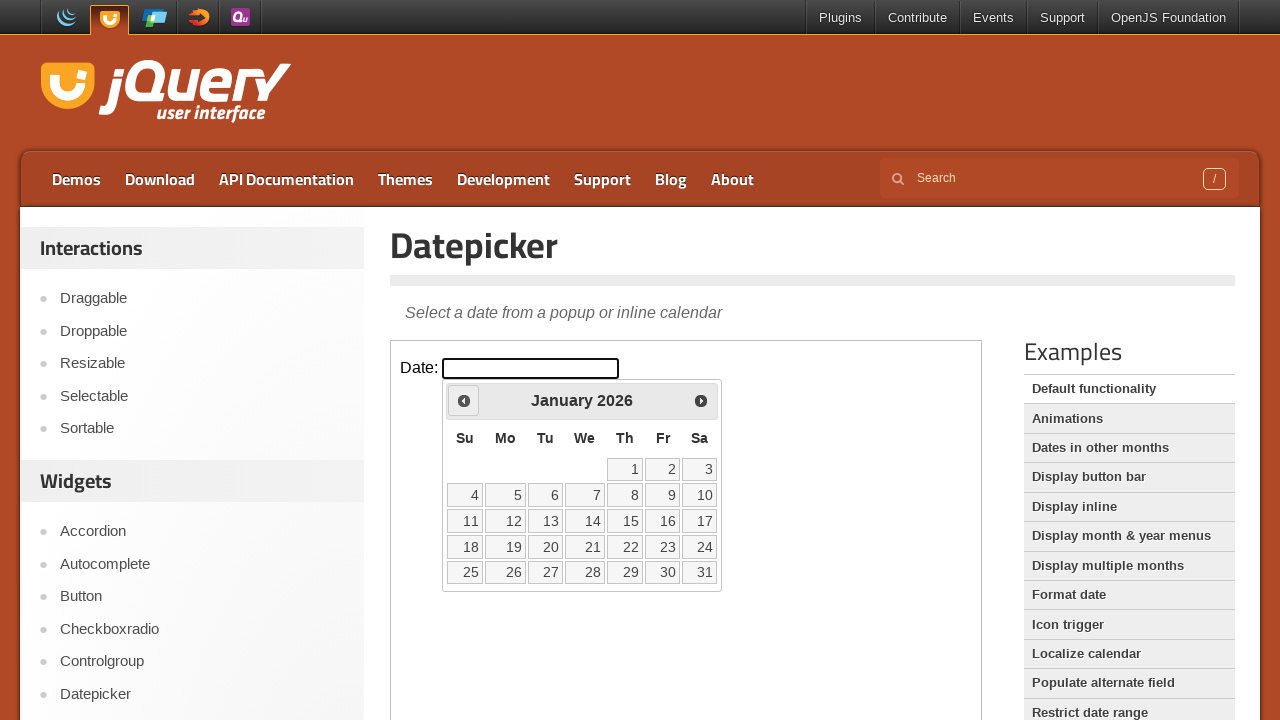

Clicked Previous button to navigate backward (currently viewing January 2026) at (464, 400) on #content iframe >> internal:control=enter-frame >> a[title='Prev']
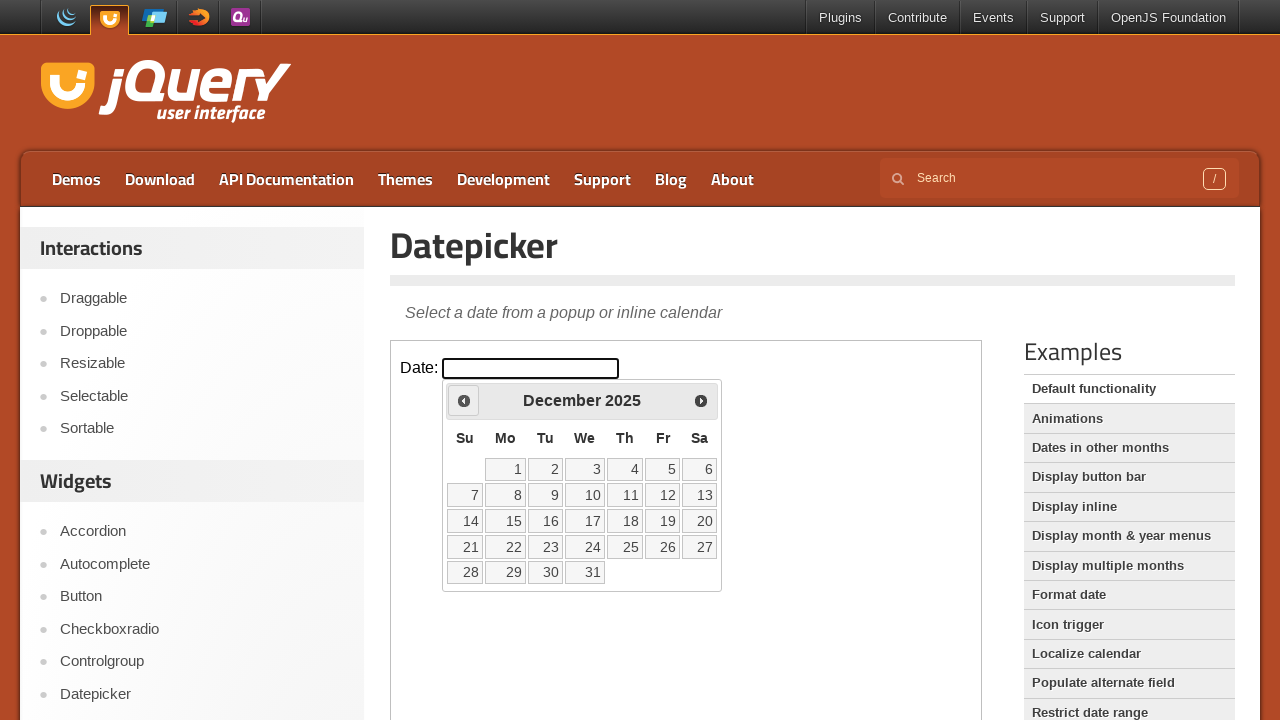

Waited for calendar to update after navigation
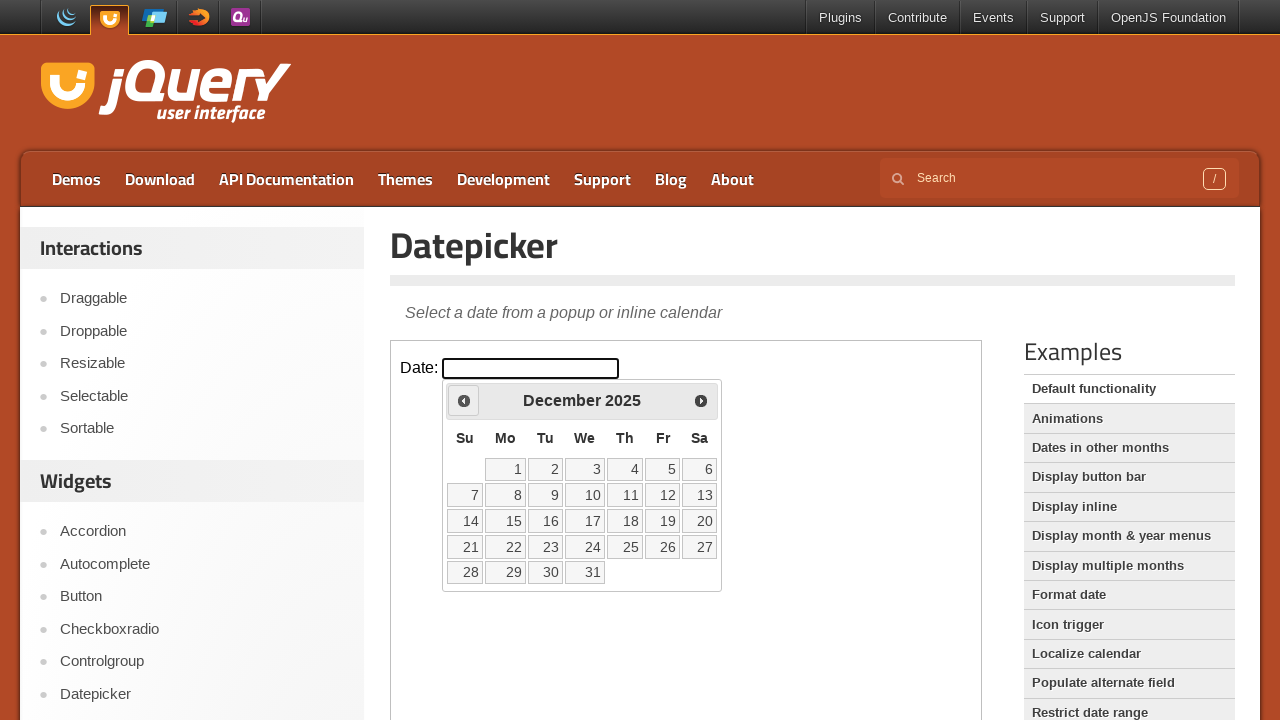

Clicked Previous button to navigate backward (currently viewing December 2025) at (464, 400) on #content iframe >> internal:control=enter-frame >> a[title='Prev']
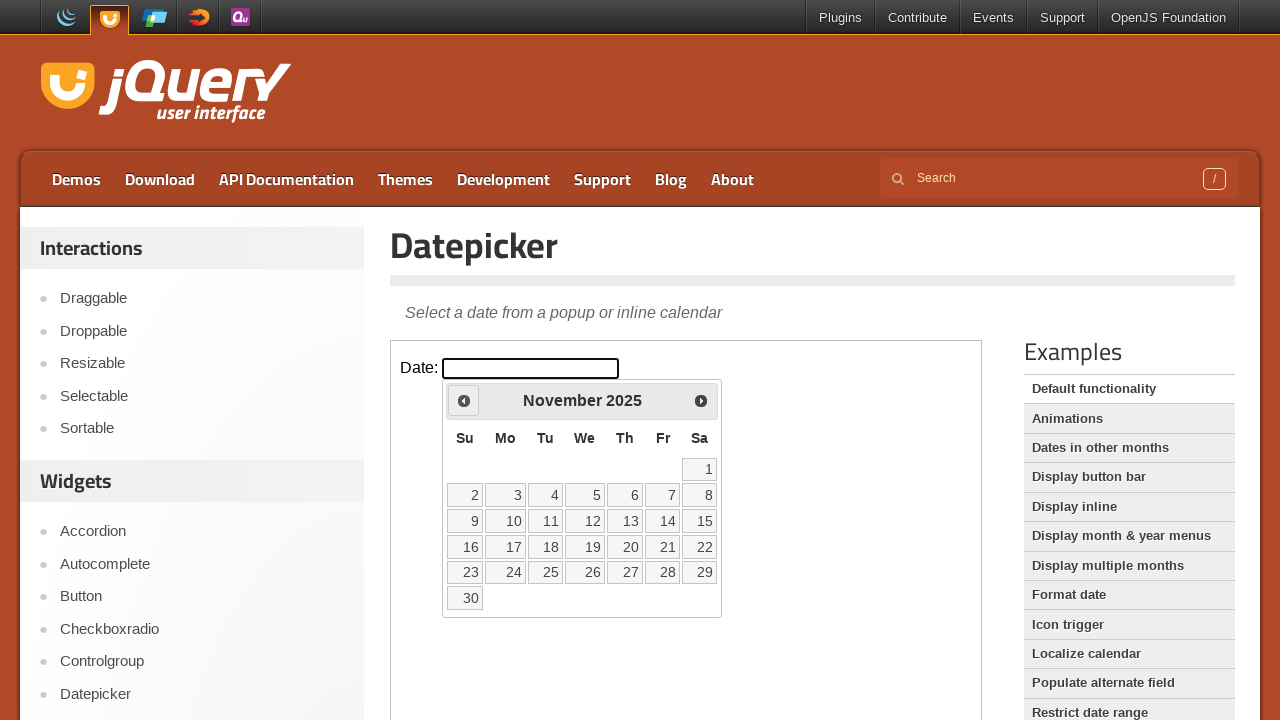

Waited for calendar to update after navigation
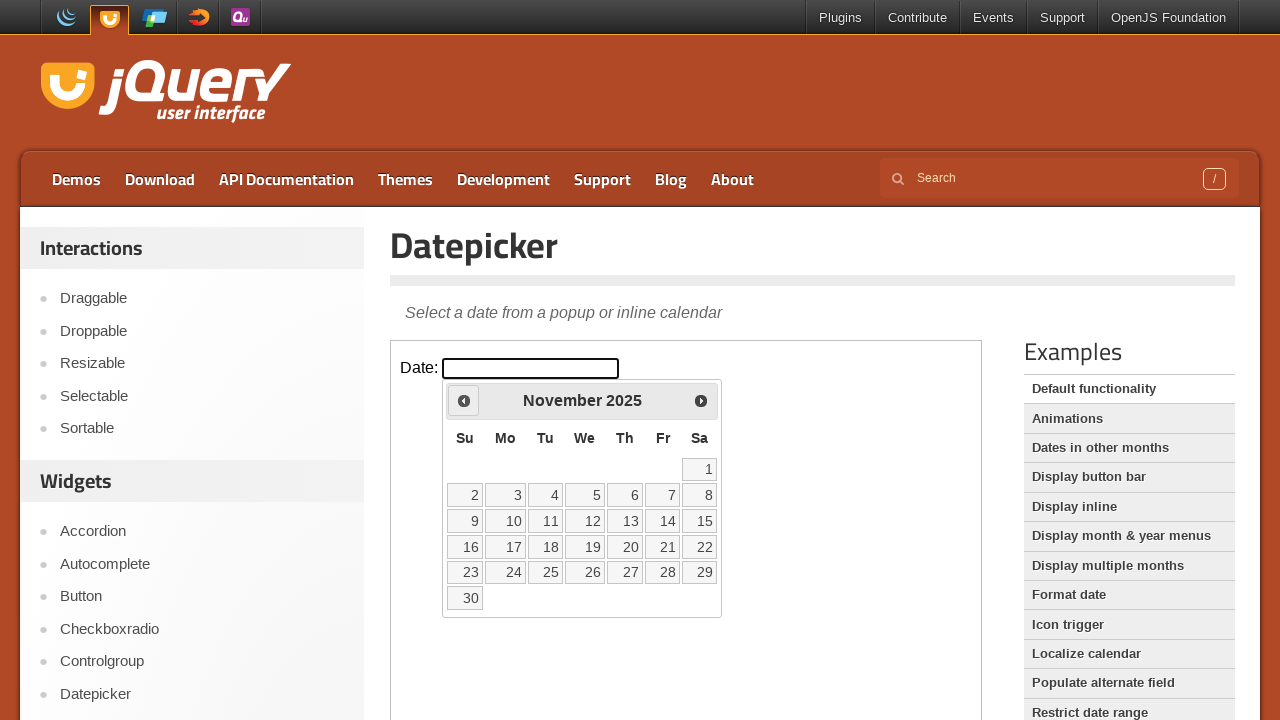

Clicked Previous button to navigate backward (currently viewing November 2025) at (464, 400) on #content iframe >> internal:control=enter-frame >> a[title='Prev']
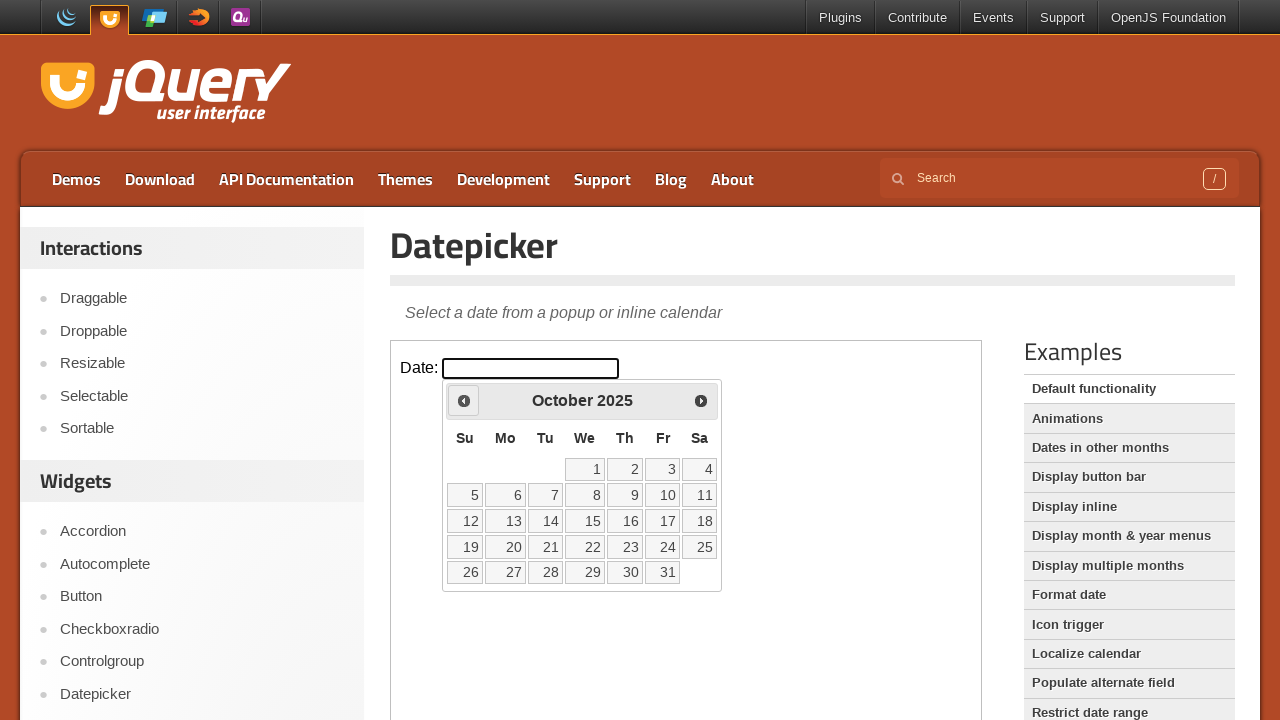

Waited for calendar to update after navigation
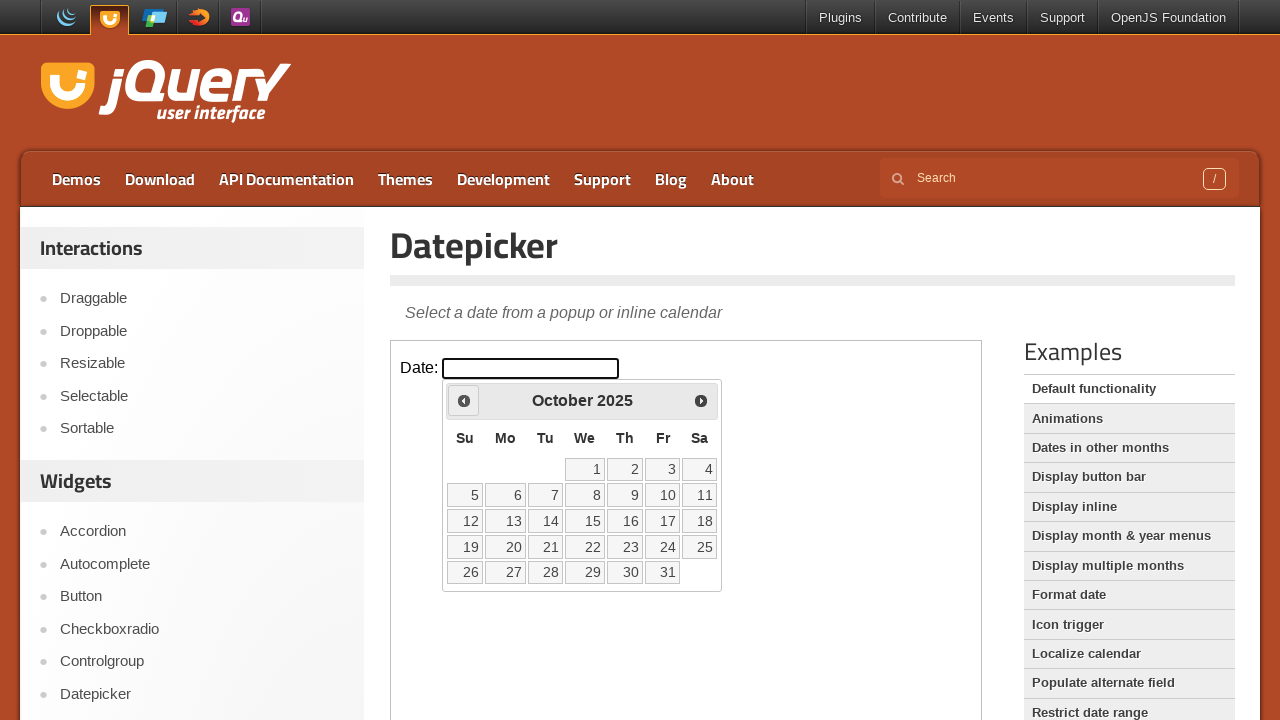

Clicked Previous button to navigate backward (currently viewing October 2025) at (464, 400) on #content iframe >> internal:control=enter-frame >> a[title='Prev']
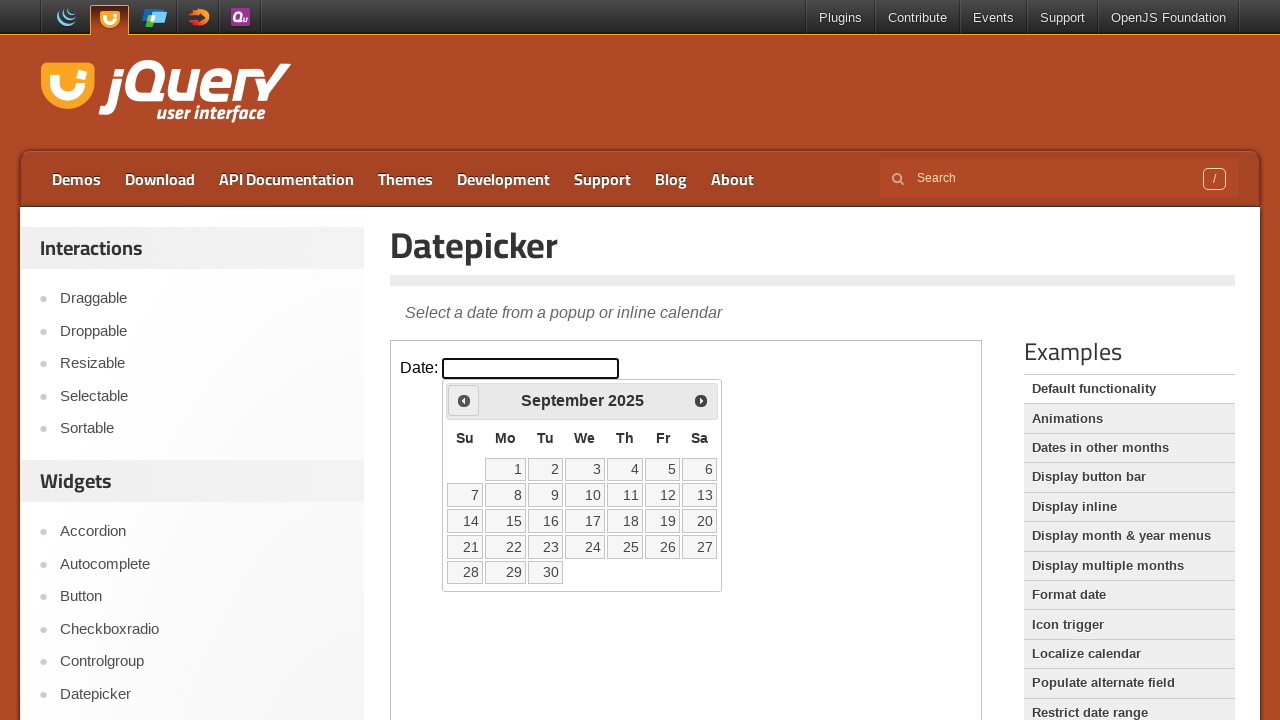

Waited for calendar to update after navigation
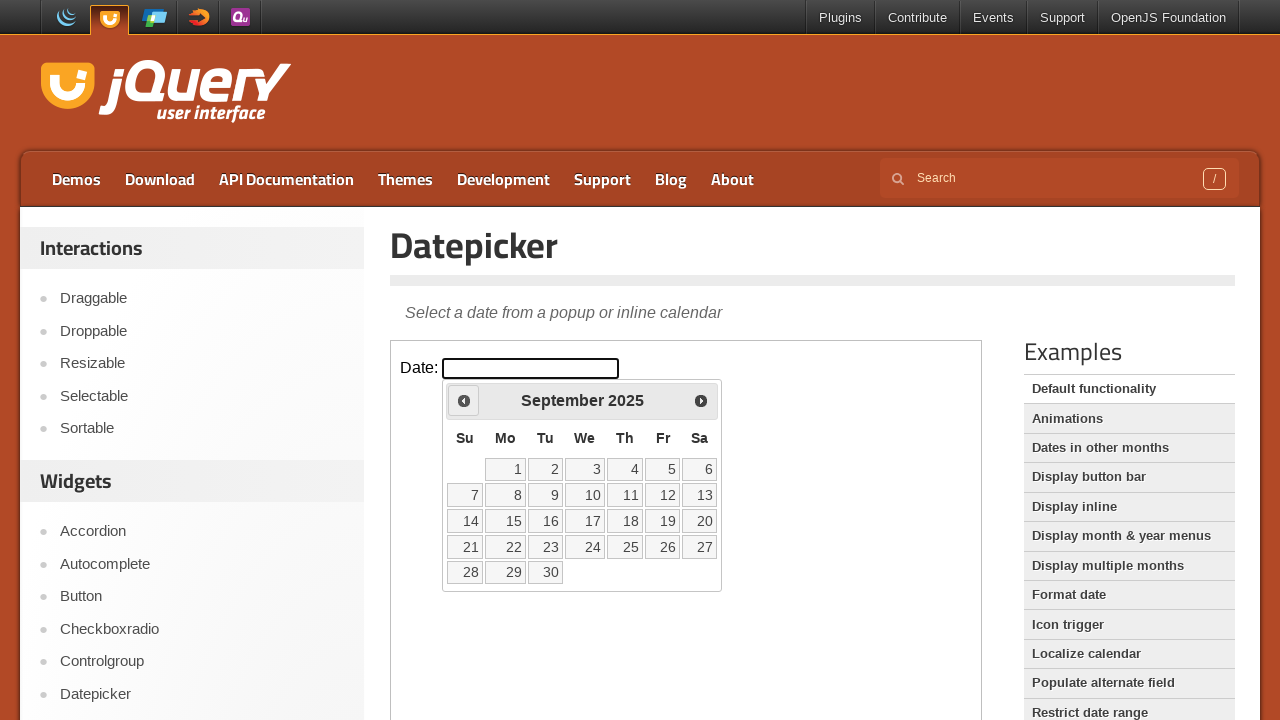

Clicked Previous button to navigate backward (currently viewing September 2025) at (464, 400) on #content iframe >> internal:control=enter-frame >> a[title='Prev']
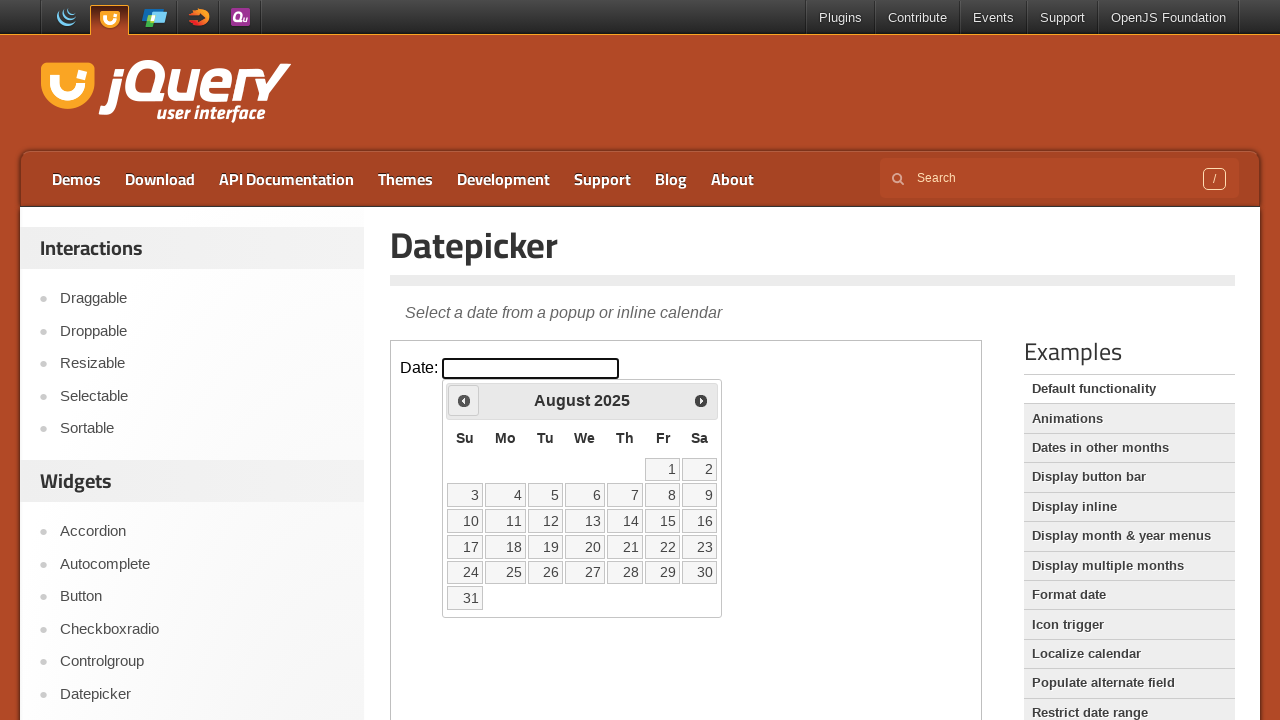

Waited for calendar to update after navigation
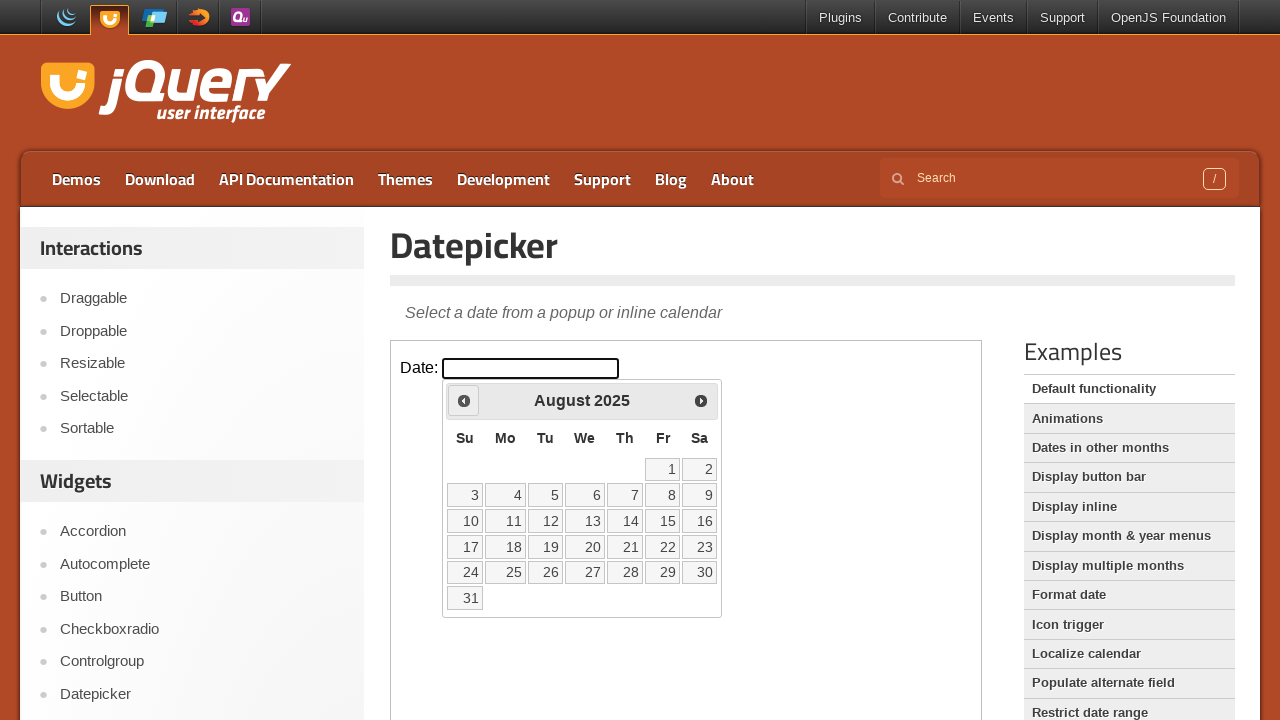

Clicked Previous button to navigate backward (currently viewing August 2025) at (464, 400) on #content iframe >> internal:control=enter-frame >> a[title='Prev']
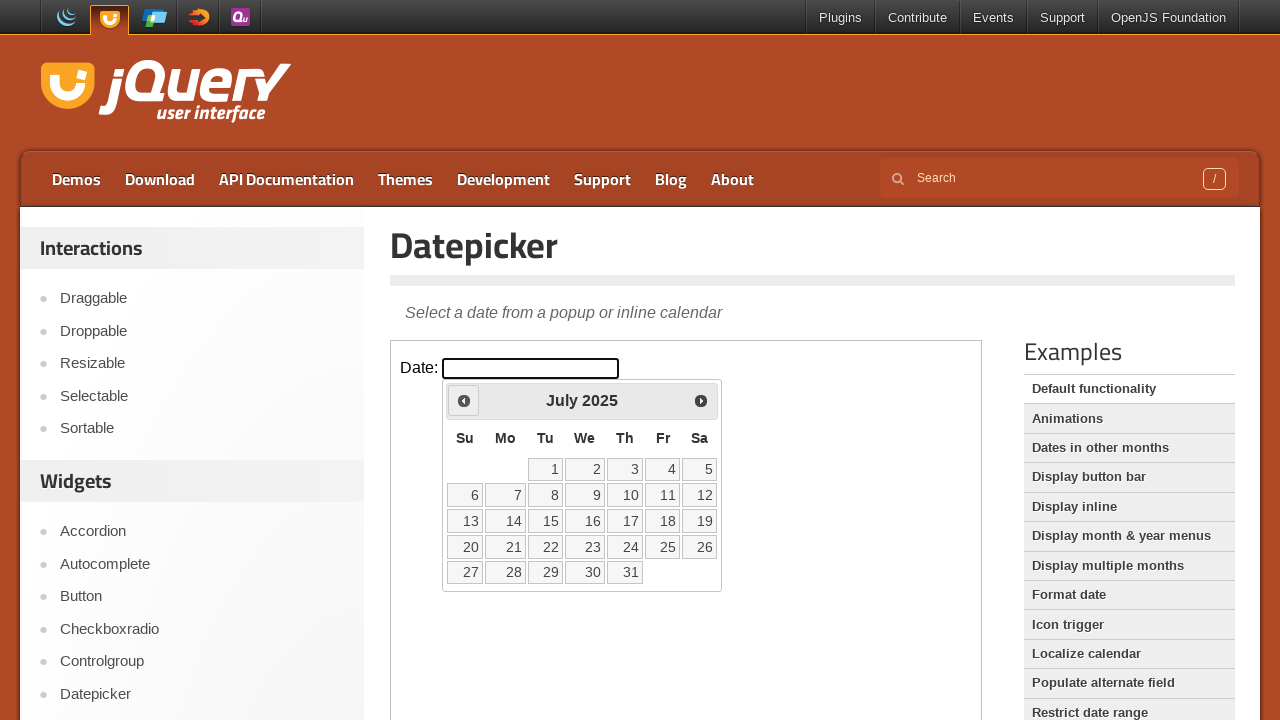

Waited for calendar to update after navigation
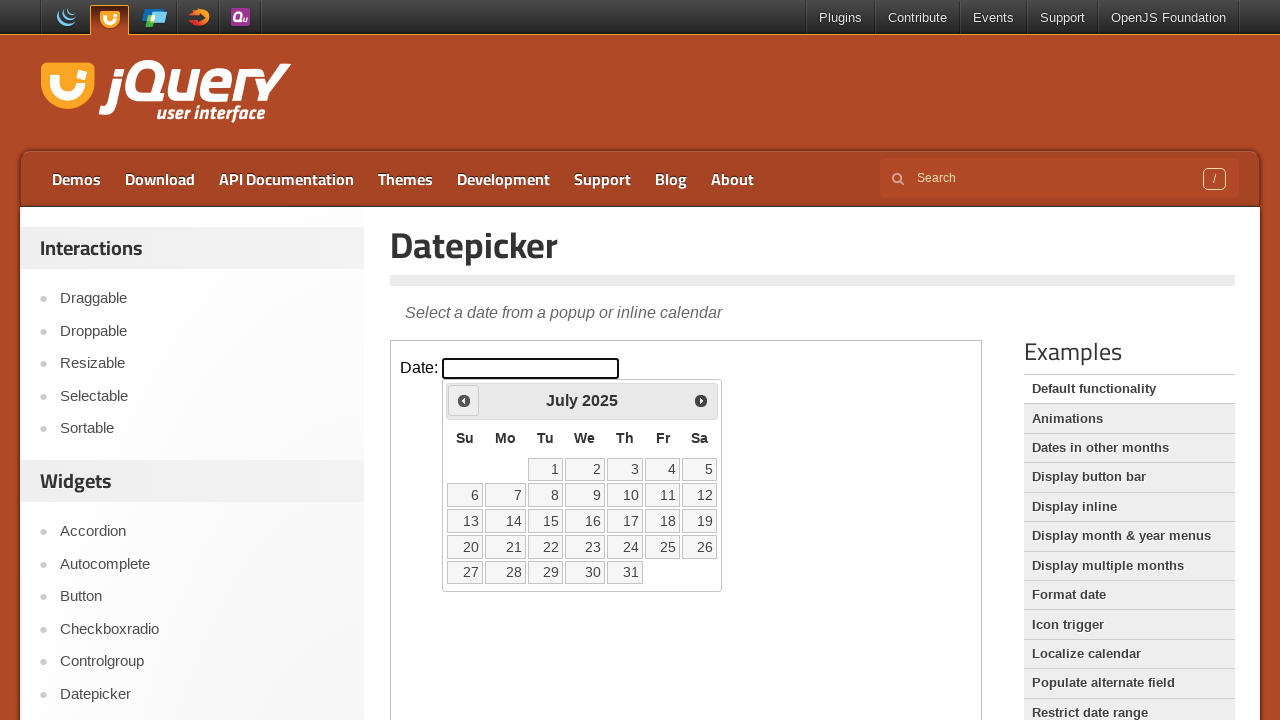

Clicked Previous button to navigate backward (currently viewing July 2025) at (464, 400) on #content iframe >> internal:control=enter-frame >> a[title='Prev']
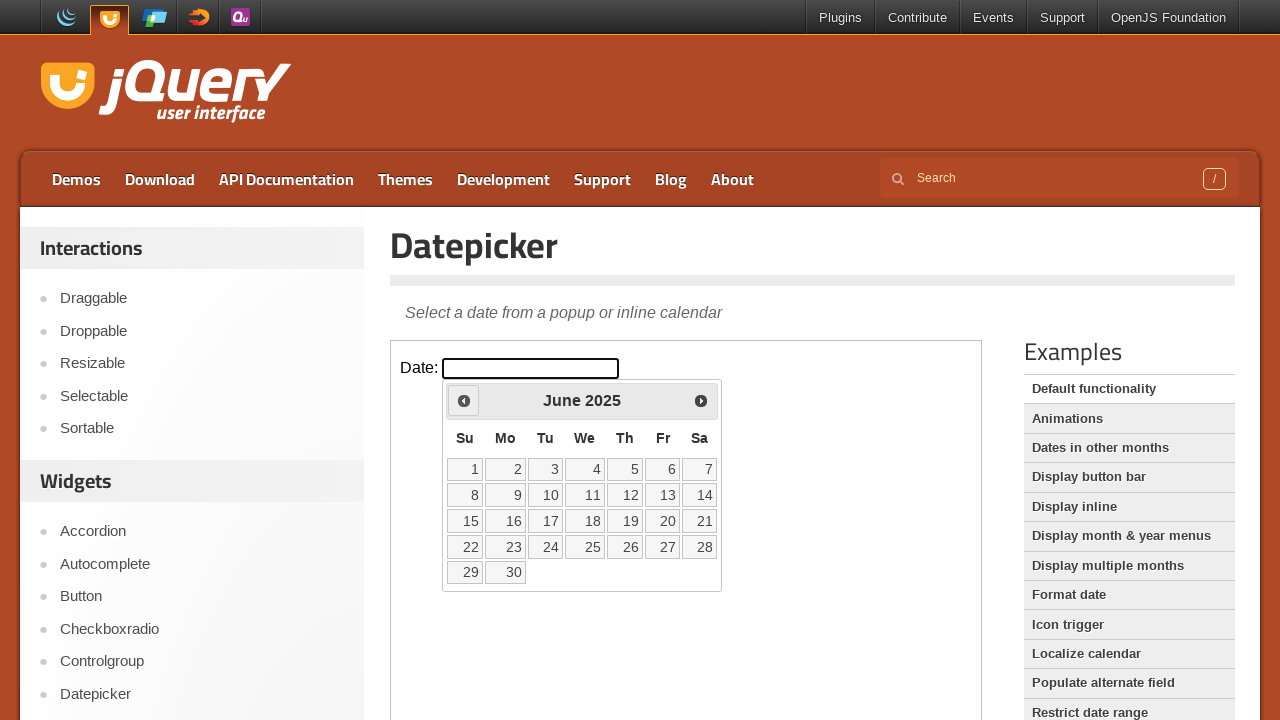

Waited for calendar to update after navigation
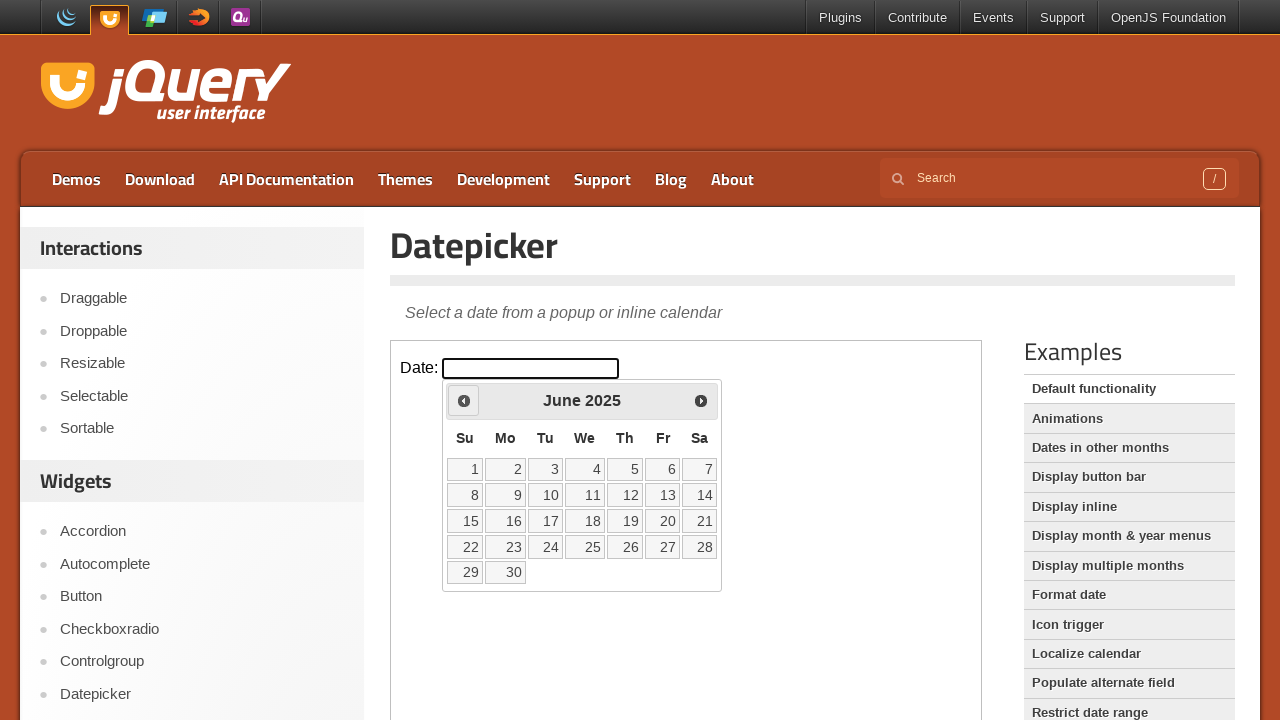

Clicked Previous button to navigate backward (currently viewing June 2025) at (464, 400) on #content iframe >> internal:control=enter-frame >> a[title='Prev']
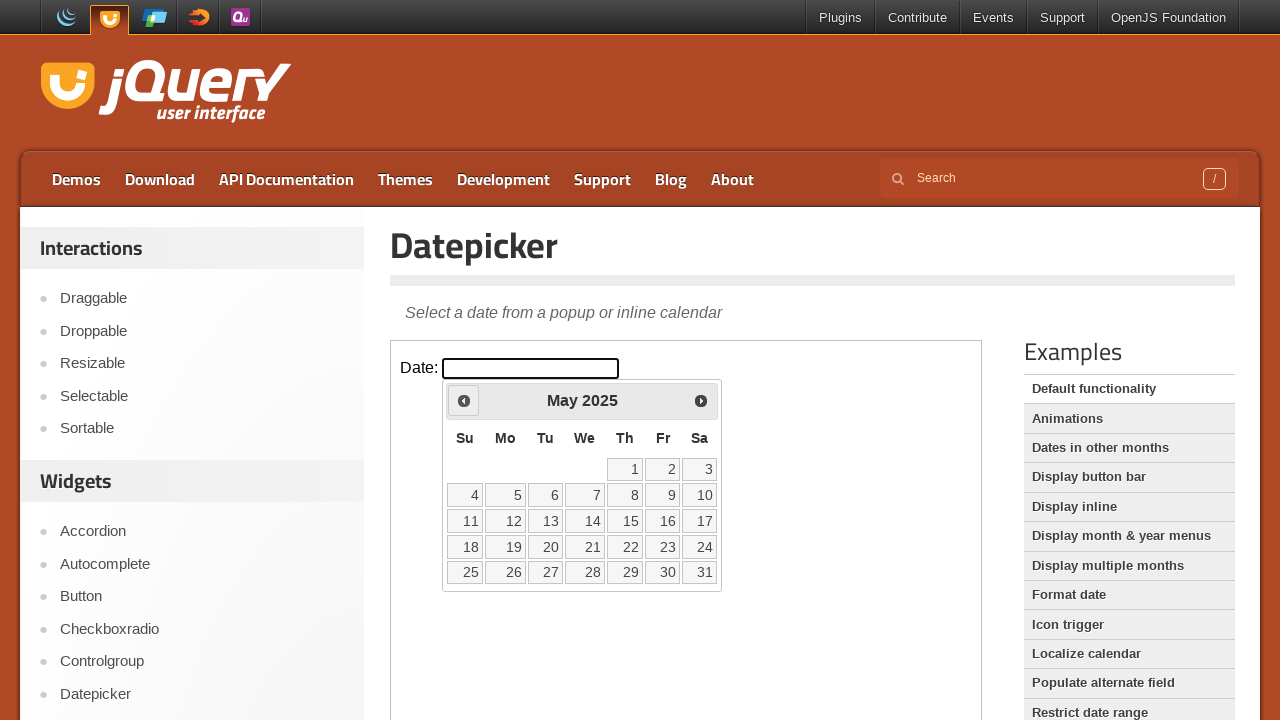

Waited for calendar to update after navigation
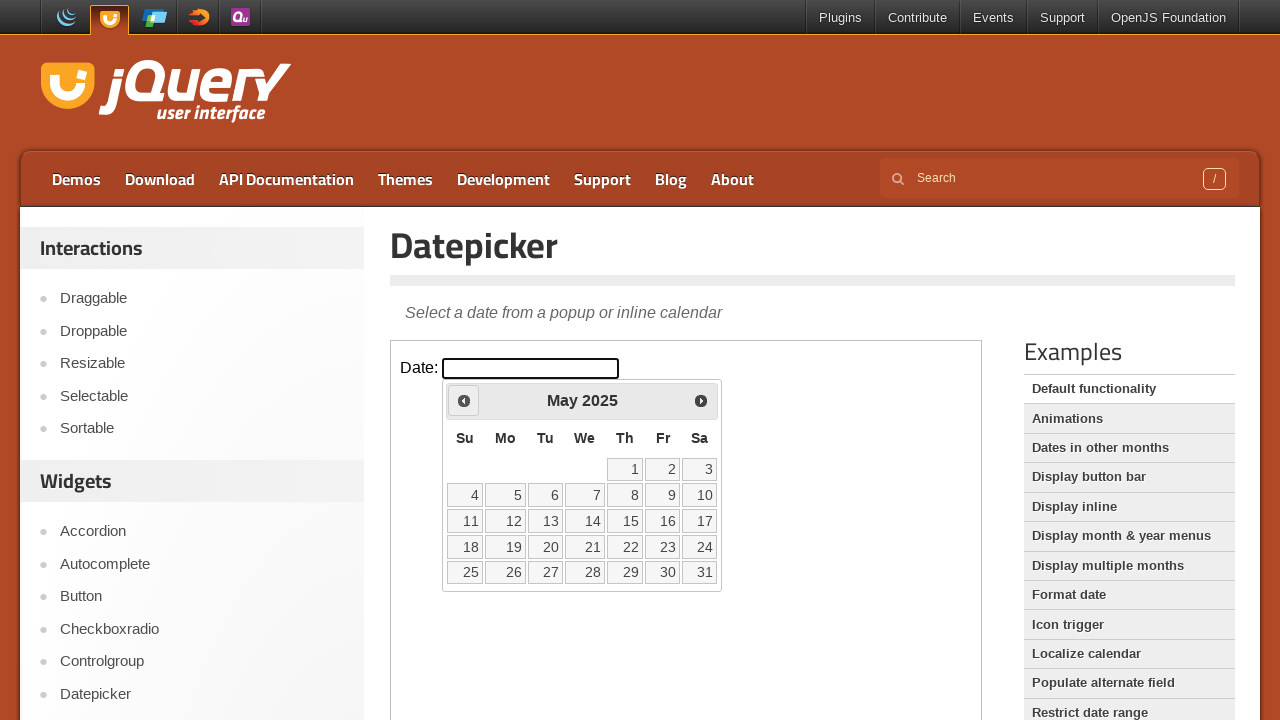

Clicked Previous button to navigate backward (currently viewing May 2025) at (464, 400) on #content iframe >> internal:control=enter-frame >> a[title='Prev']
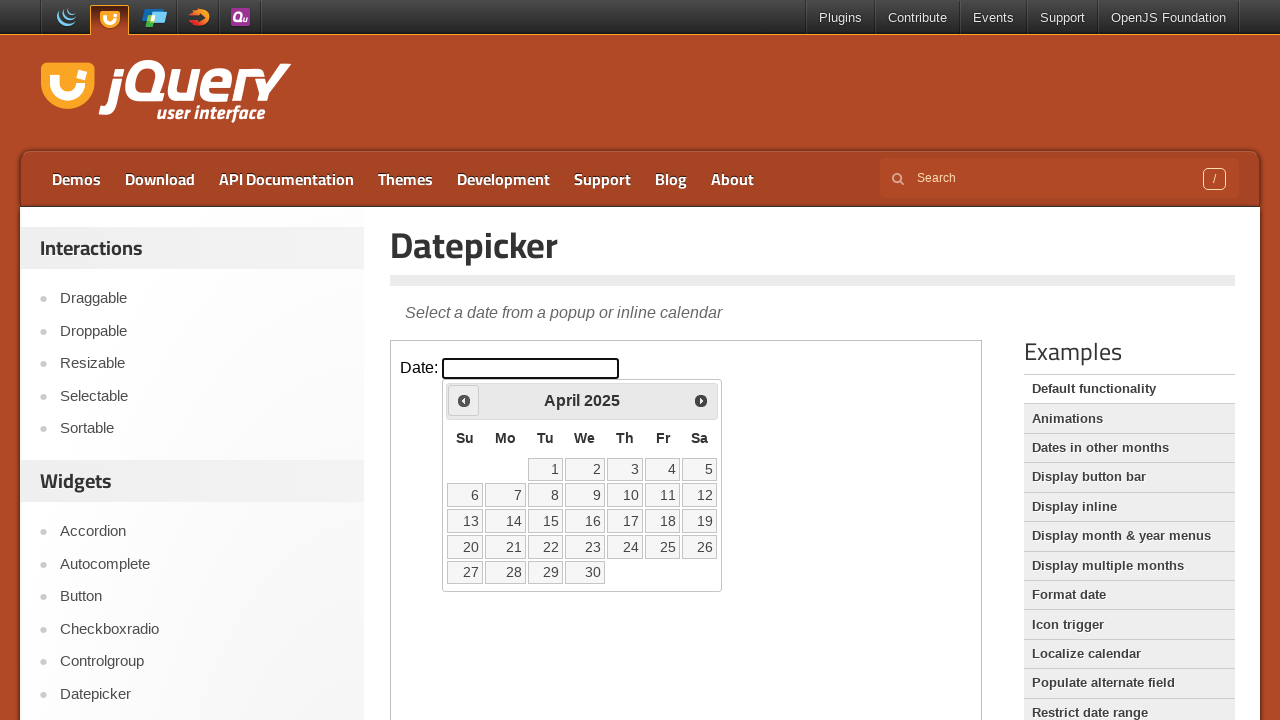

Waited for calendar to update after navigation
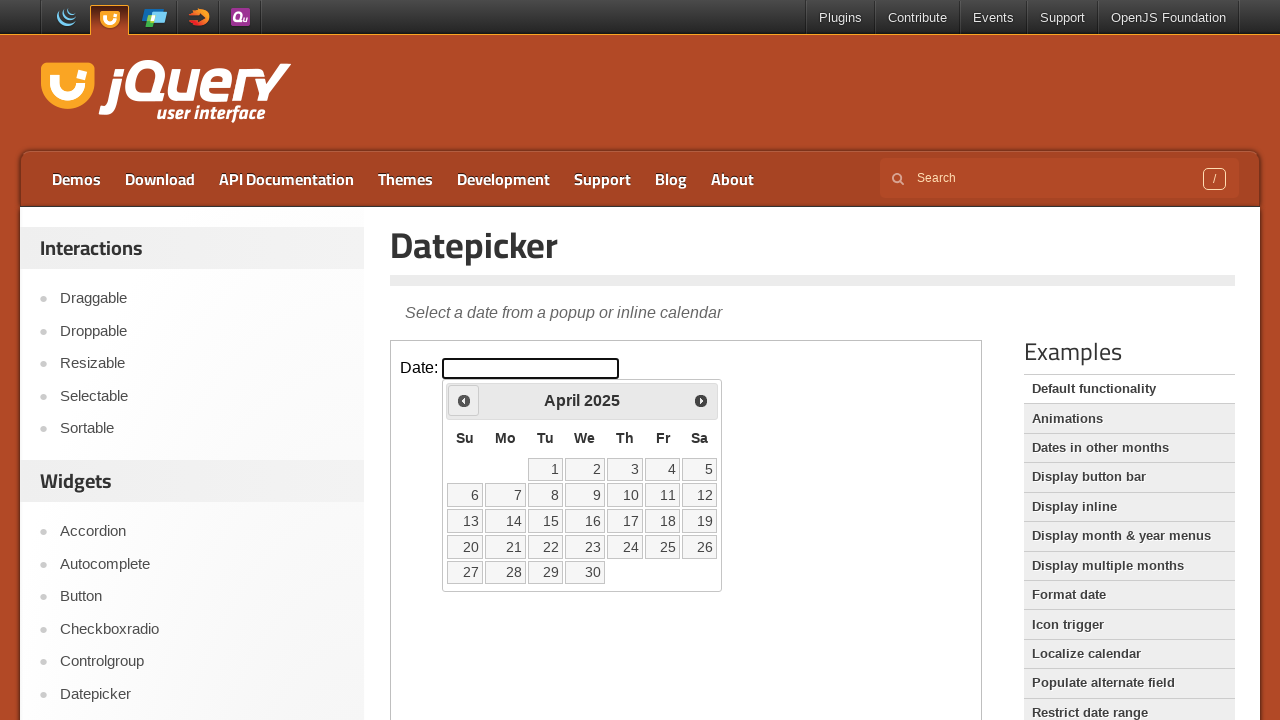

Clicked Previous button to navigate backward (currently viewing April 2025) at (464, 400) on #content iframe >> internal:control=enter-frame >> a[title='Prev']
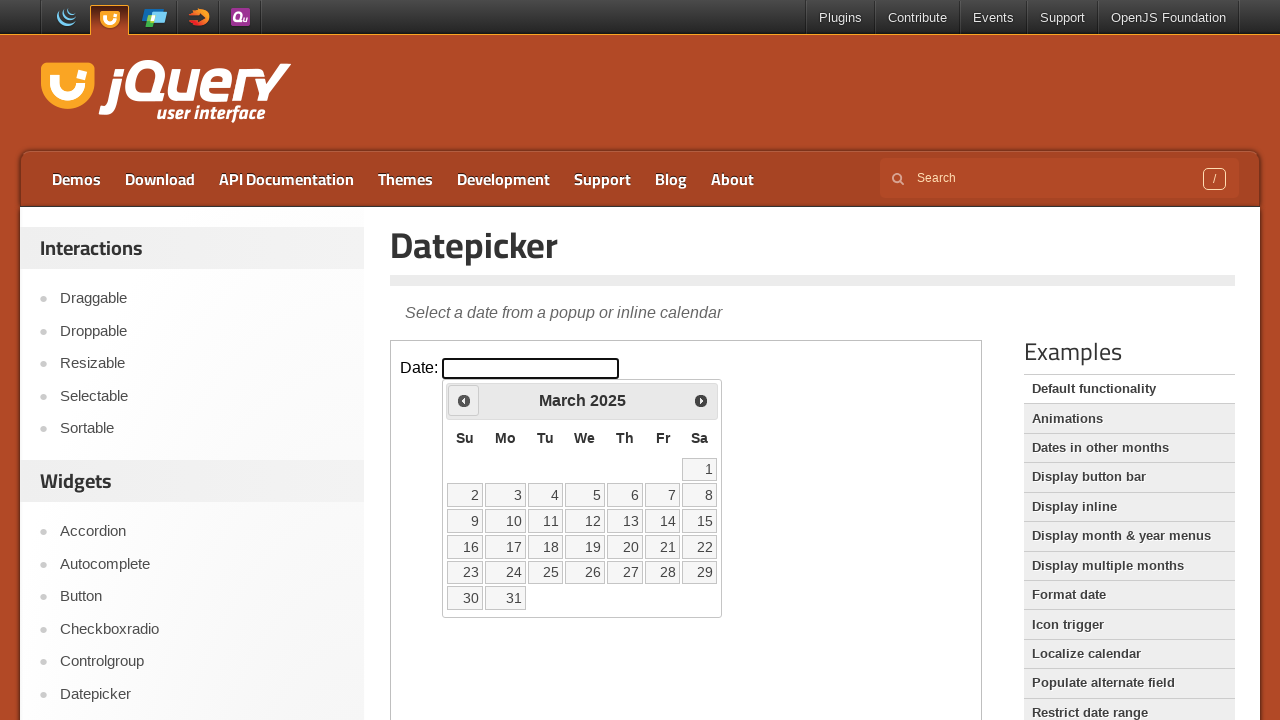

Waited for calendar to update after navigation
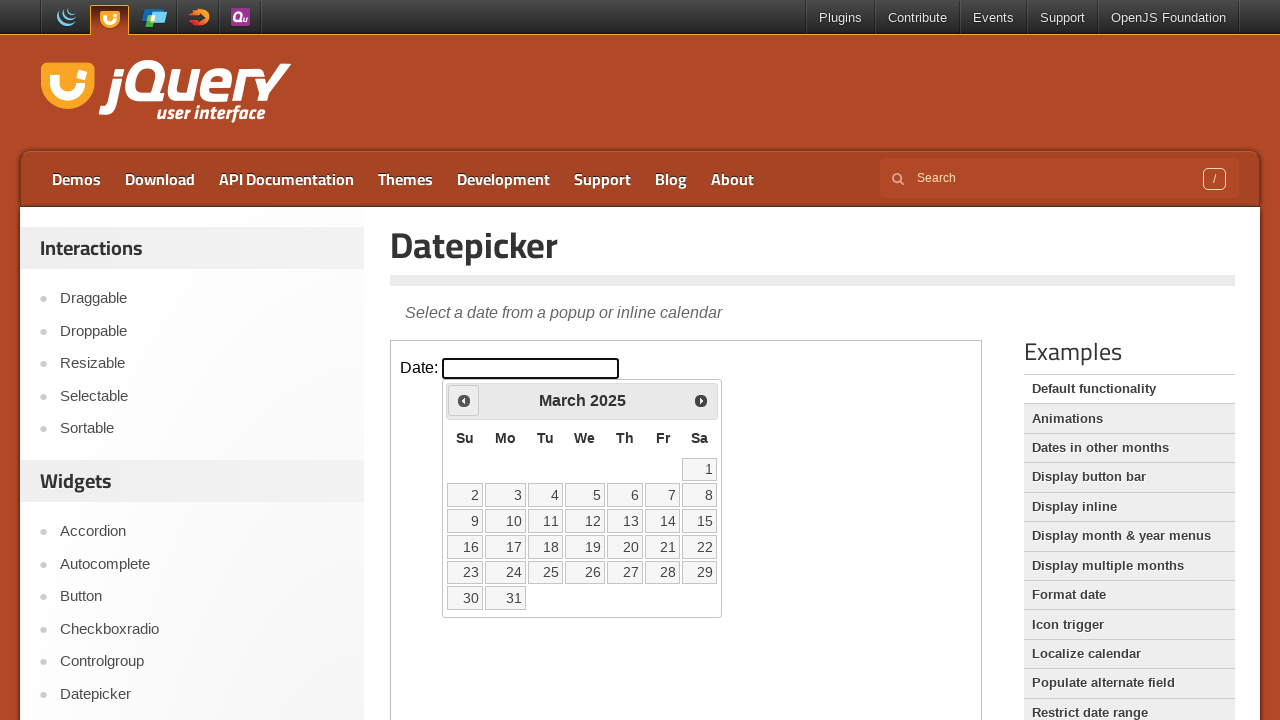

Clicked Previous button to navigate backward (currently viewing March 2025) at (464, 400) on #content iframe >> internal:control=enter-frame >> a[title='Prev']
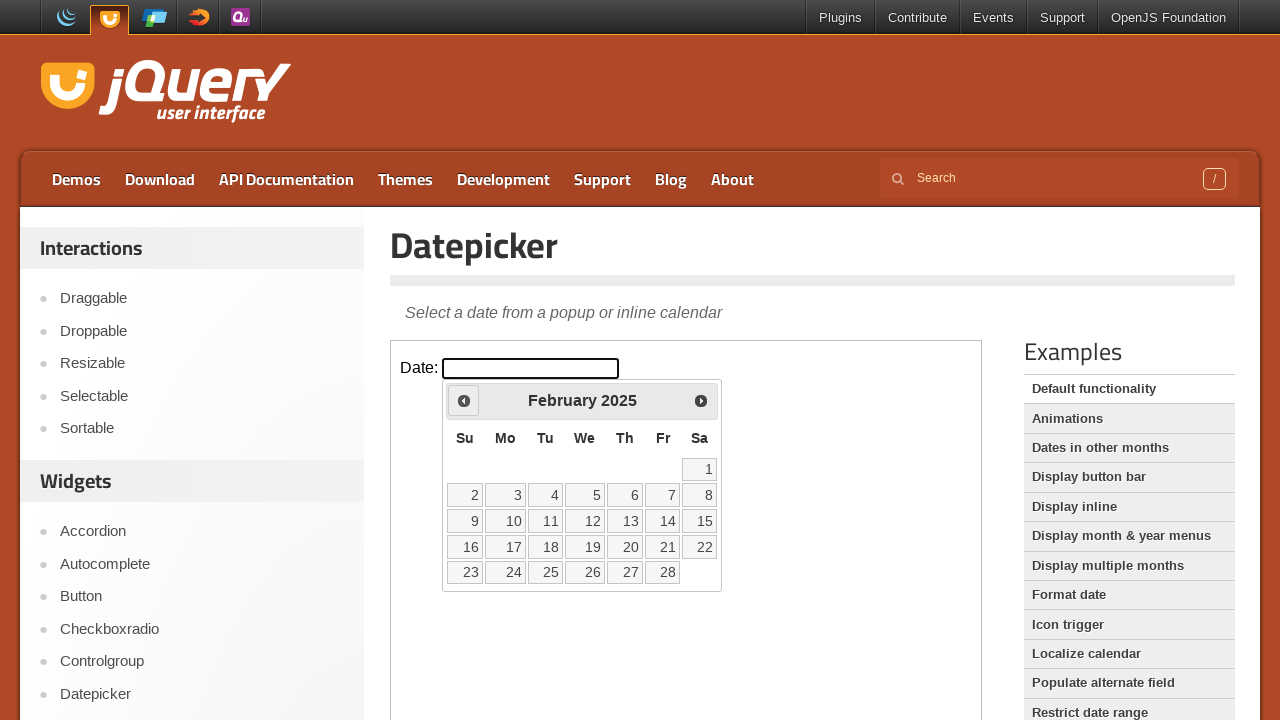

Waited for calendar to update after navigation
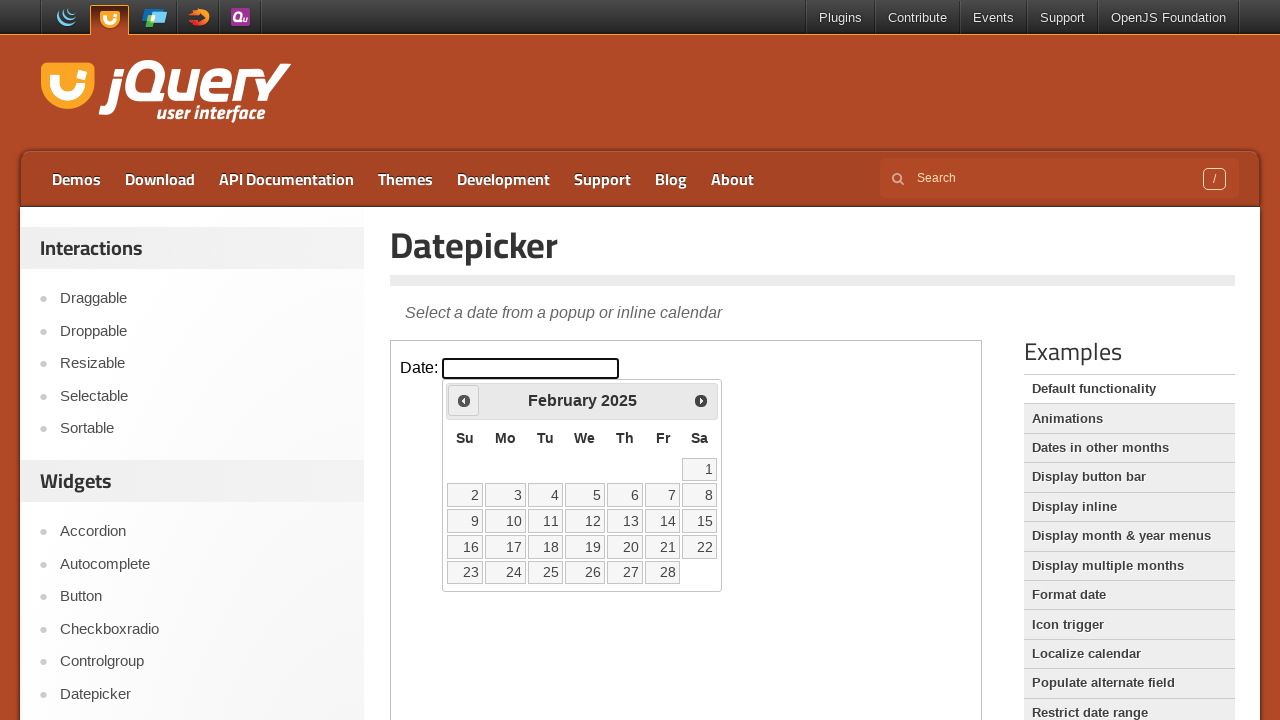

Clicked Previous button to navigate backward (currently viewing February 2025) at (464, 400) on #content iframe >> internal:control=enter-frame >> a[title='Prev']
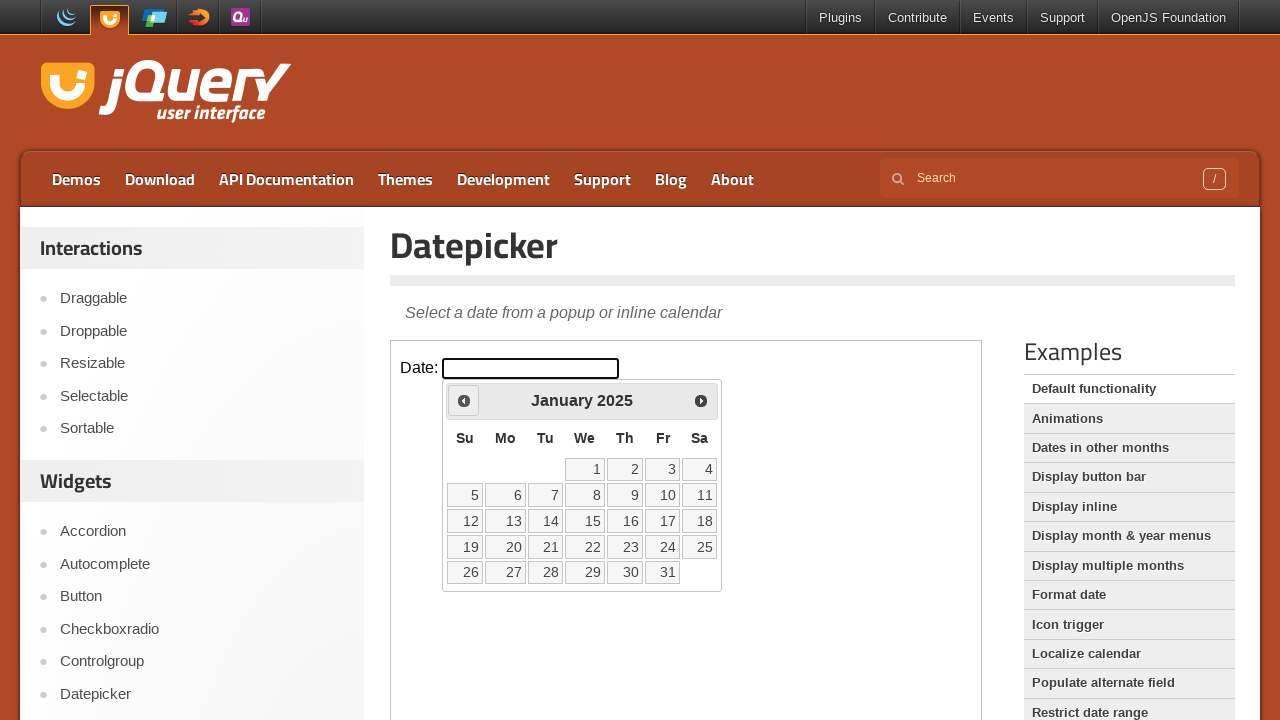

Waited for calendar to update after navigation
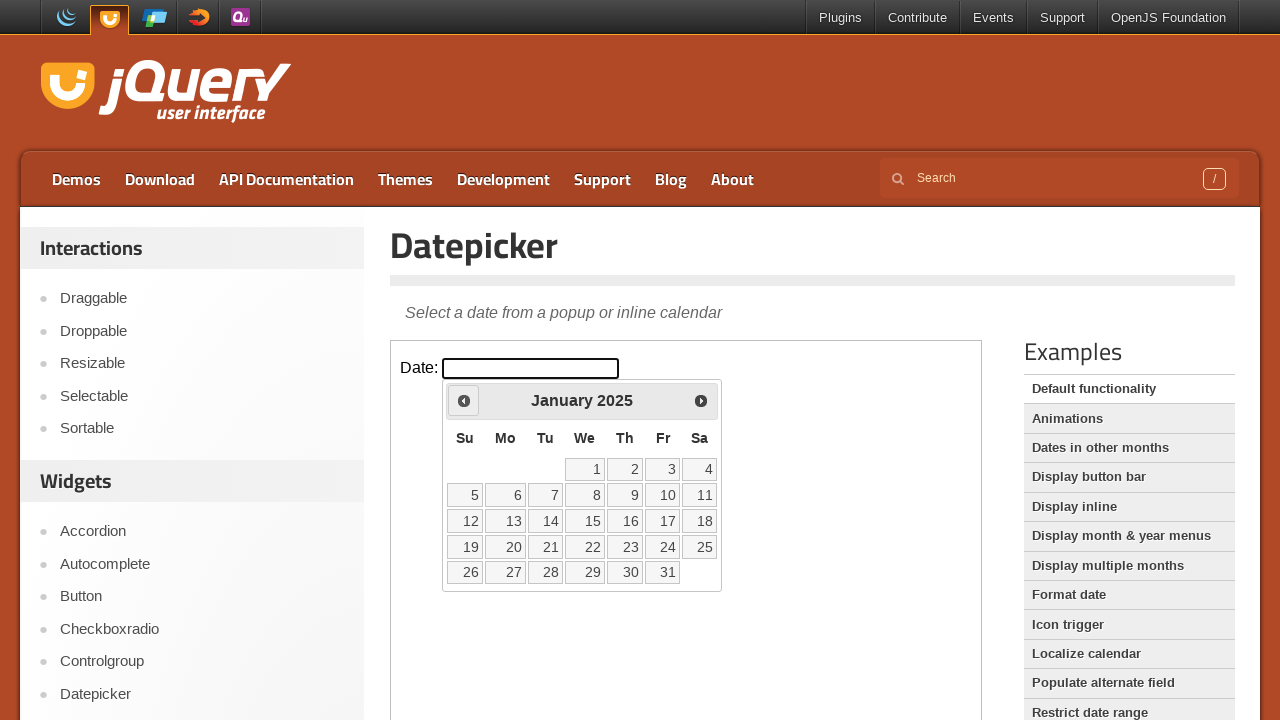

Clicked Previous button to navigate backward (currently viewing January 2025) at (464, 400) on #content iframe >> internal:control=enter-frame >> a[title='Prev']
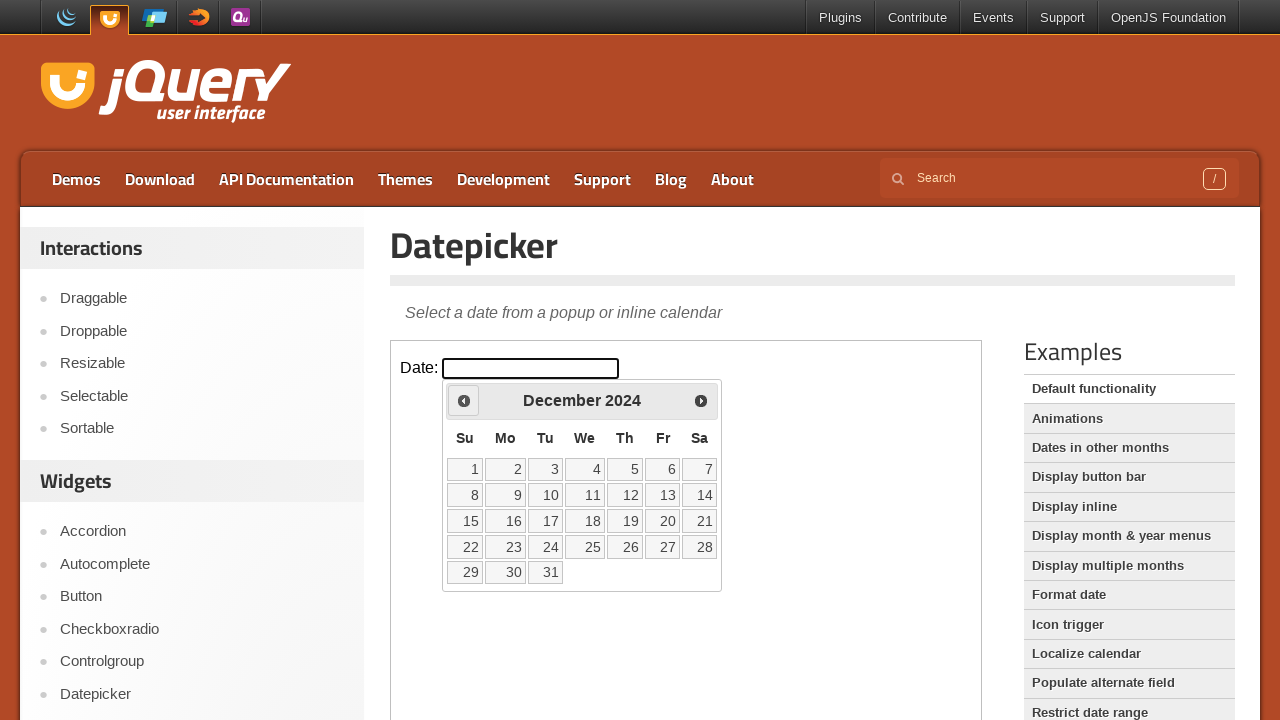

Waited for calendar to update after navigation
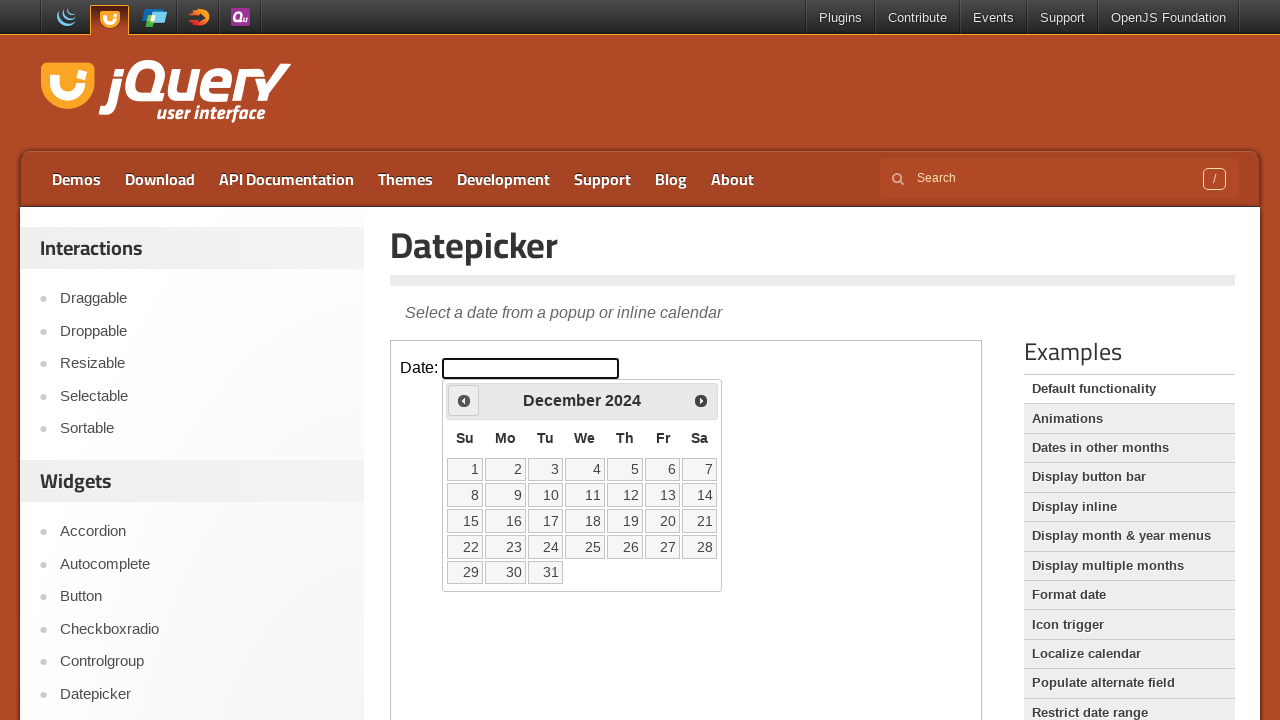

Clicked Previous button to navigate backward (currently viewing December 2024) at (464, 400) on #content iframe >> internal:control=enter-frame >> a[title='Prev']
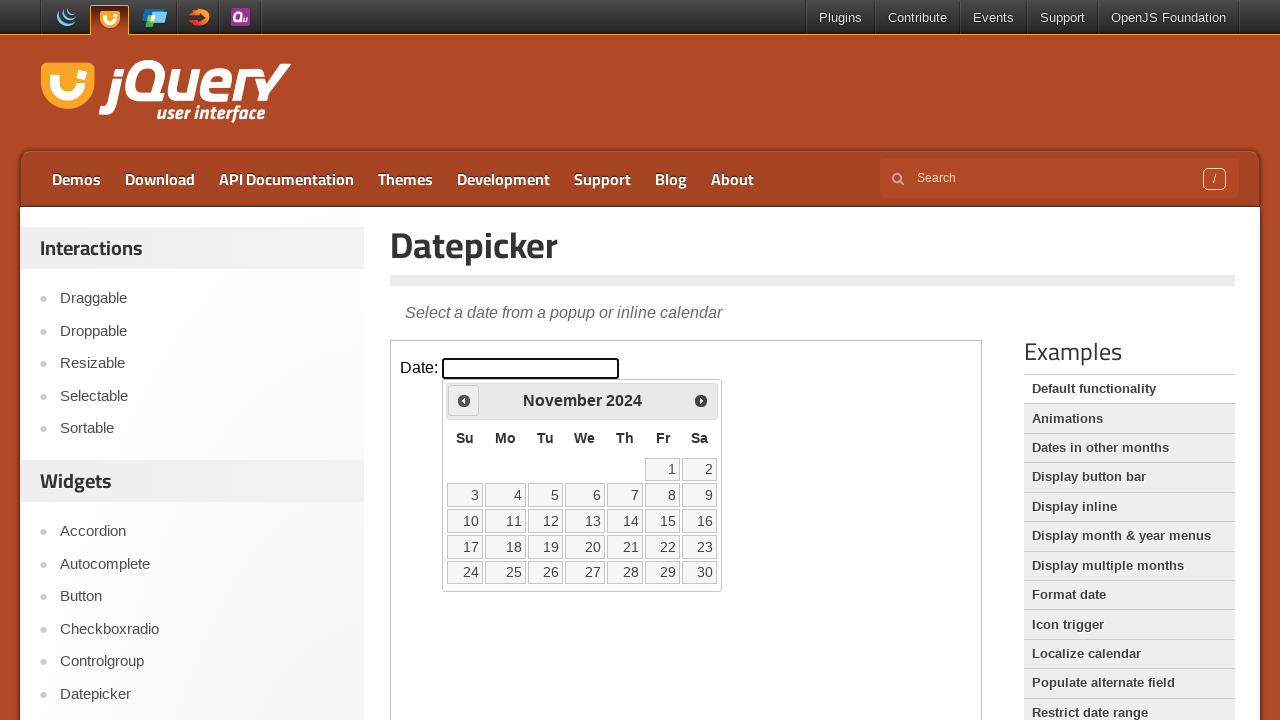

Waited for calendar to update after navigation
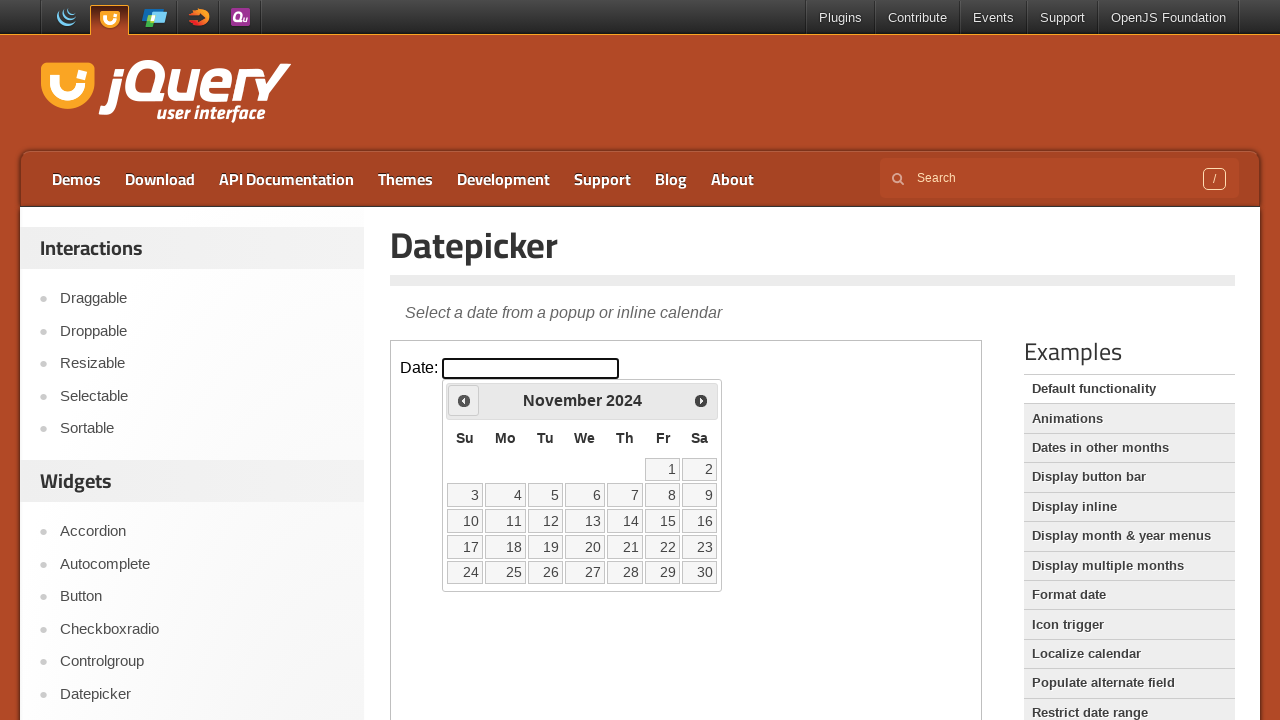

Clicked Previous button to navigate backward (currently viewing November 2024) at (464, 400) on #content iframe >> internal:control=enter-frame >> a[title='Prev']
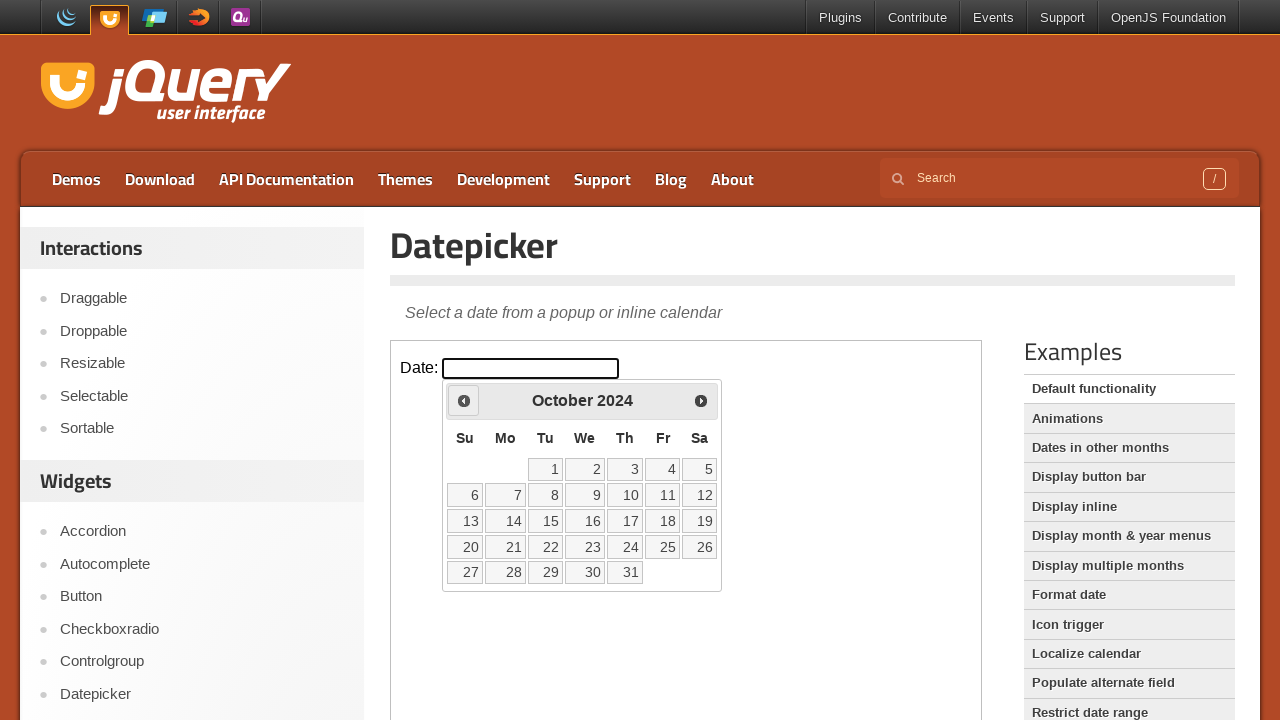

Waited for calendar to update after navigation
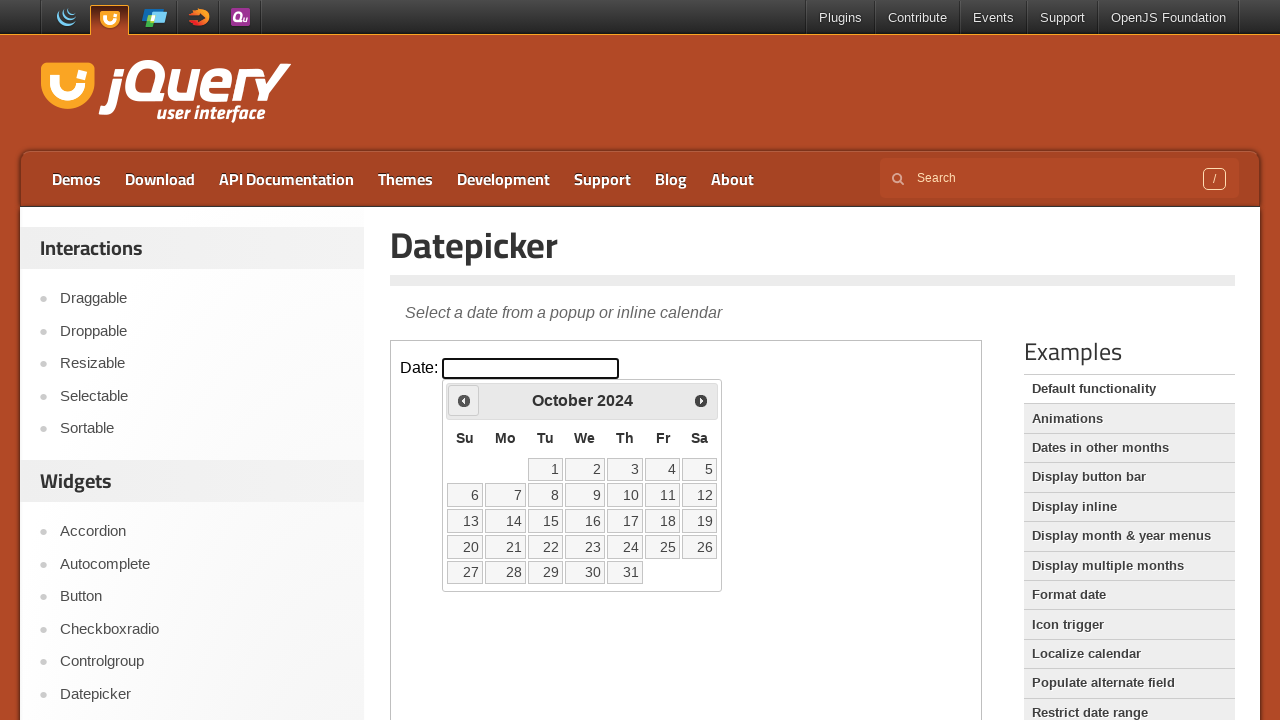

Clicked Previous button to navigate backward (currently viewing October 2024) at (464, 400) on #content iframe >> internal:control=enter-frame >> a[title='Prev']
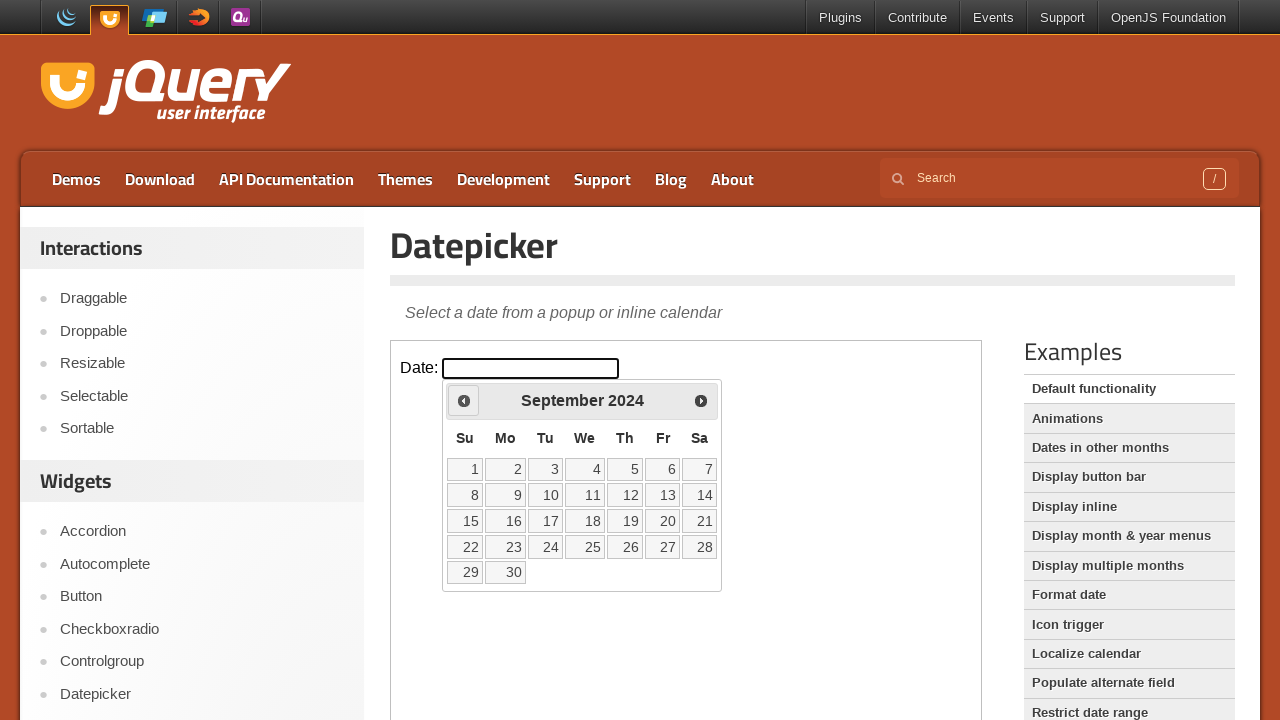

Waited for calendar to update after navigation
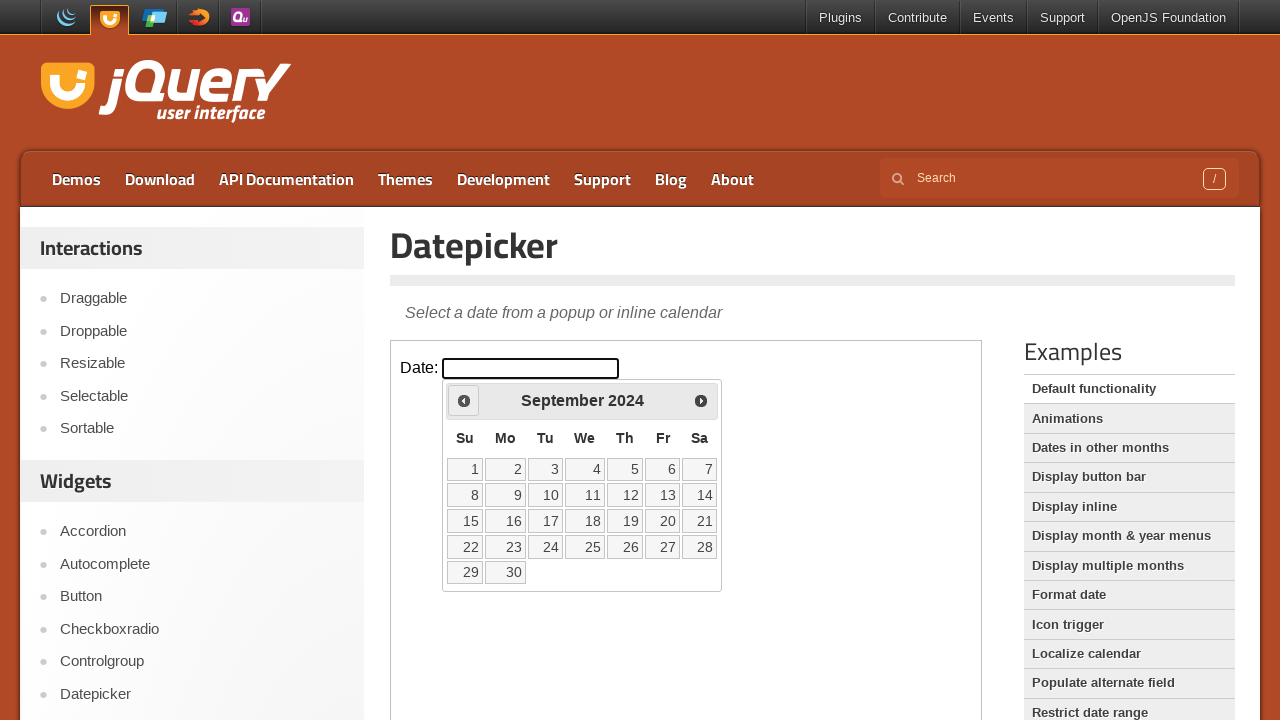

Clicked Previous button to navigate backward (currently viewing September 2024) at (464, 400) on #content iframe >> internal:control=enter-frame >> a[title='Prev']
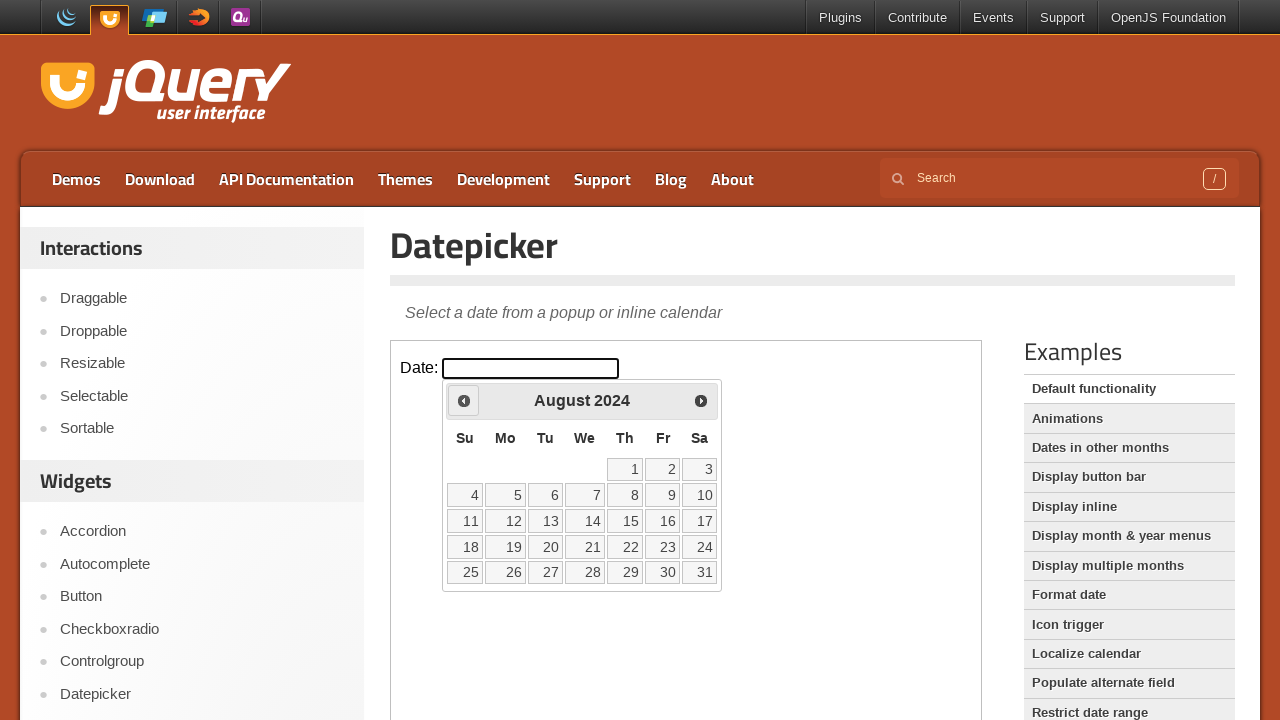

Waited for calendar to update after navigation
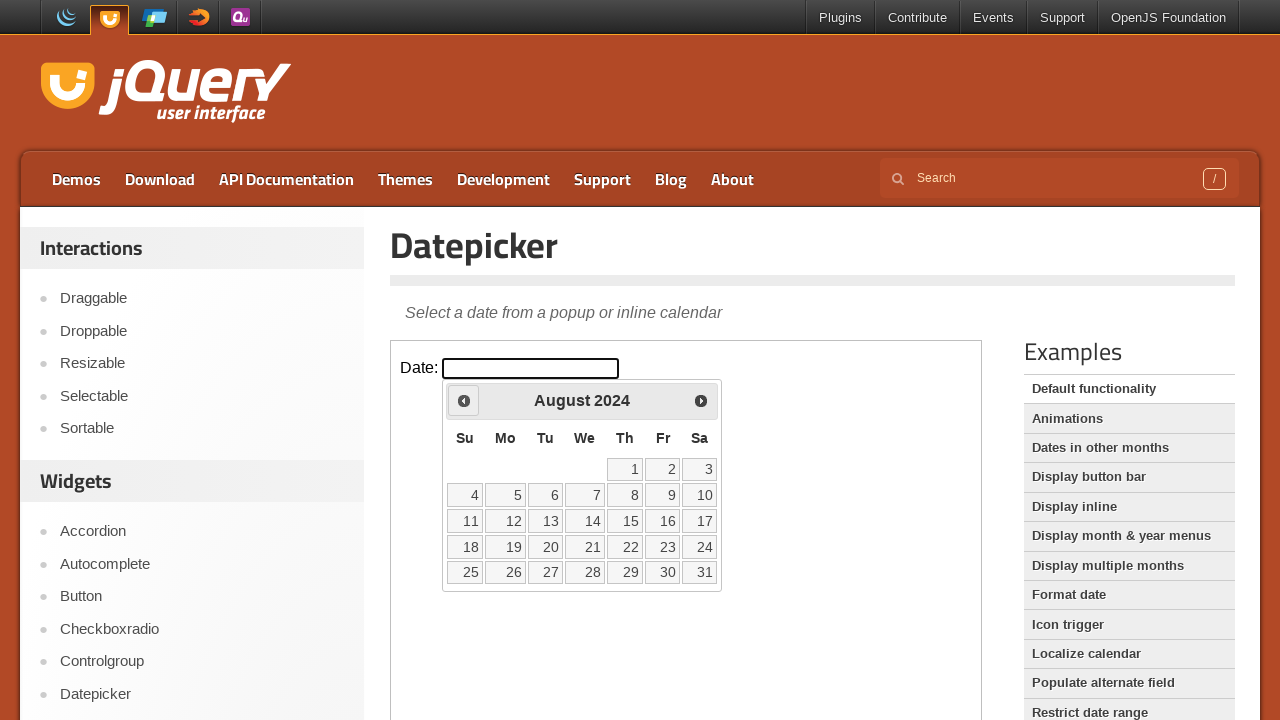

Clicked Previous button to navigate backward (currently viewing August 2024) at (464, 400) on #content iframe >> internal:control=enter-frame >> a[title='Prev']
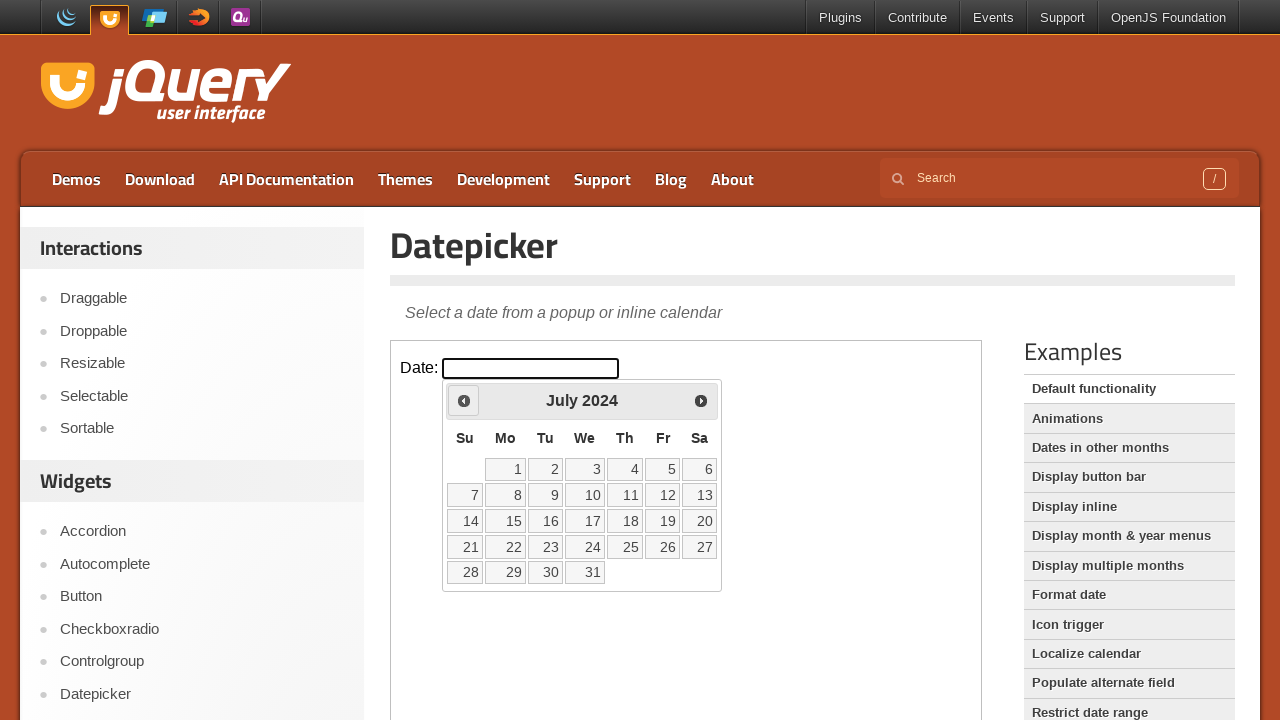

Waited for calendar to update after navigation
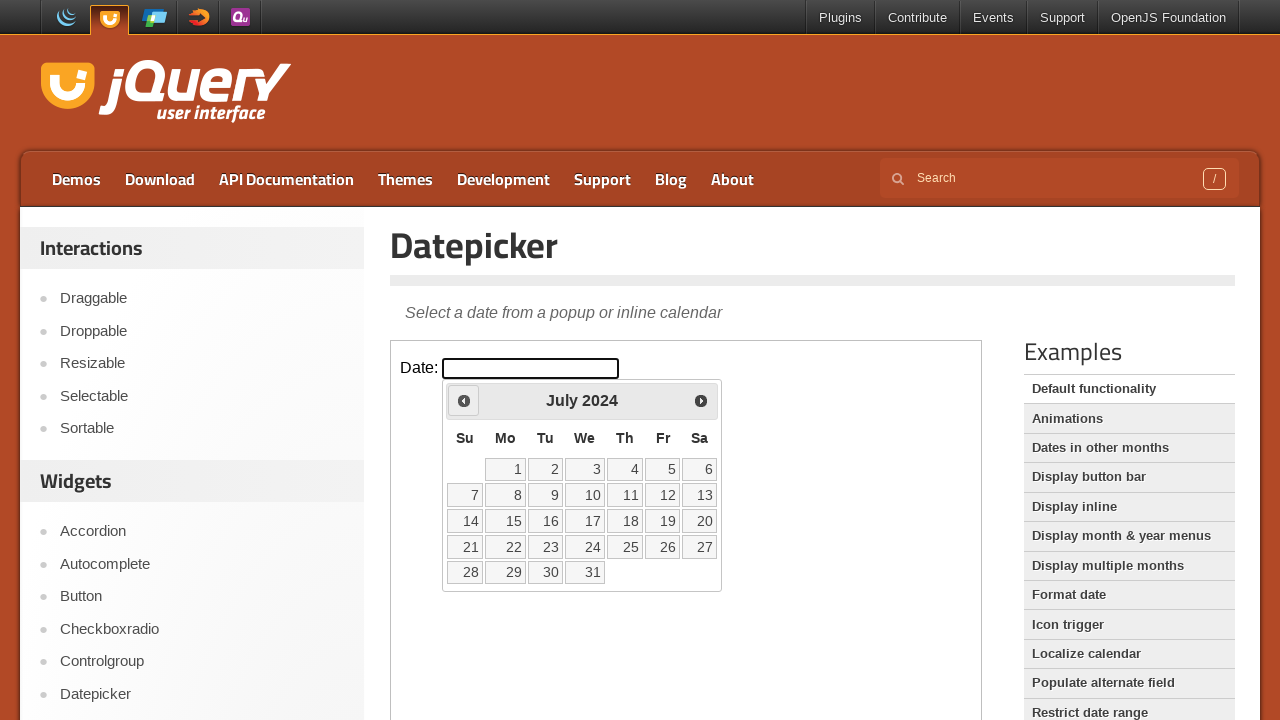

Clicked Previous button to navigate backward (currently viewing July 2024) at (464, 400) on #content iframe >> internal:control=enter-frame >> a[title='Prev']
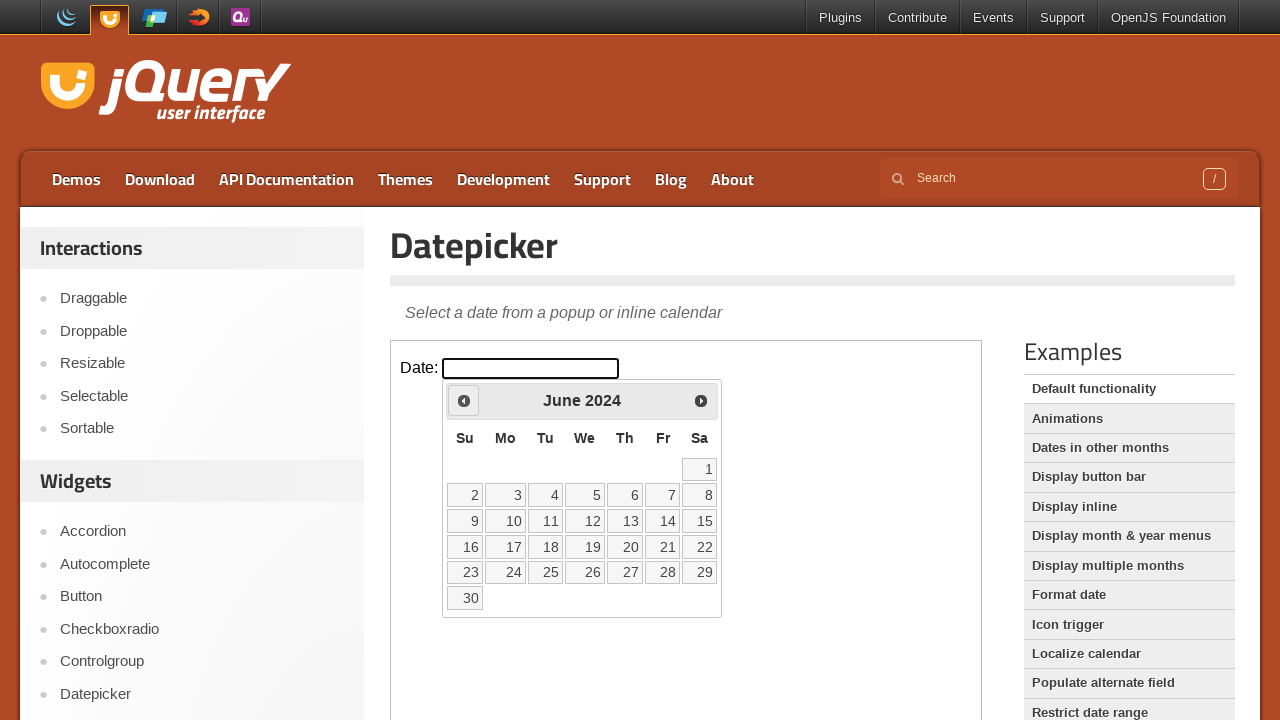

Waited for calendar to update after navigation
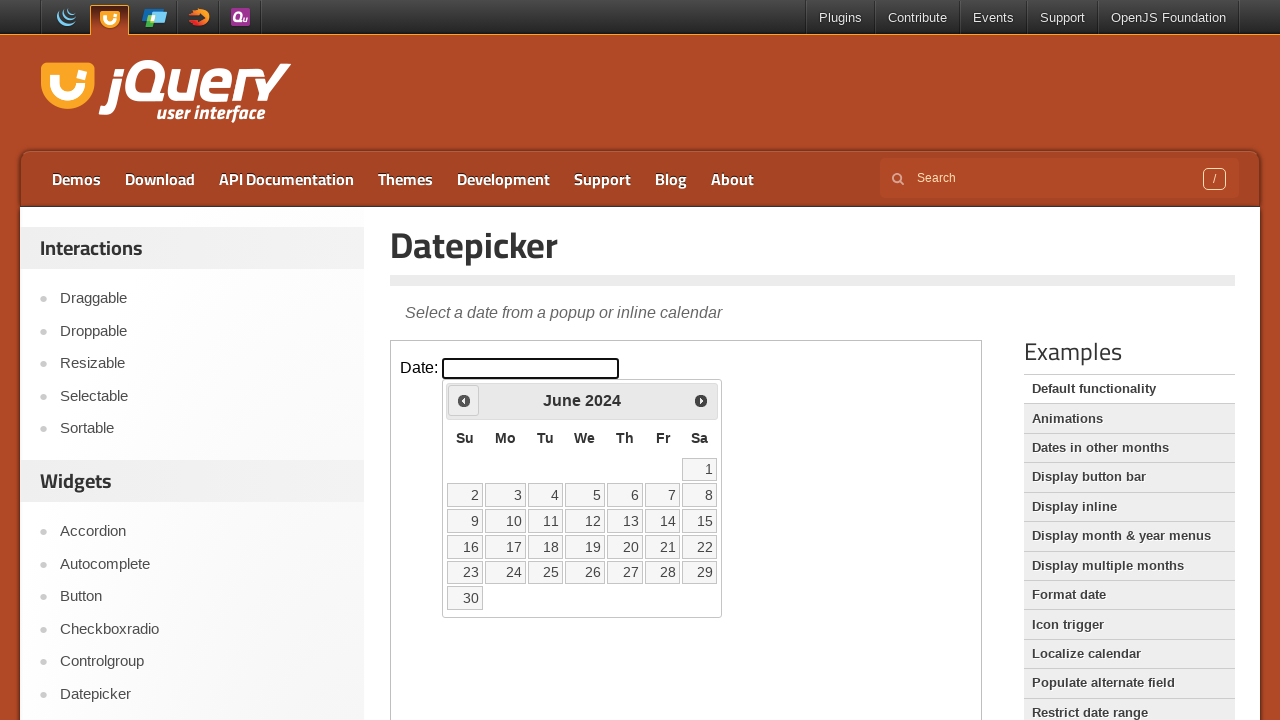

Clicked Previous button to navigate backward (currently viewing June 2024) at (464, 400) on #content iframe >> internal:control=enter-frame >> a[title='Prev']
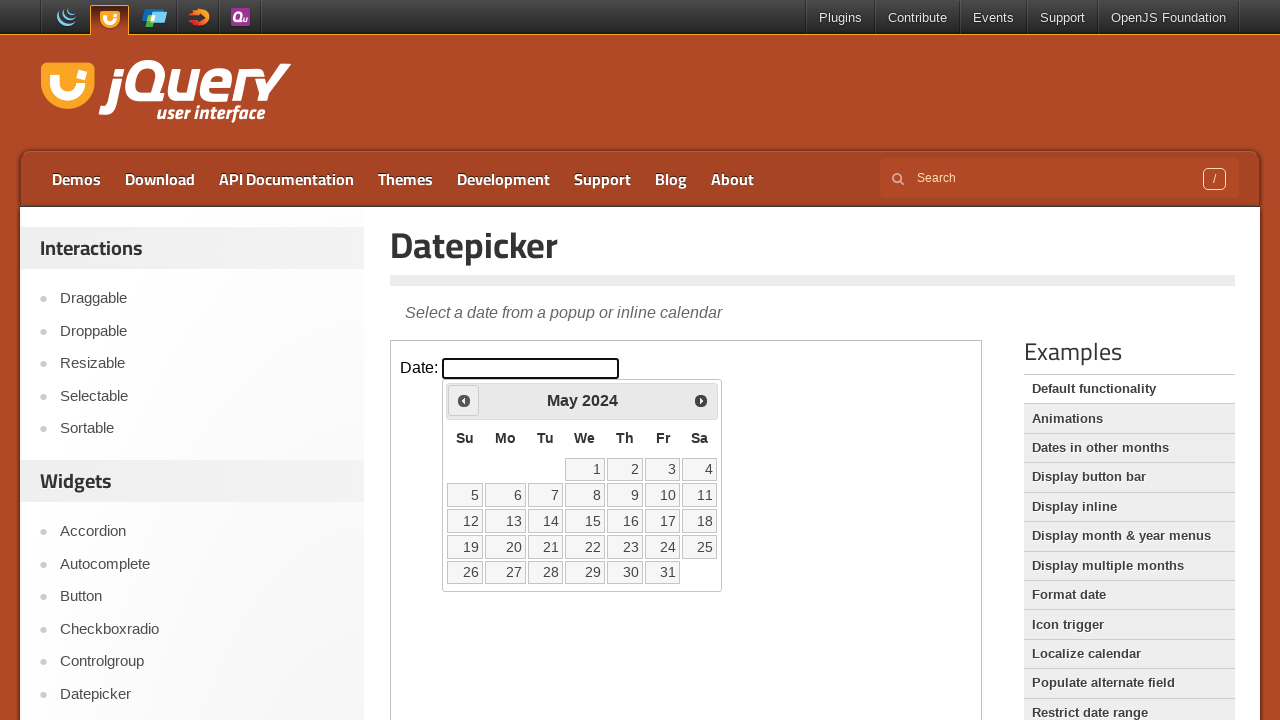

Waited for calendar to update after navigation
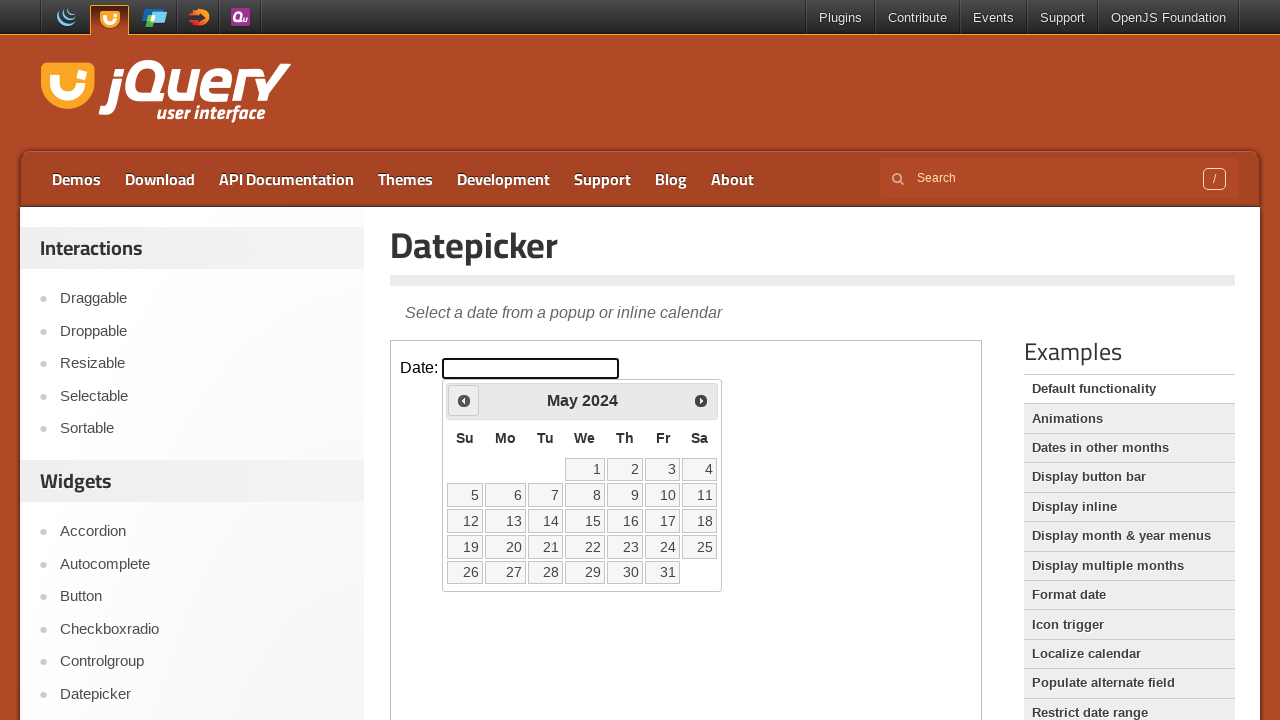

Clicked Previous button to navigate backward (currently viewing May 2024) at (464, 400) on #content iframe >> internal:control=enter-frame >> a[title='Prev']
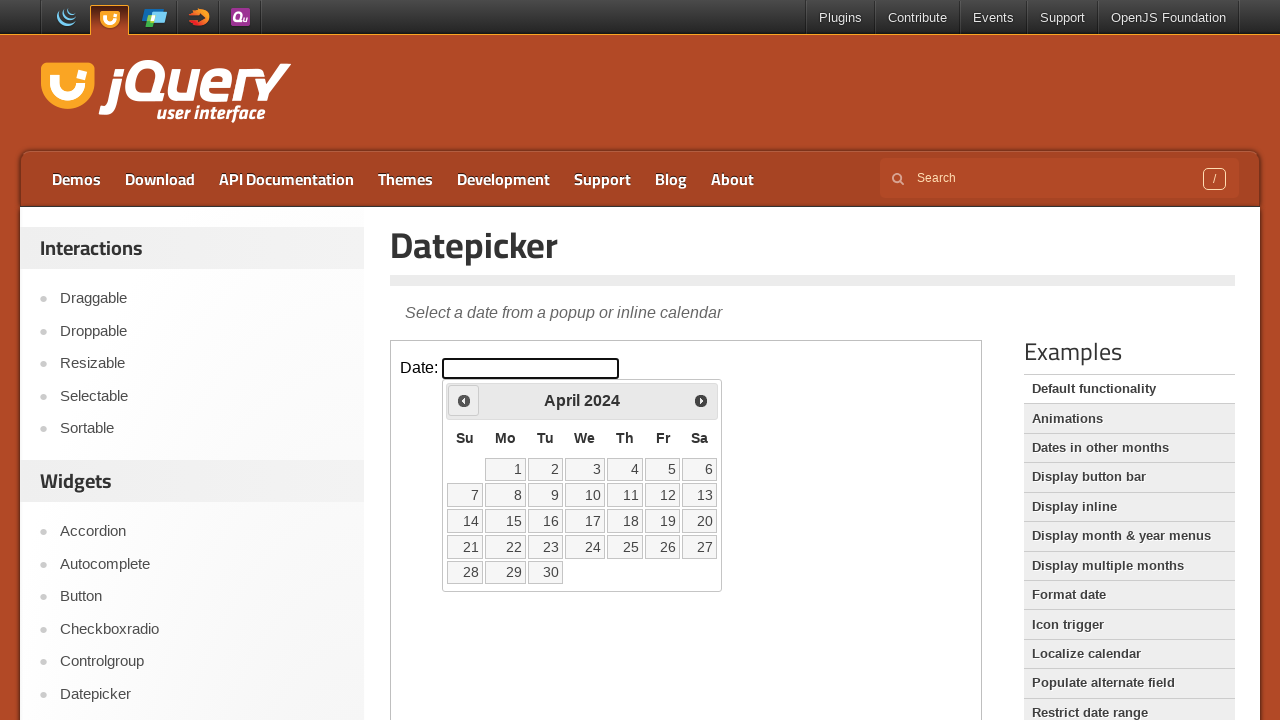

Waited for calendar to update after navigation
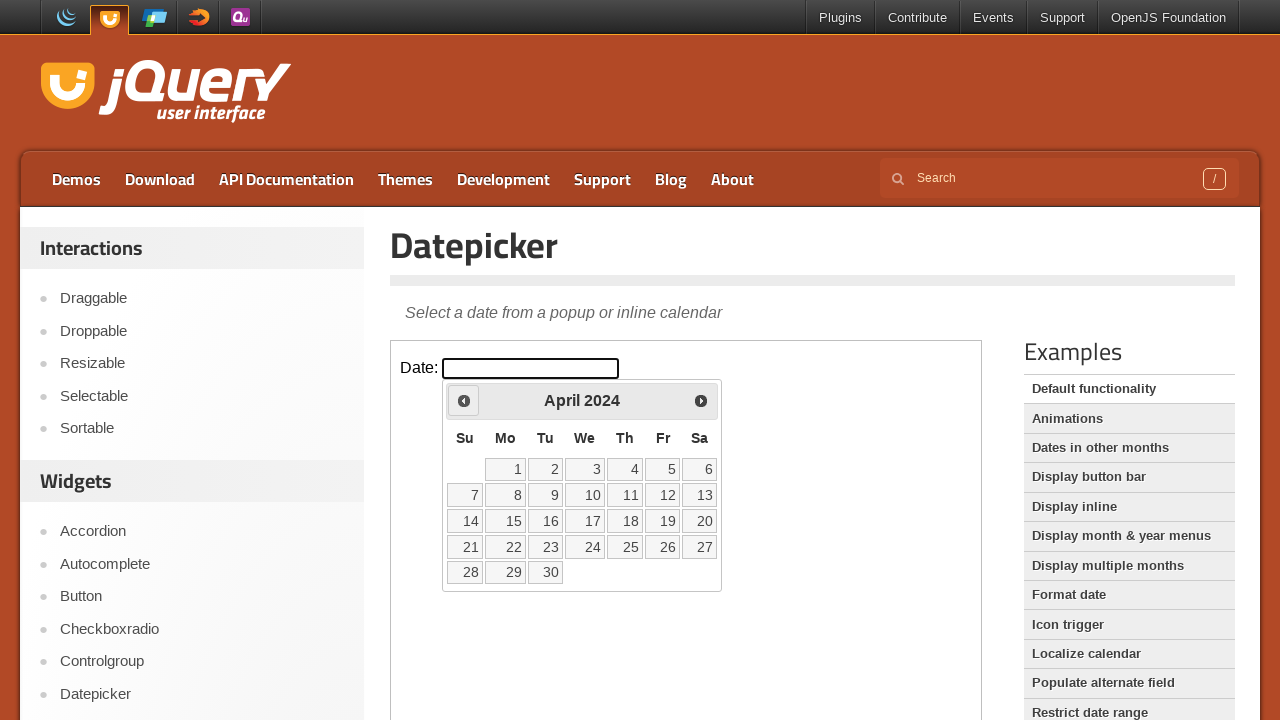

Clicked Previous button to navigate backward (currently viewing April 2024) at (464, 400) on #content iframe >> internal:control=enter-frame >> a[title='Prev']
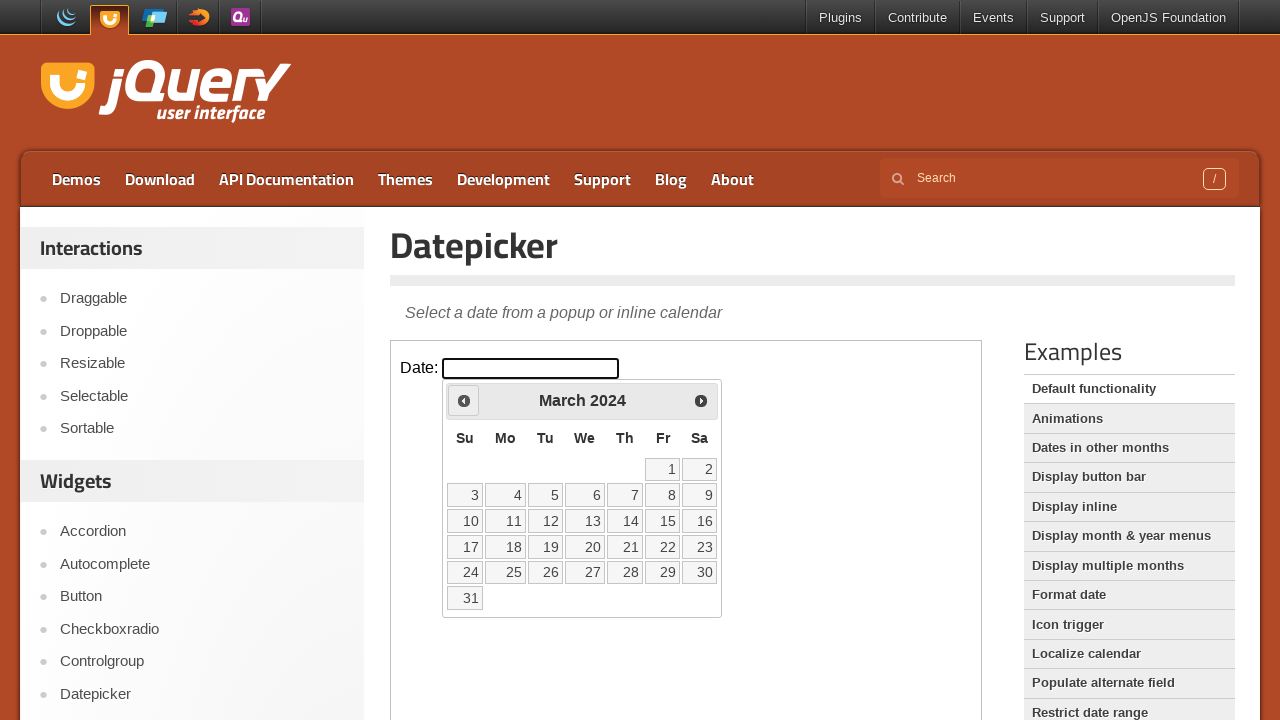

Waited for calendar to update after navigation
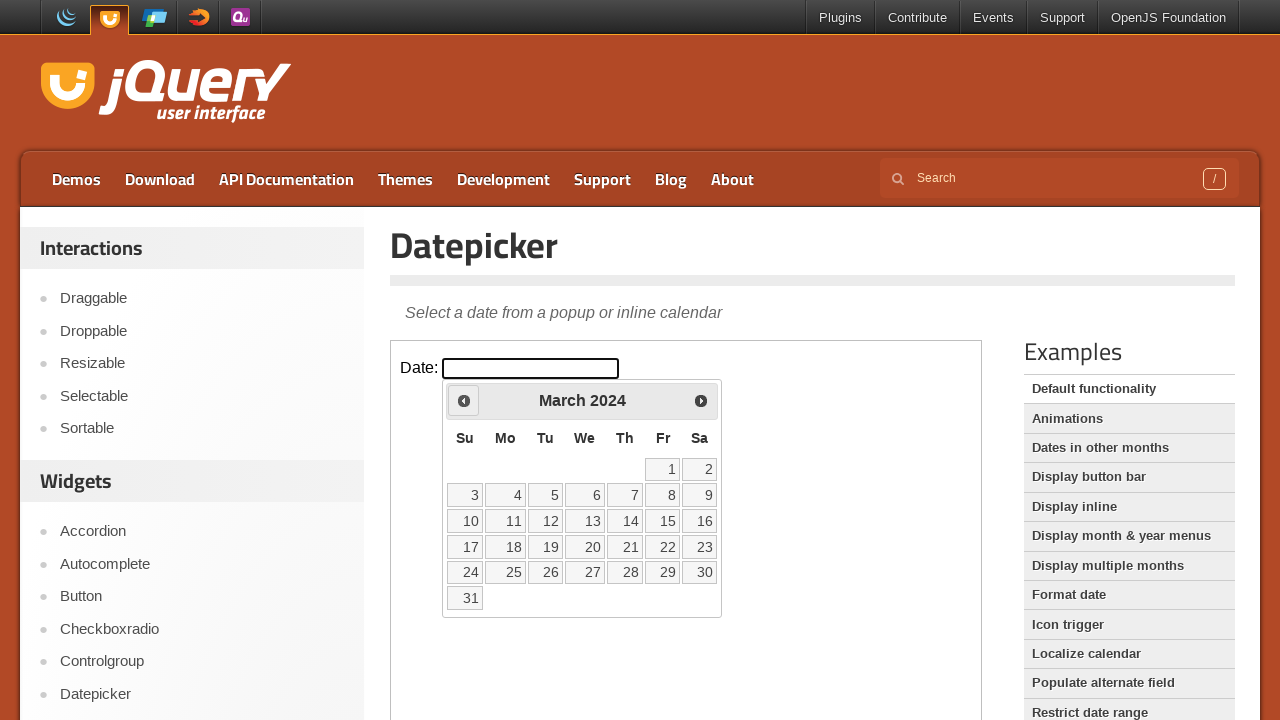

Clicked Previous button to navigate backward (currently viewing March 2024) at (464, 400) on #content iframe >> internal:control=enter-frame >> a[title='Prev']
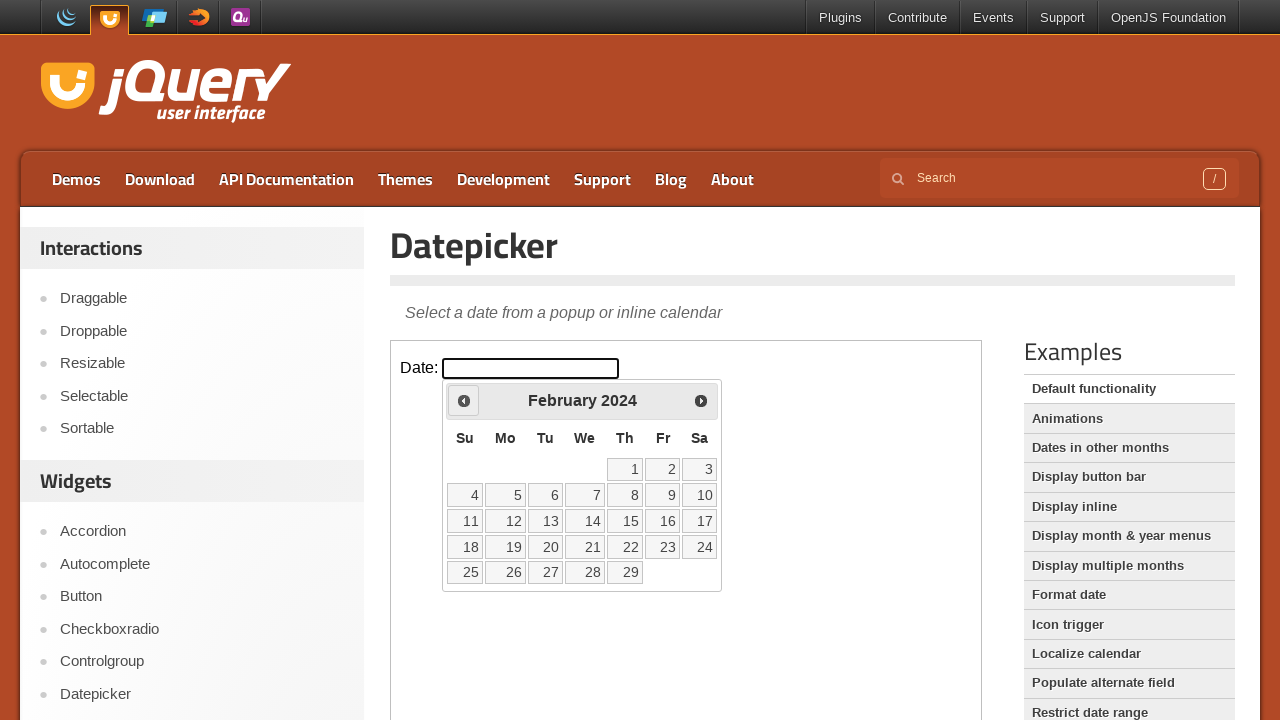

Waited for calendar to update after navigation
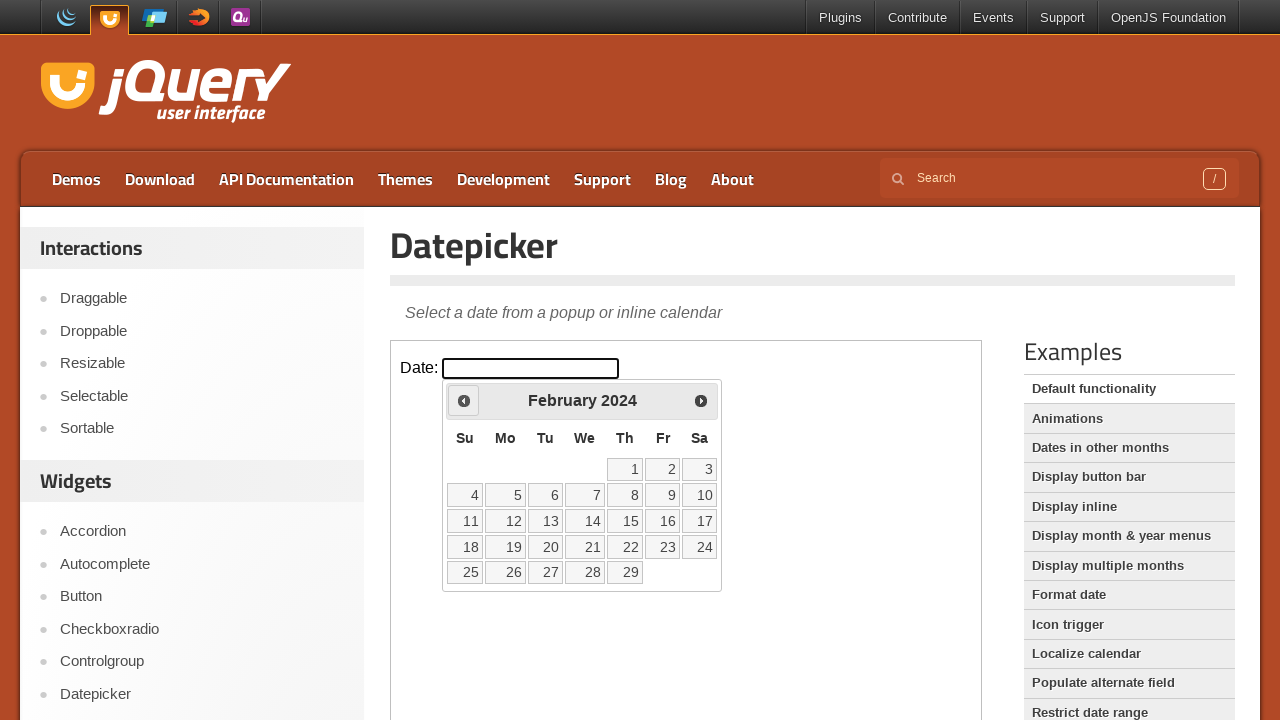

Clicked Previous button to navigate backward (currently viewing February 2024) at (464, 400) on #content iframe >> internal:control=enter-frame >> a[title='Prev']
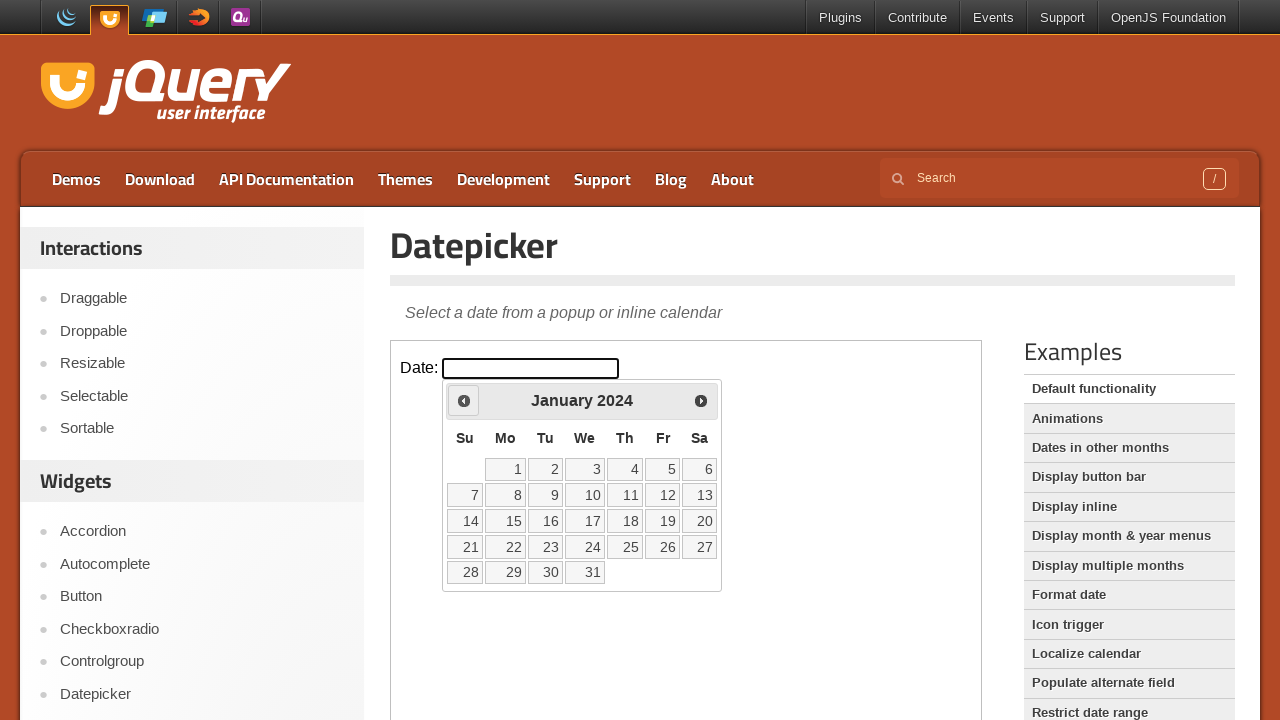

Waited for calendar to update after navigation
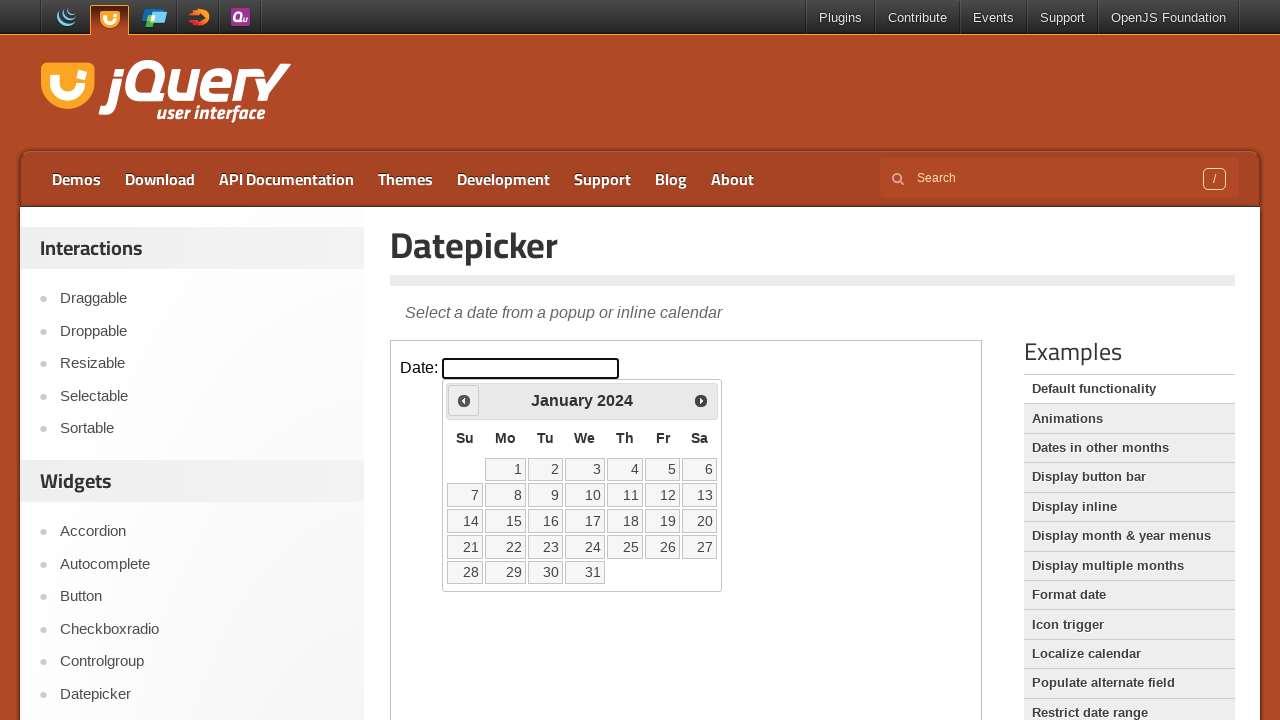

Clicked Previous button to navigate backward (currently viewing January 2024) at (464, 400) on #content iframe >> internal:control=enter-frame >> a[title='Prev']
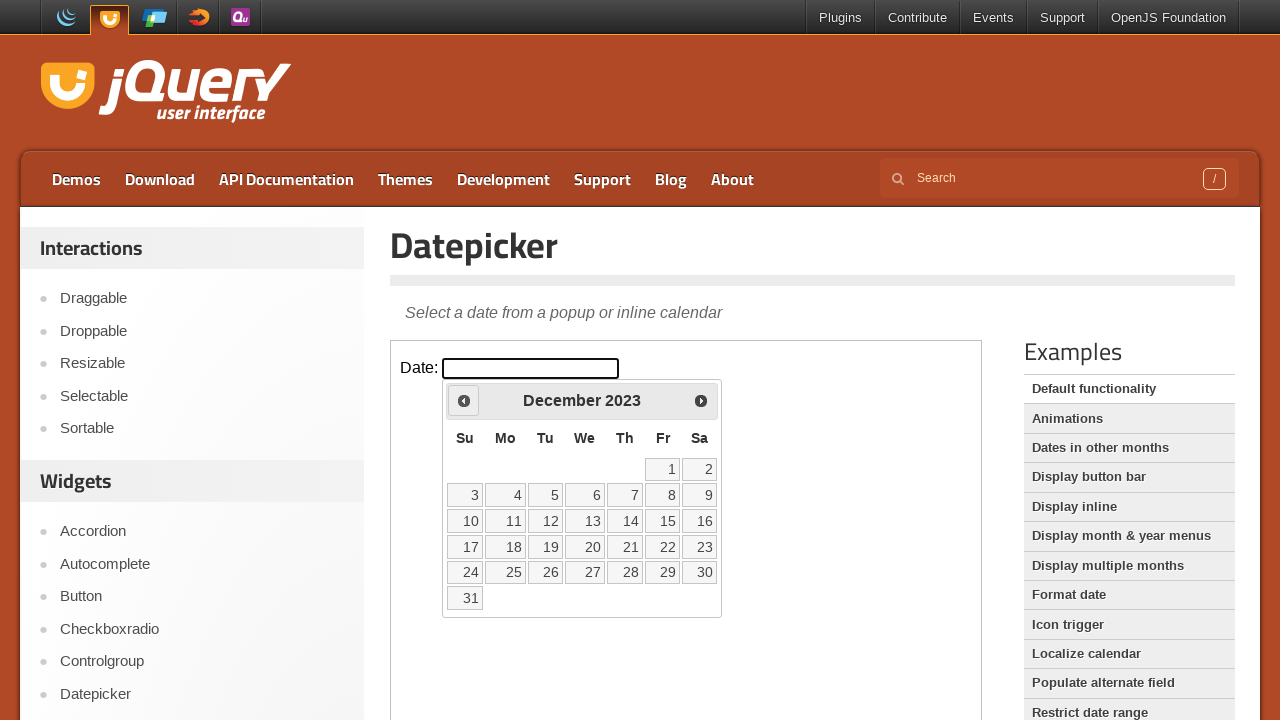

Waited for calendar to update after navigation
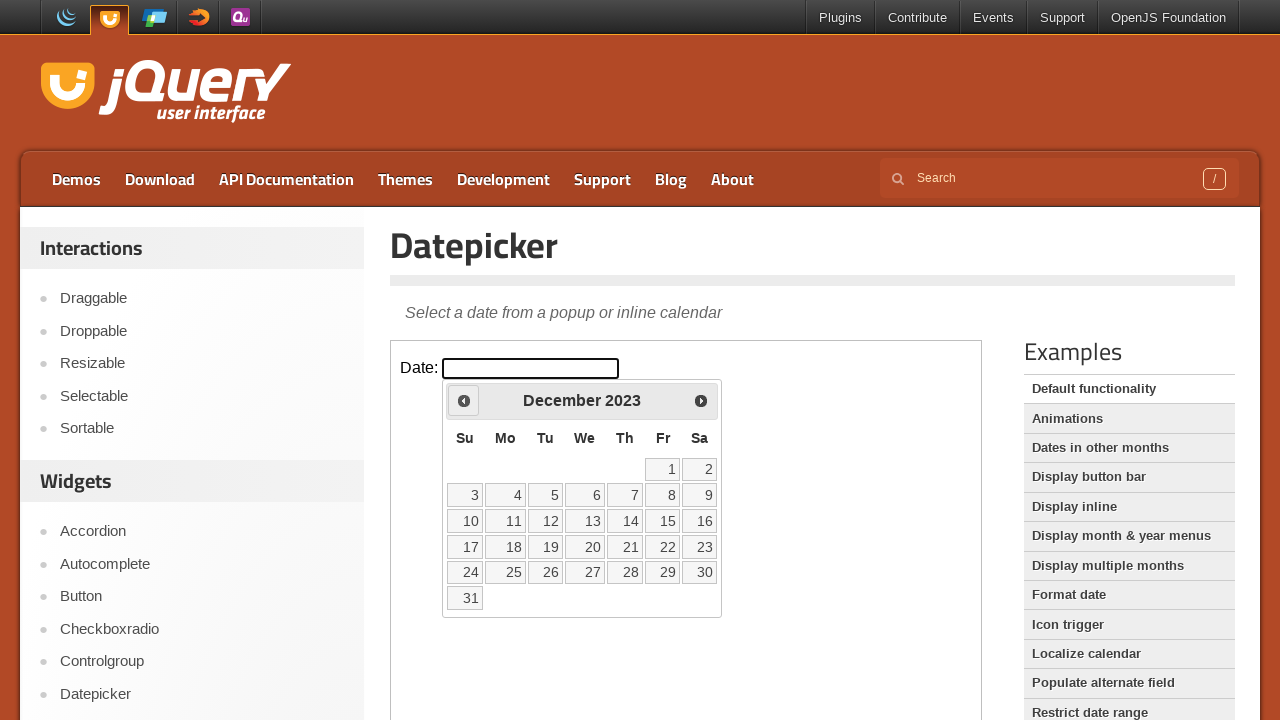

Clicked Previous button to navigate backward (currently viewing December 2023) at (464, 400) on #content iframe >> internal:control=enter-frame >> a[title='Prev']
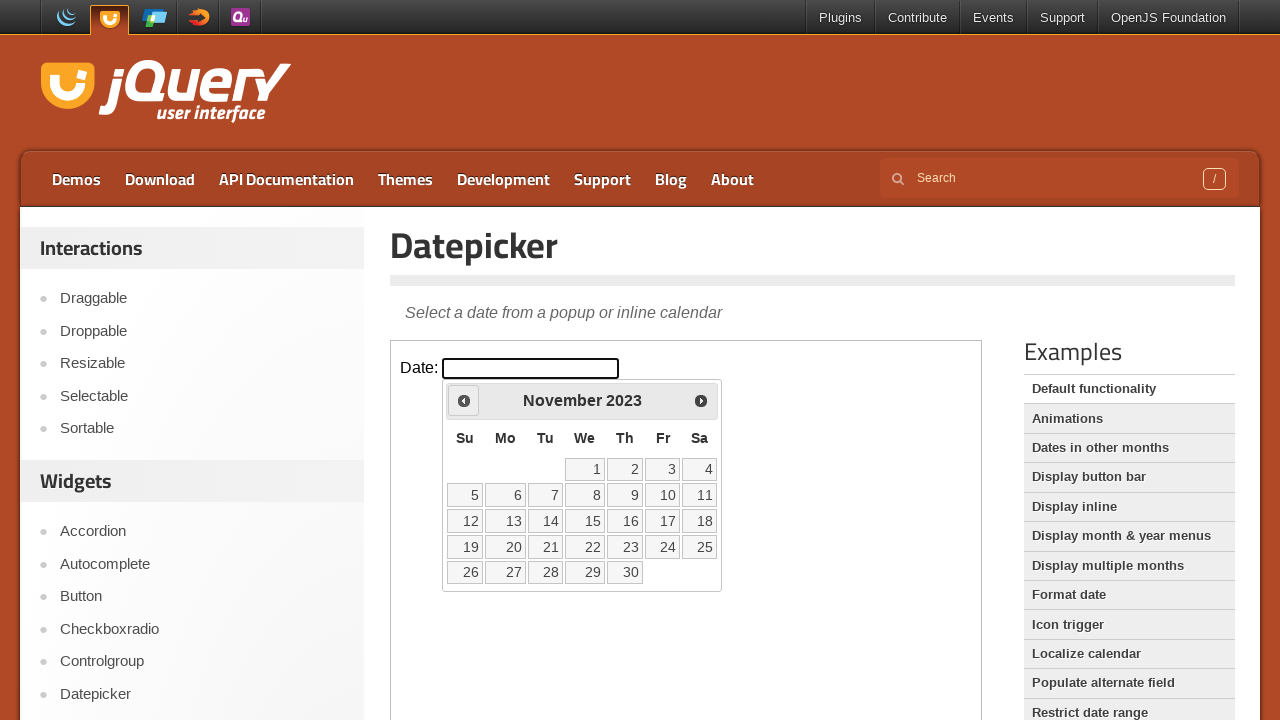

Waited for calendar to update after navigation
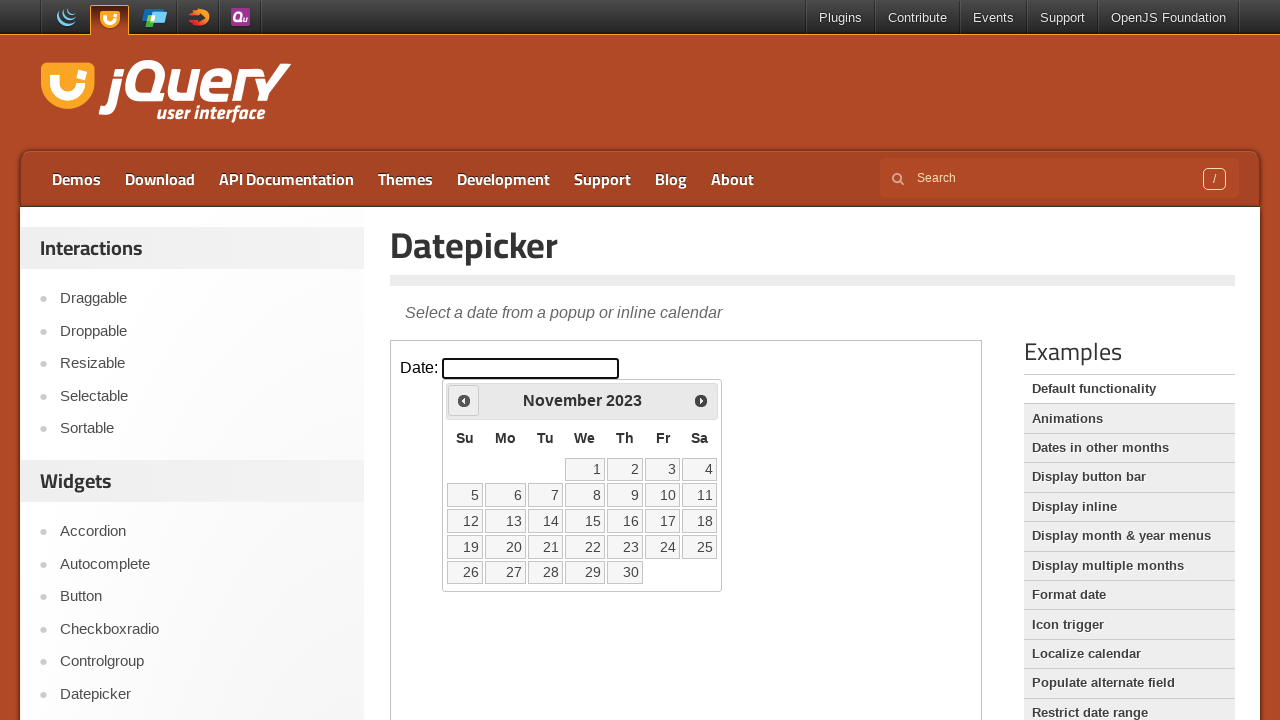

Clicked Previous button to navigate backward (currently viewing November 2023) at (464, 400) on #content iframe >> internal:control=enter-frame >> a[title='Prev']
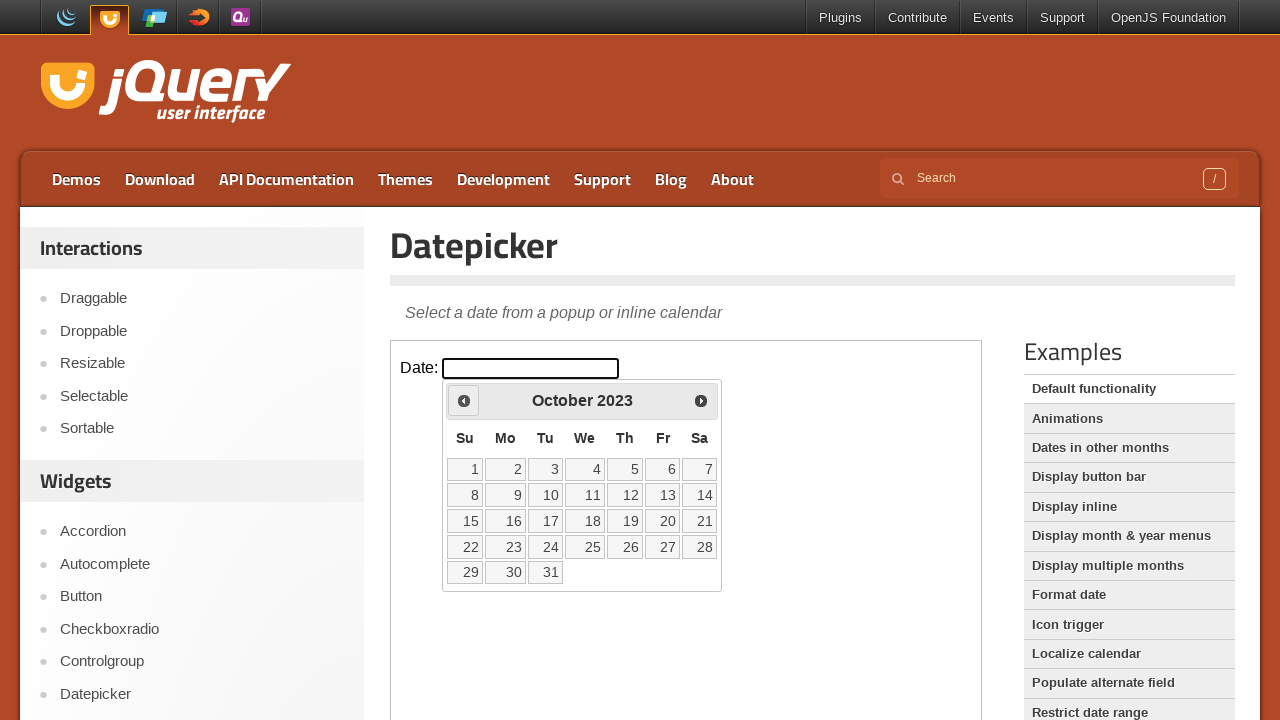

Waited for calendar to update after navigation
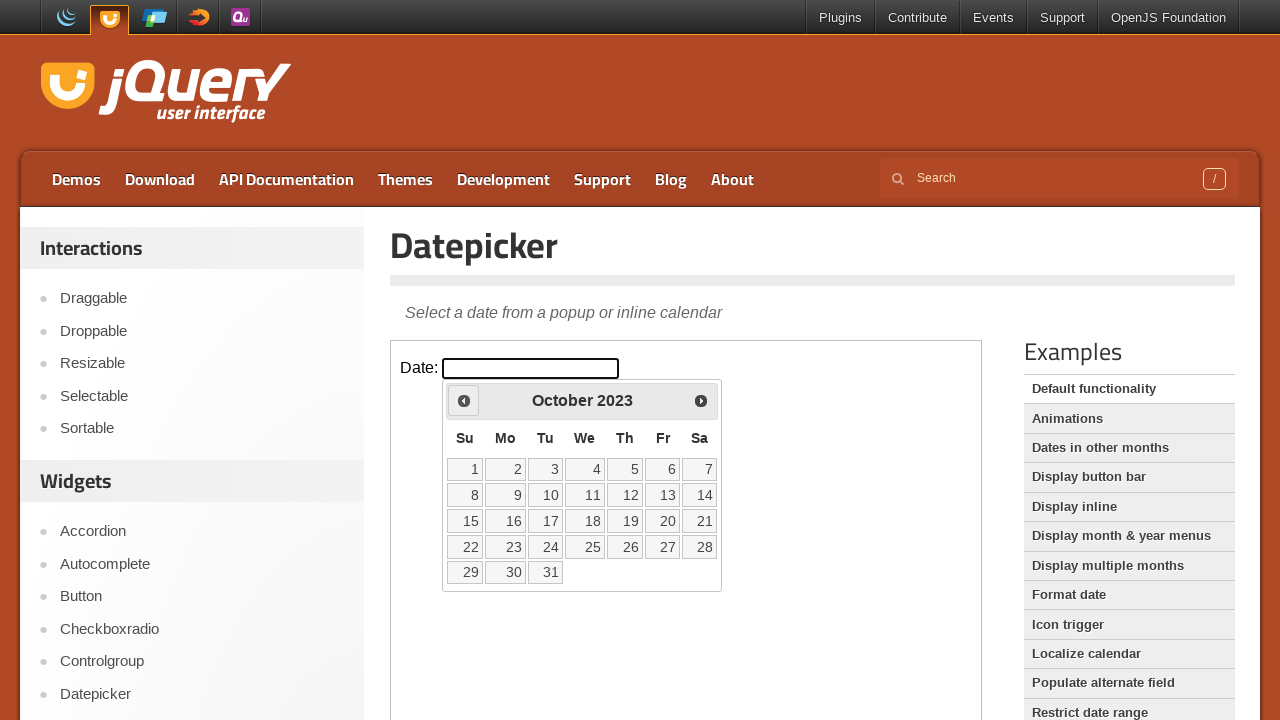

Clicked Previous button to navigate backward (currently viewing October 2023) at (464, 400) on #content iframe >> internal:control=enter-frame >> a[title='Prev']
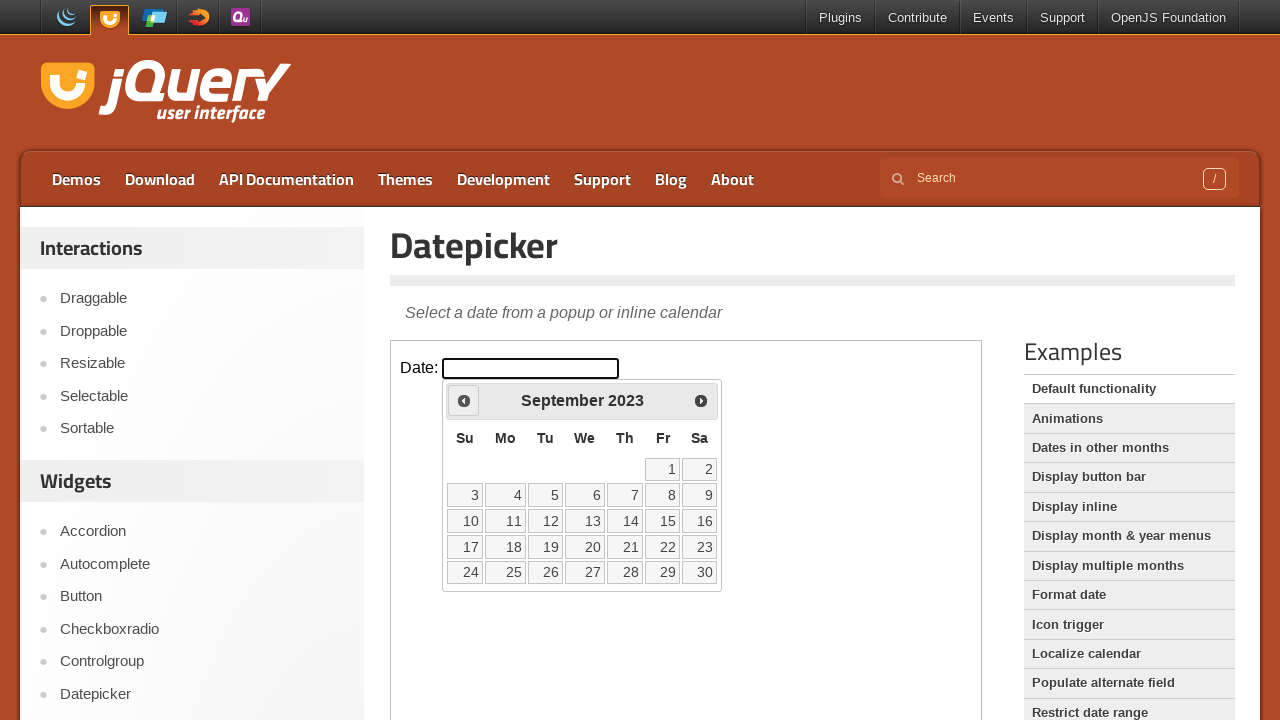

Waited for calendar to update after navigation
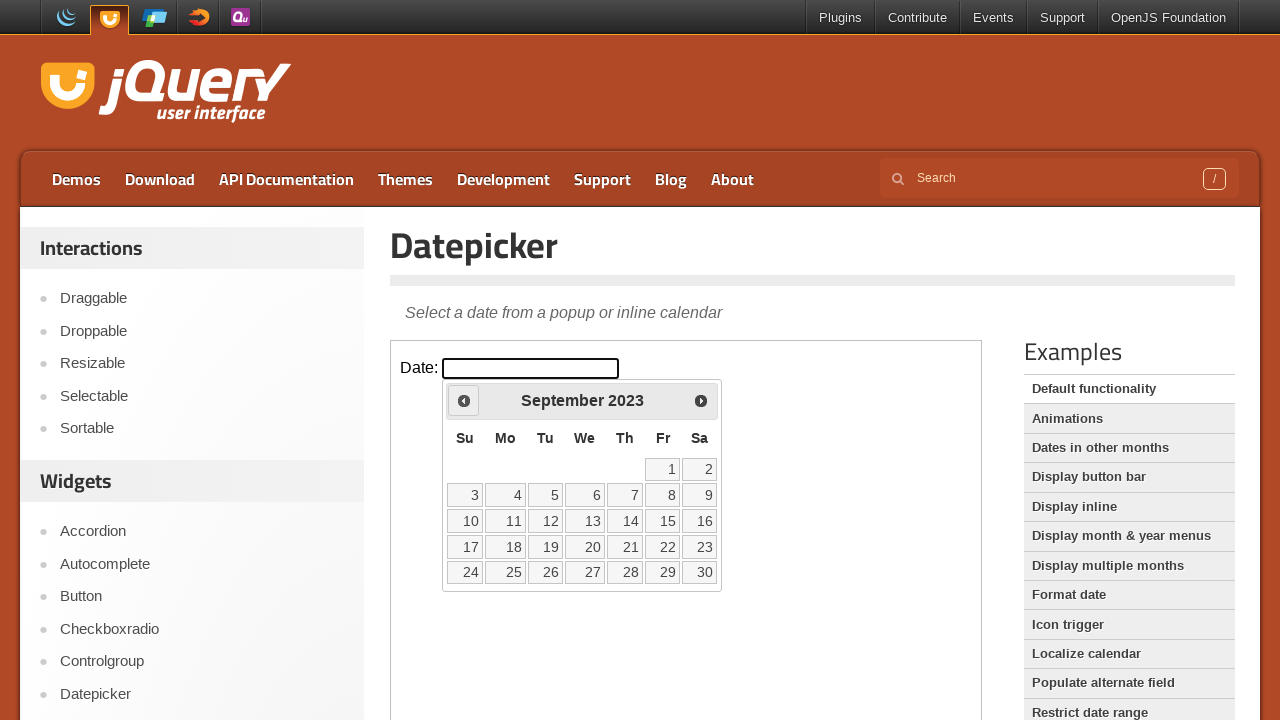

Clicked Previous button to navigate backward (currently viewing September 2023) at (464, 400) on #content iframe >> internal:control=enter-frame >> a[title='Prev']
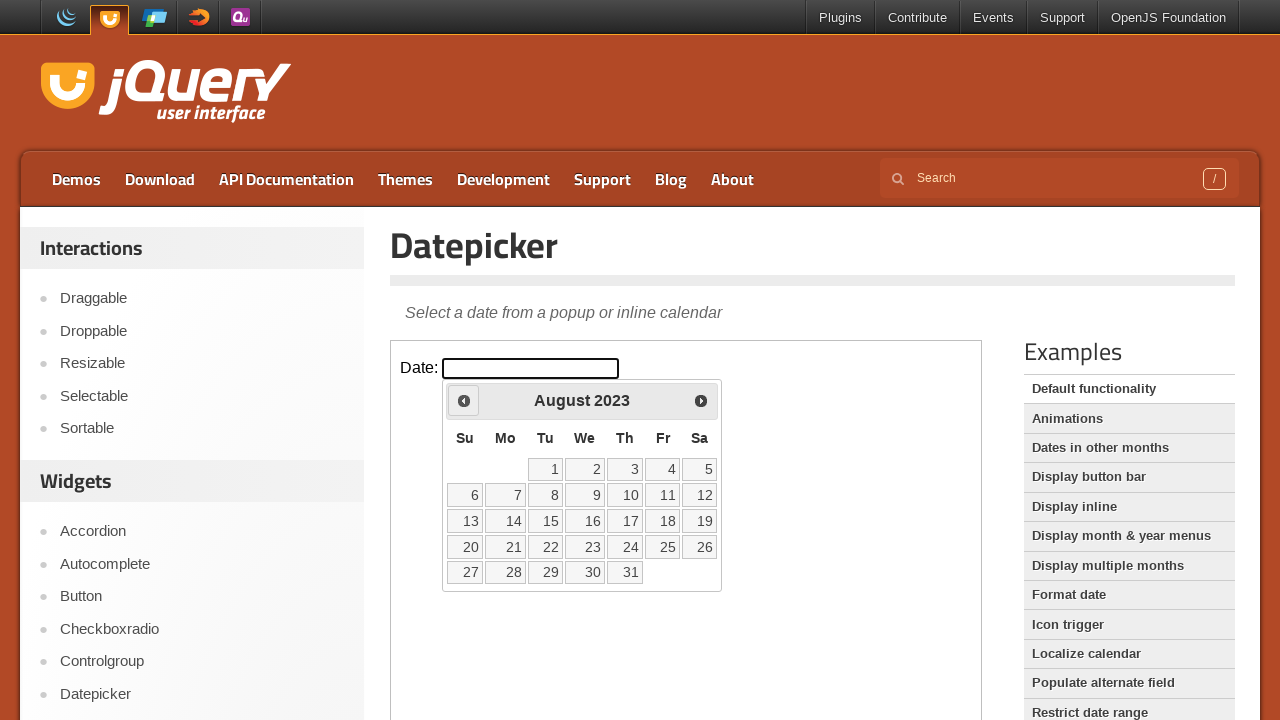

Waited for calendar to update after navigation
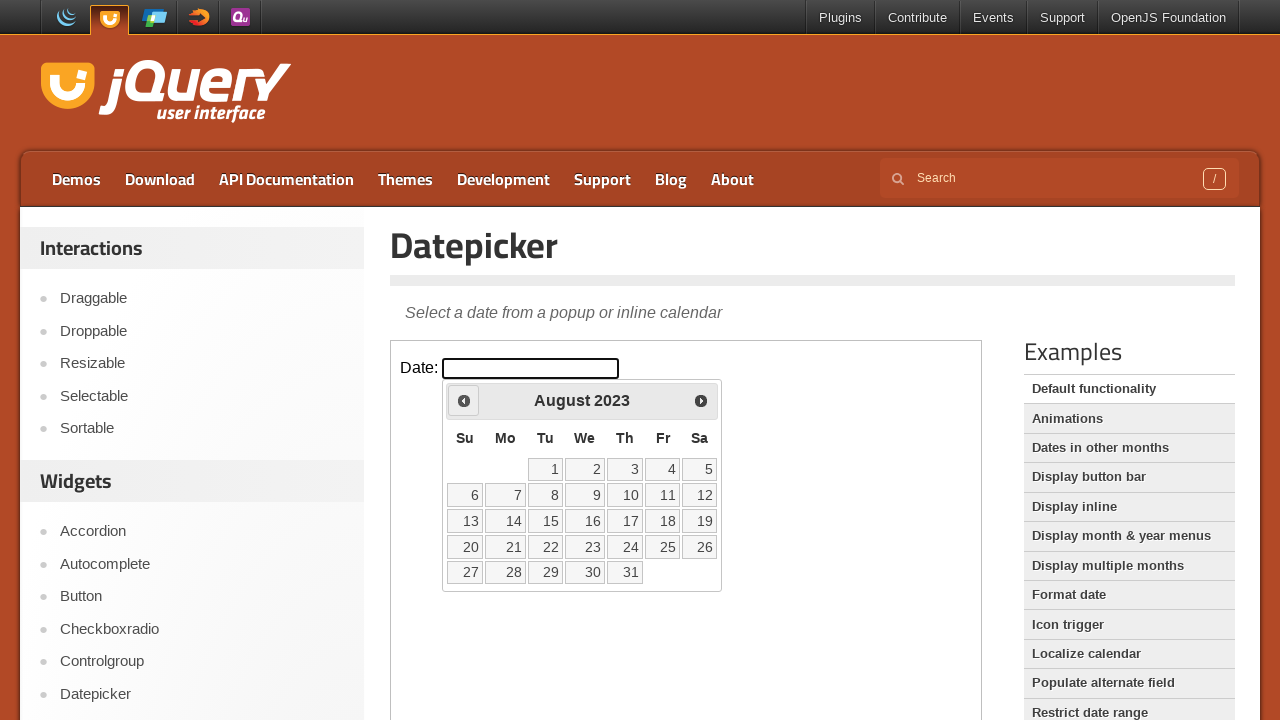

Clicked Previous button to navigate backward (currently viewing August 2023) at (464, 400) on #content iframe >> internal:control=enter-frame >> a[title='Prev']
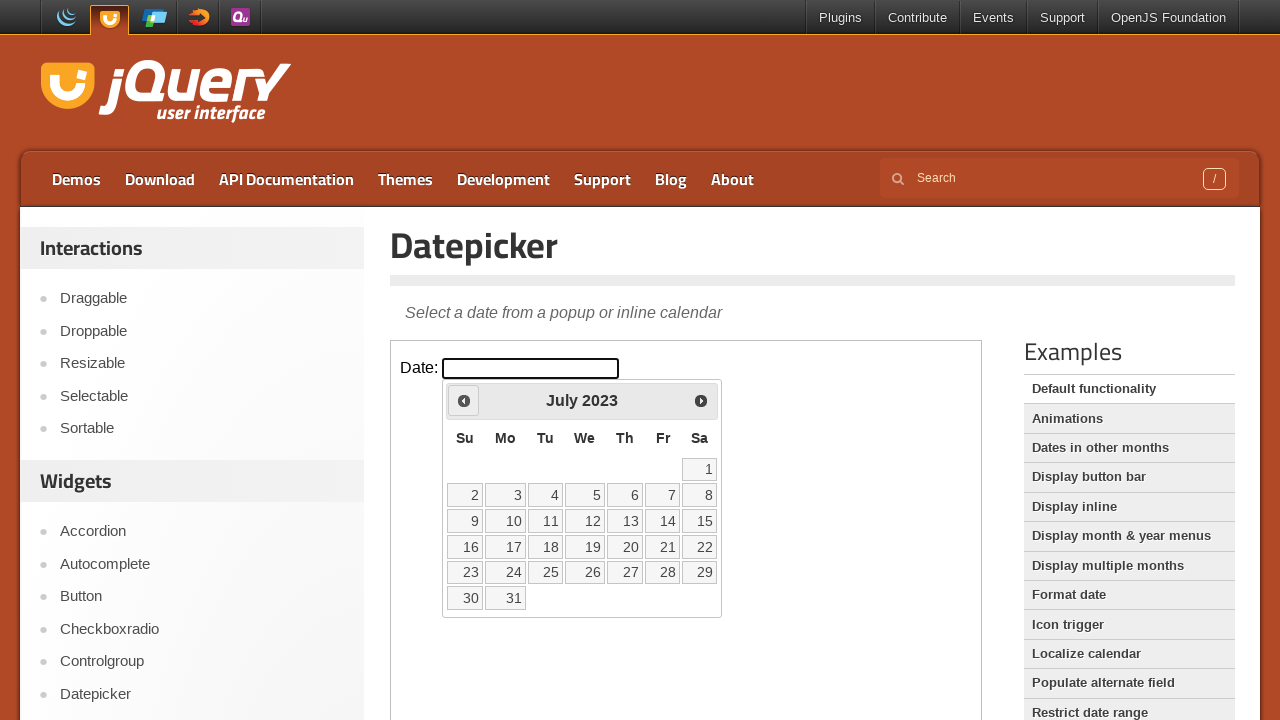

Waited for calendar to update after navigation
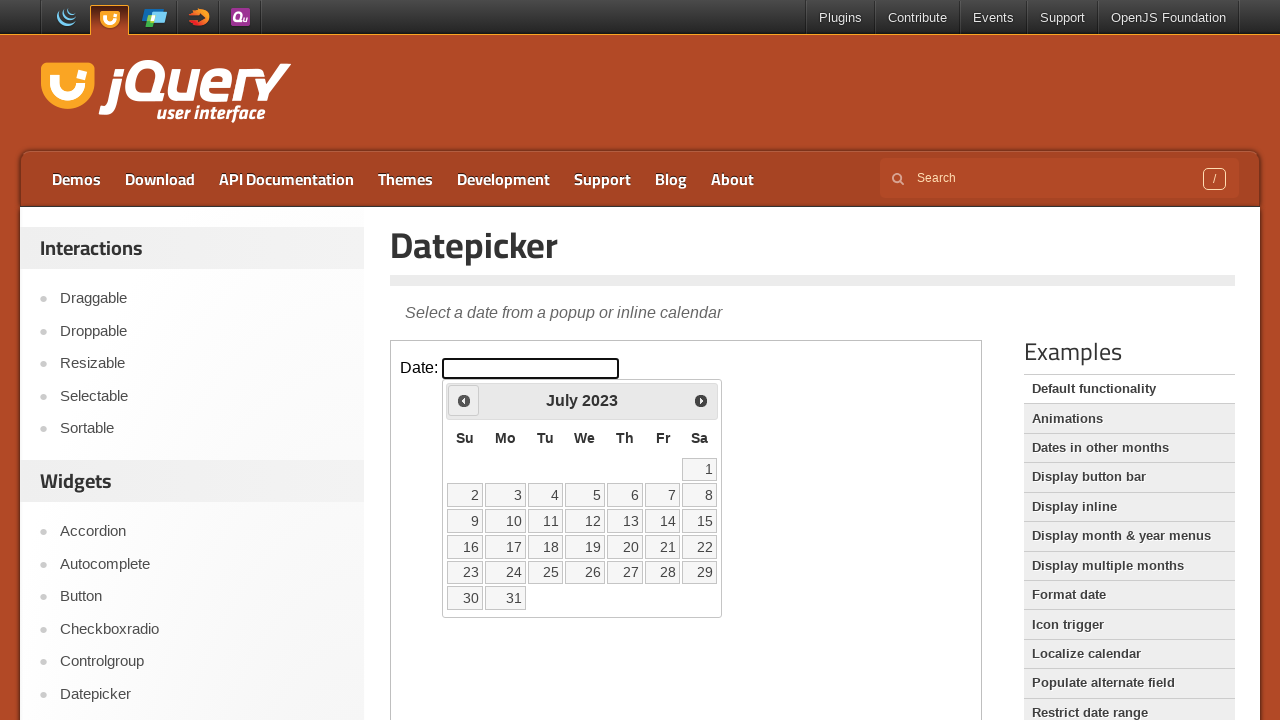

Clicked Previous button to navigate backward (currently viewing July 2023) at (464, 400) on #content iframe >> internal:control=enter-frame >> a[title='Prev']
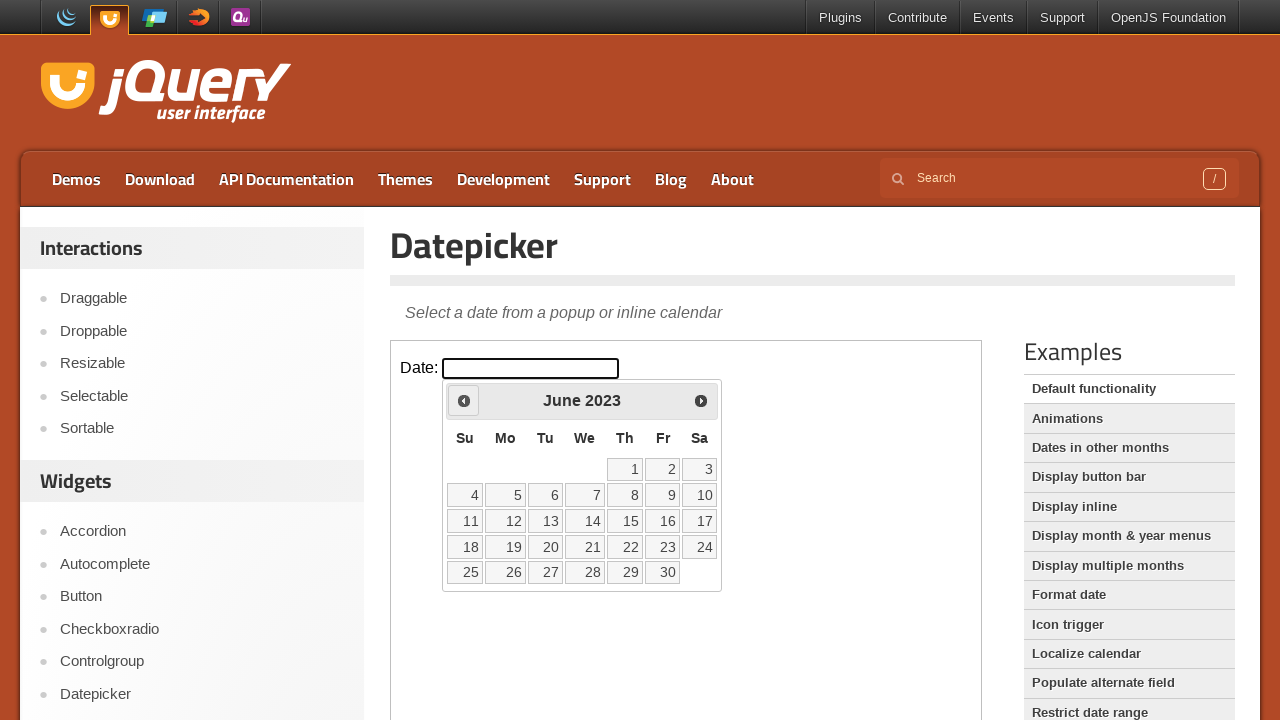

Waited for calendar to update after navigation
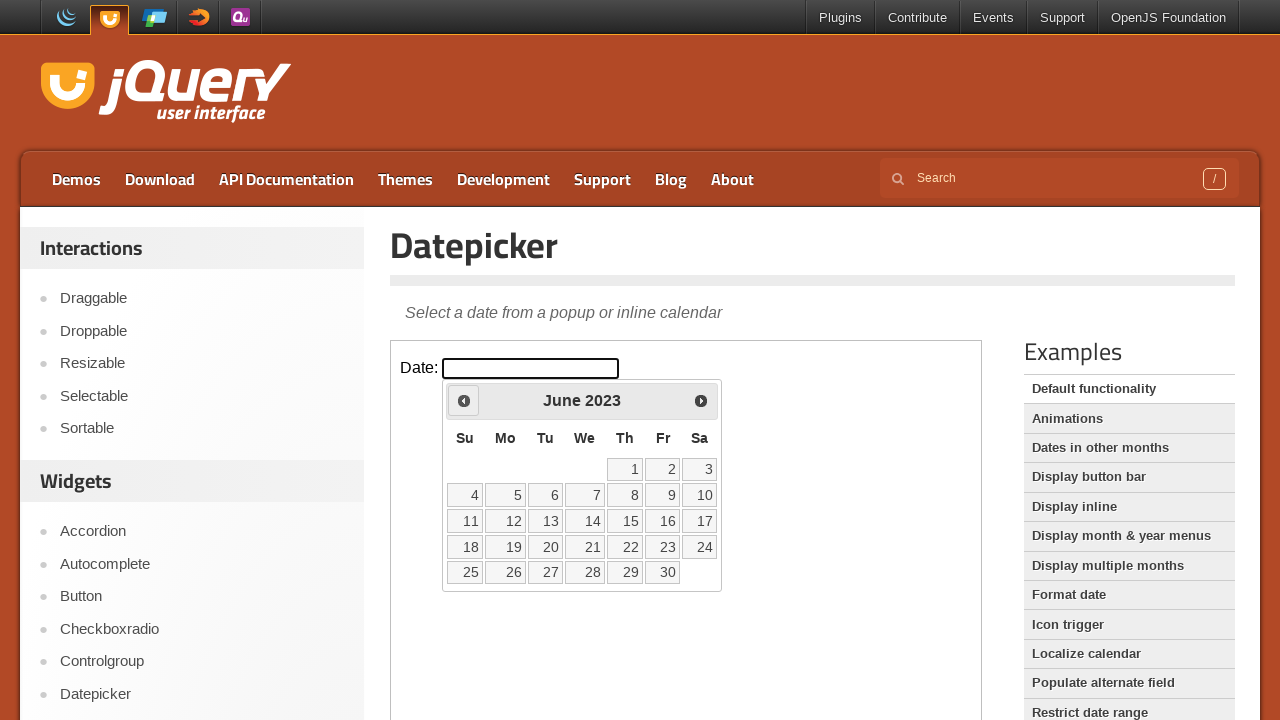

Clicked Previous button to navigate backward (currently viewing June 2023) at (464, 400) on #content iframe >> internal:control=enter-frame >> a[title='Prev']
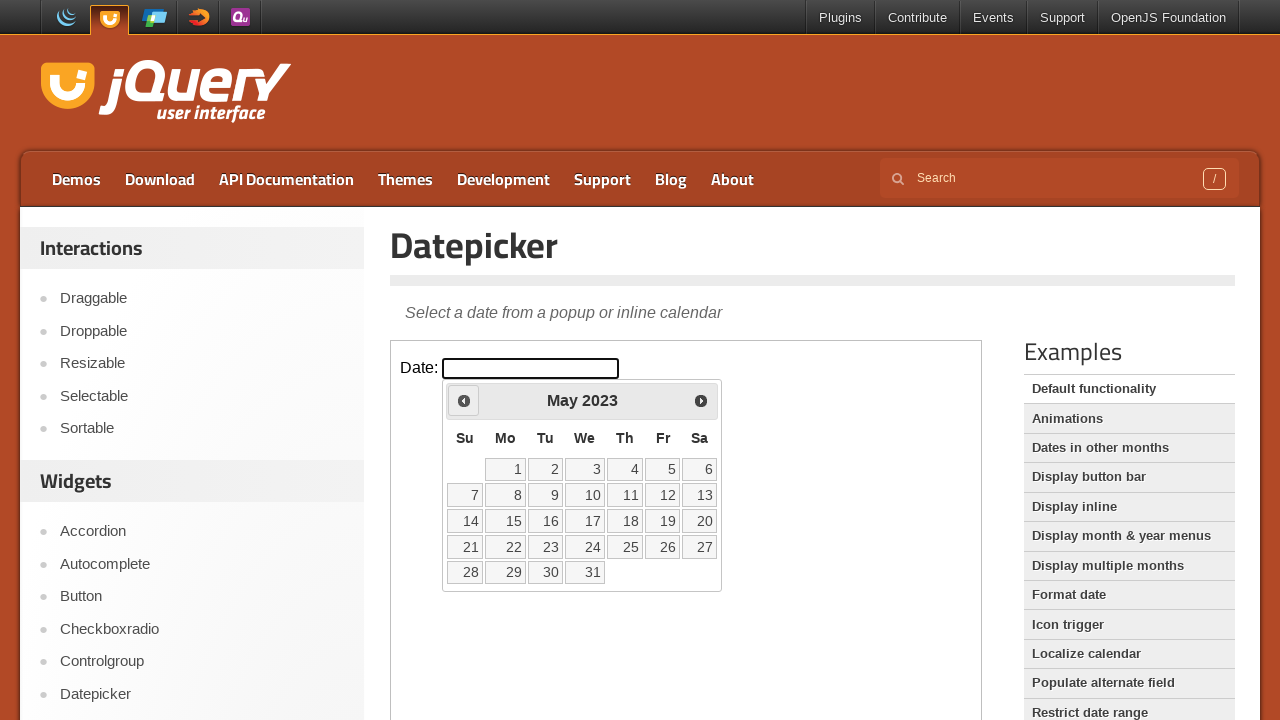

Waited for calendar to update after navigation
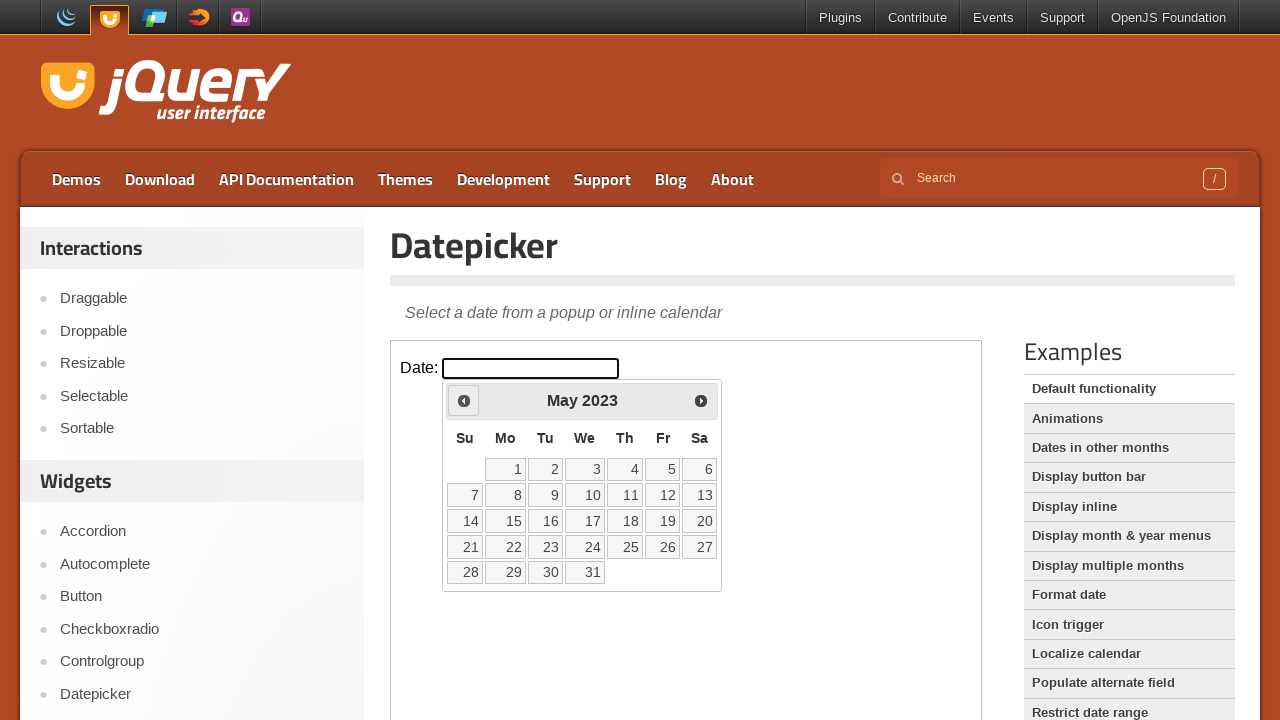

Clicked Previous button to navigate backward (currently viewing May 2023) at (464, 400) on #content iframe >> internal:control=enter-frame >> a[title='Prev']
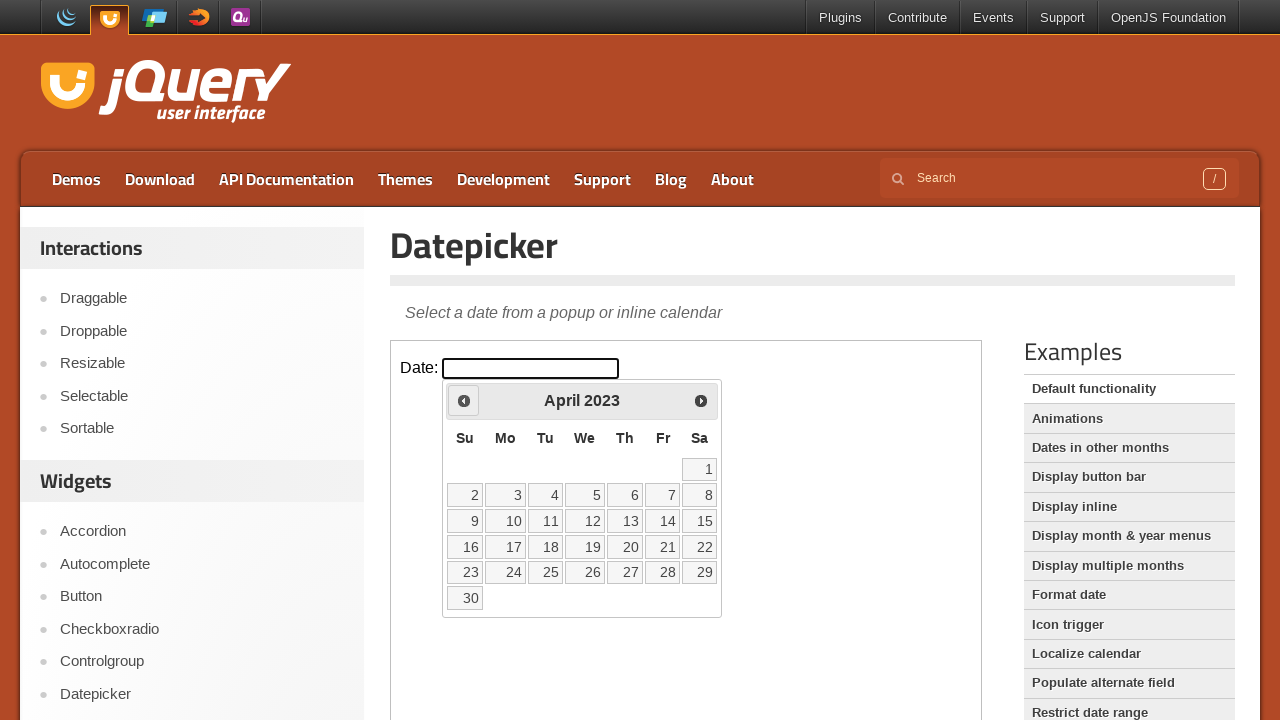

Waited for calendar to update after navigation
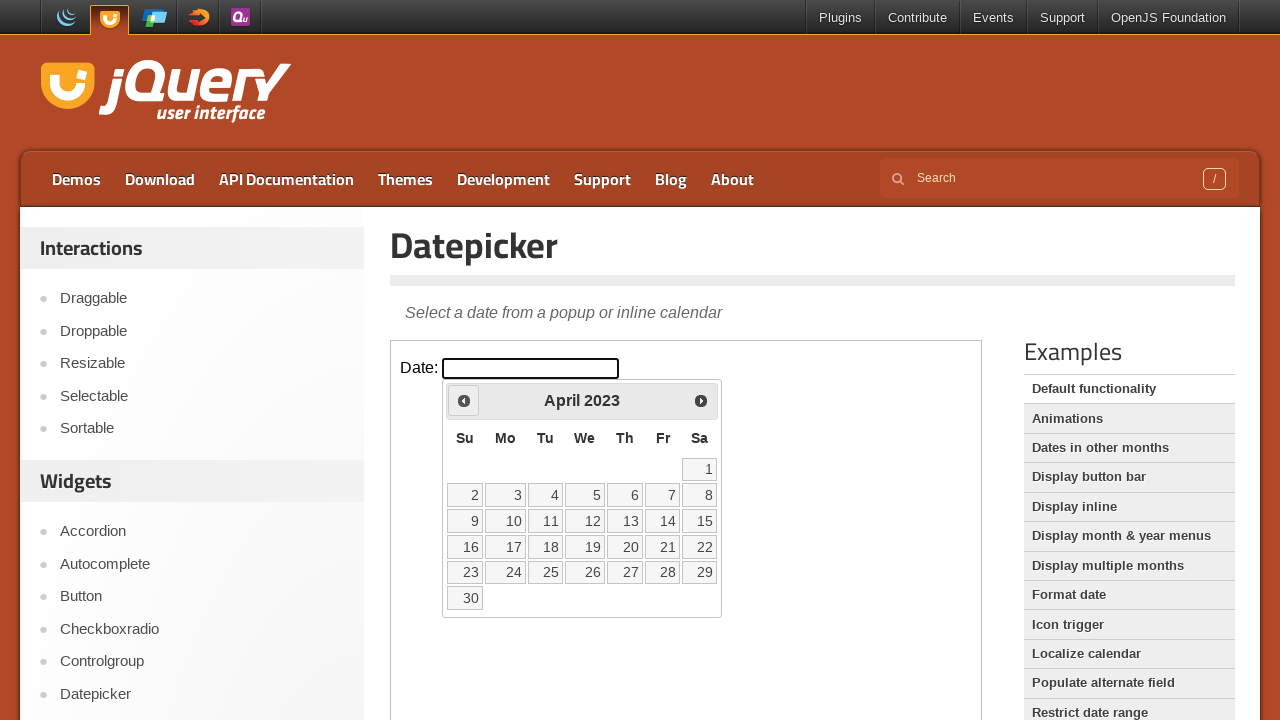

Clicked Previous button to navigate backward (currently viewing April 2023) at (464, 400) on #content iframe >> internal:control=enter-frame >> a[title='Prev']
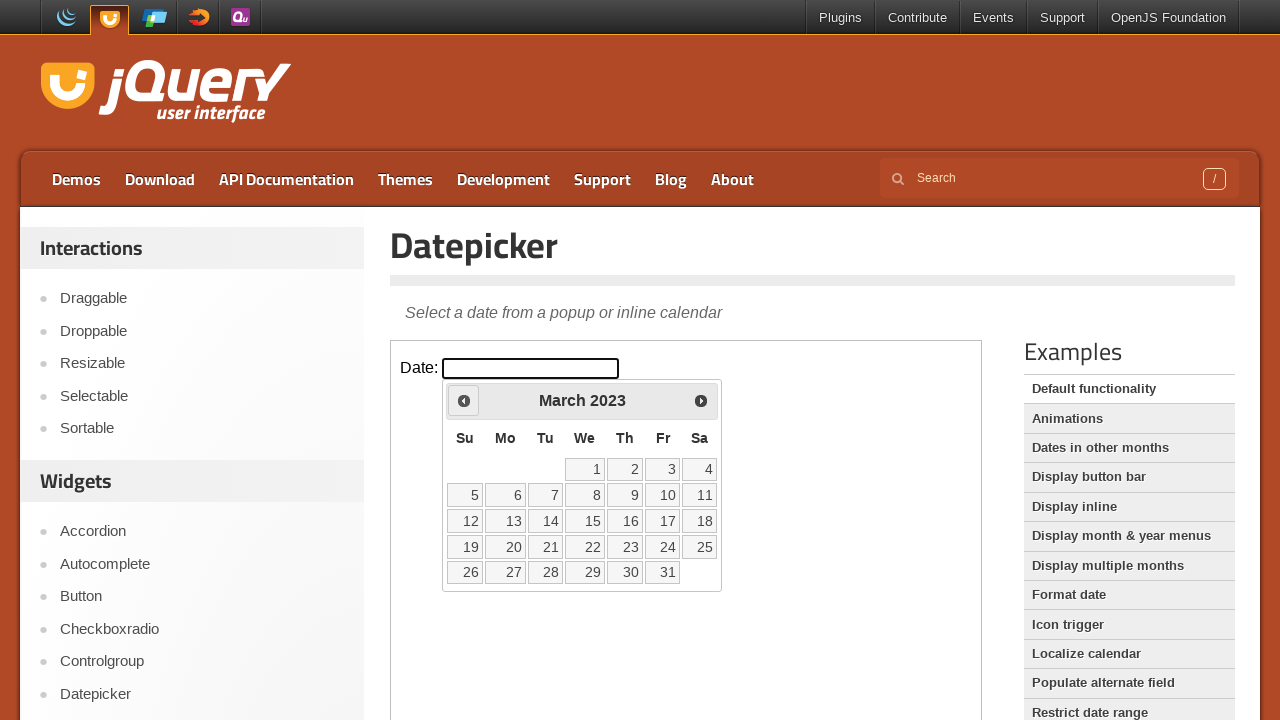

Waited for calendar to update after navigation
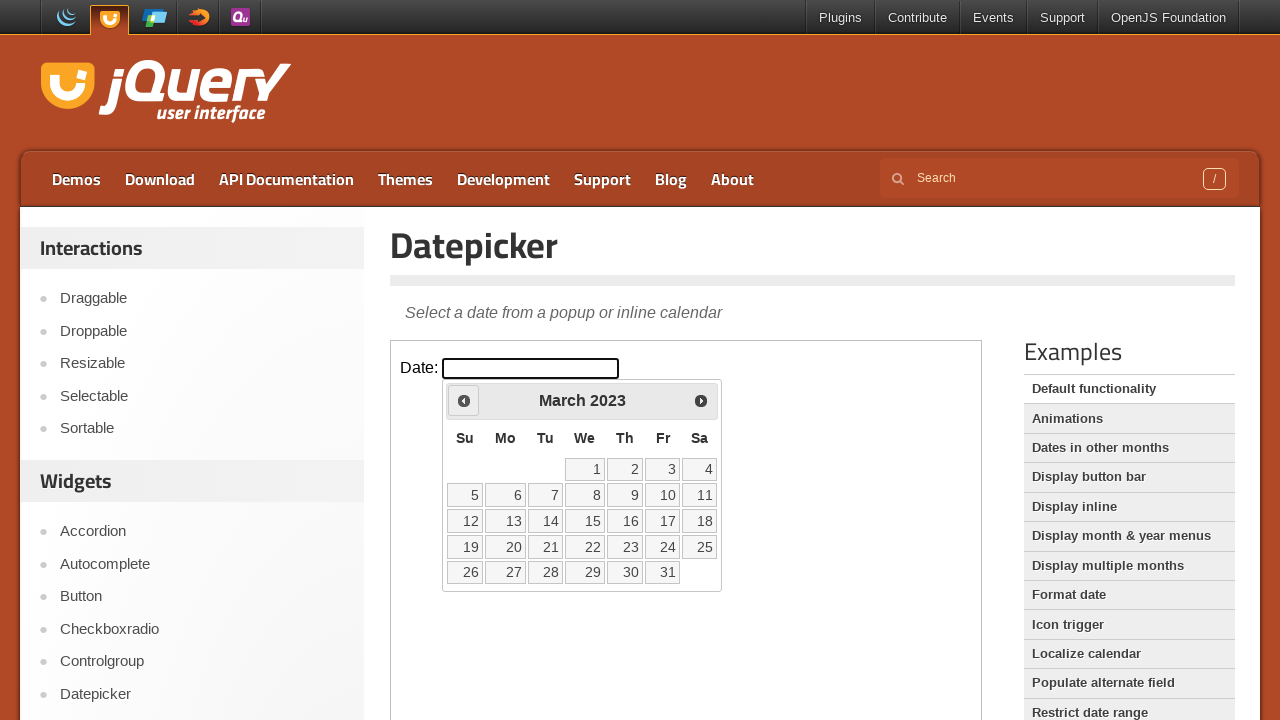

Clicked Previous button to navigate backward (currently viewing March 2023) at (464, 400) on #content iframe >> internal:control=enter-frame >> a[title='Prev']
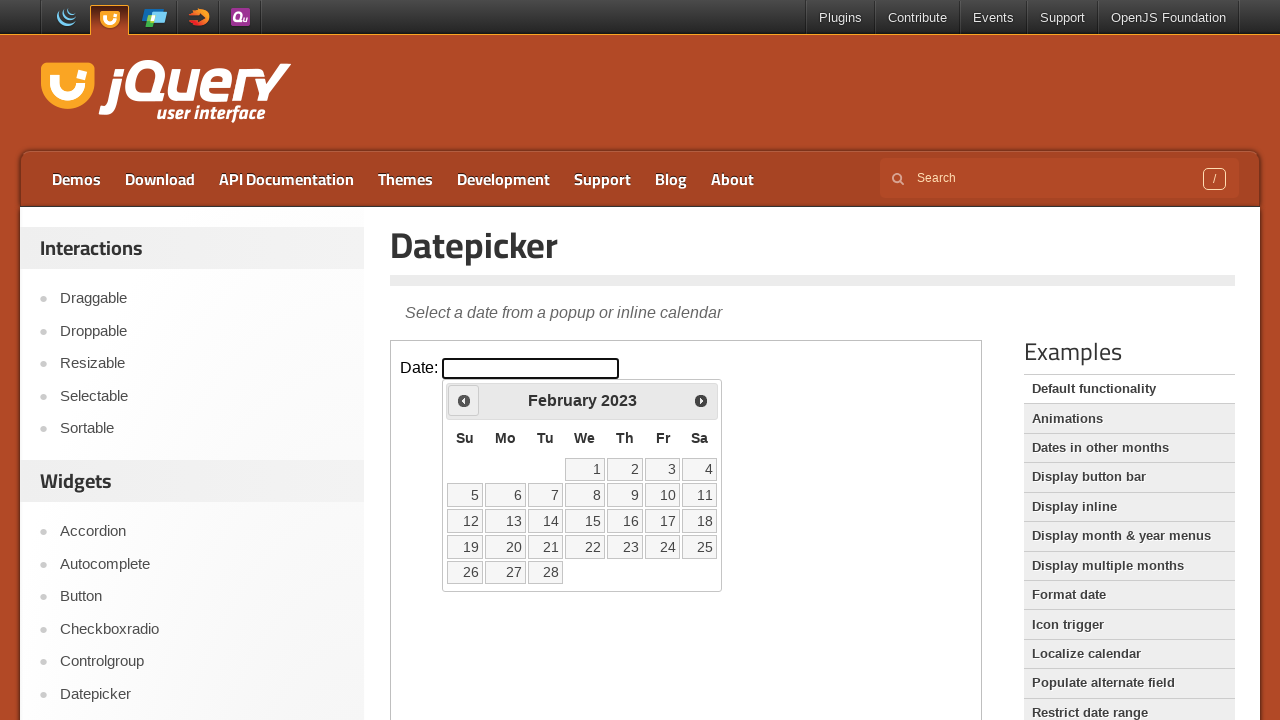

Waited for calendar to update after navigation
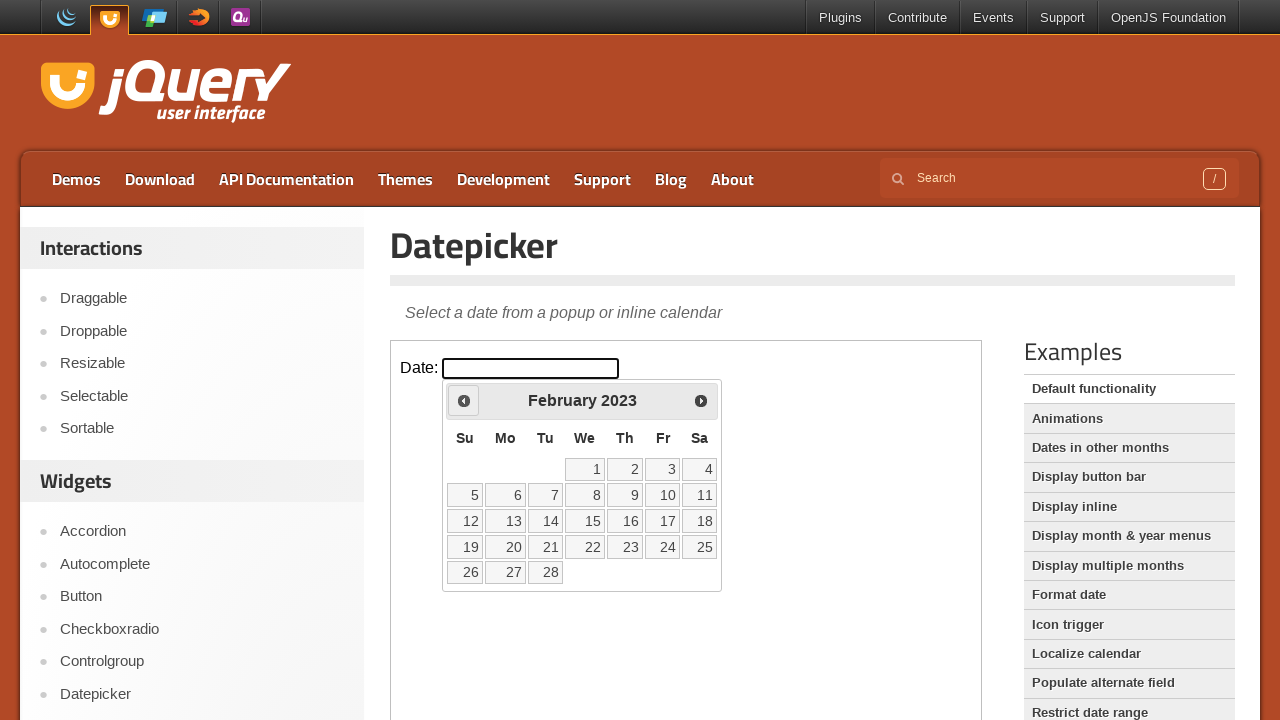

Clicked Previous button to navigate backward (currently viewing February 2023) at (464, 400) on #content iframe >> internal:control=enter-frame >> a[title='Prev']
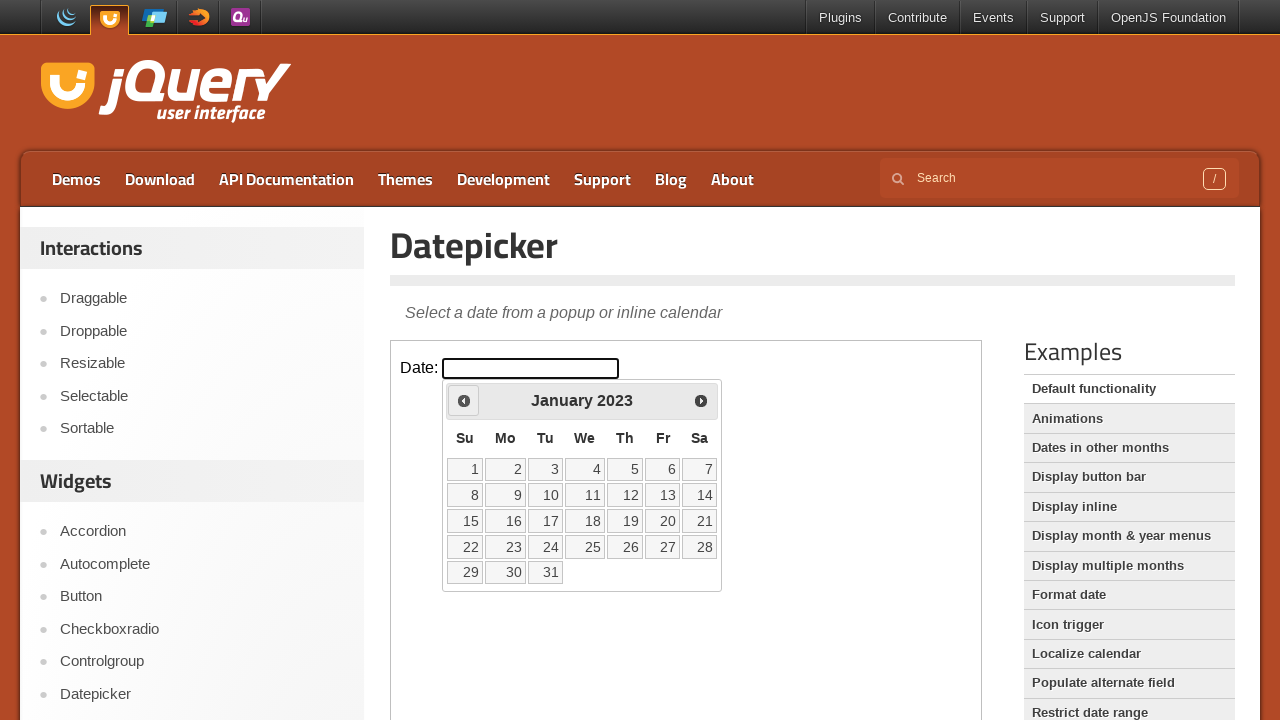

Waited for calendar to update after navigation
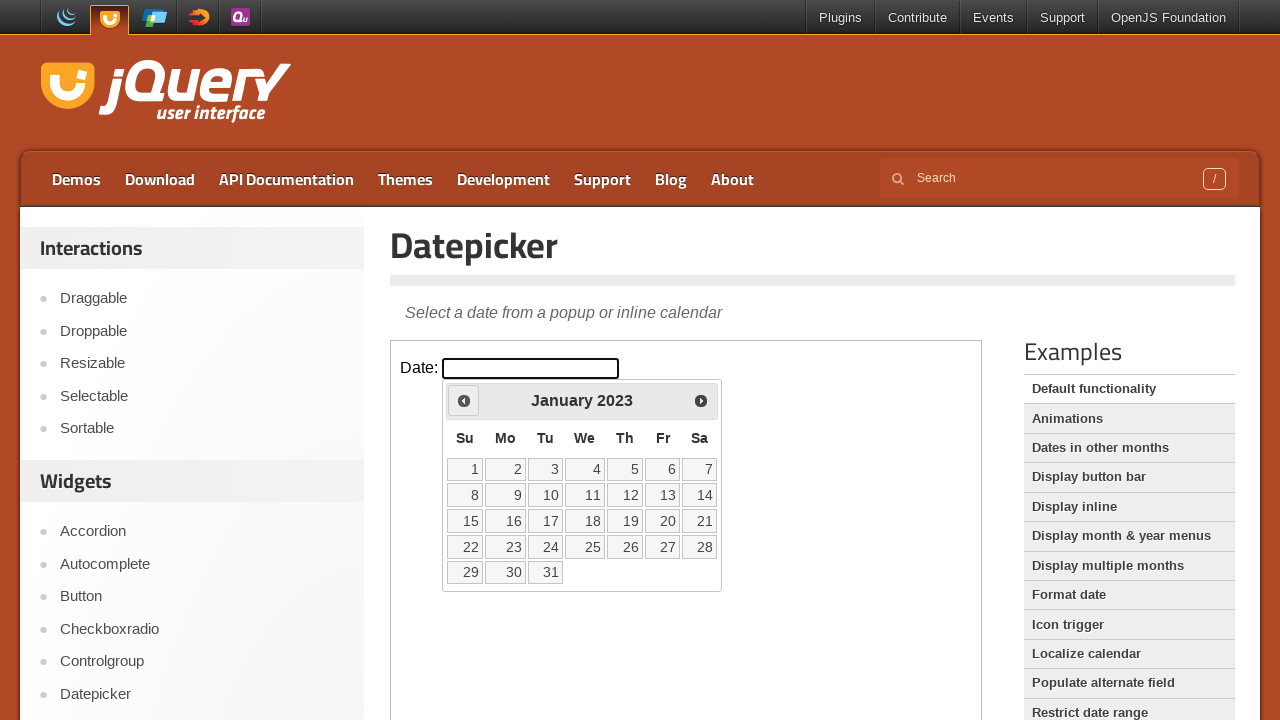

Clicked Previous button to navigate backward (currently viewing January 2023) at (464, 400) on #content iframe >> internal:control=enter-frame >> a[title='Prev']
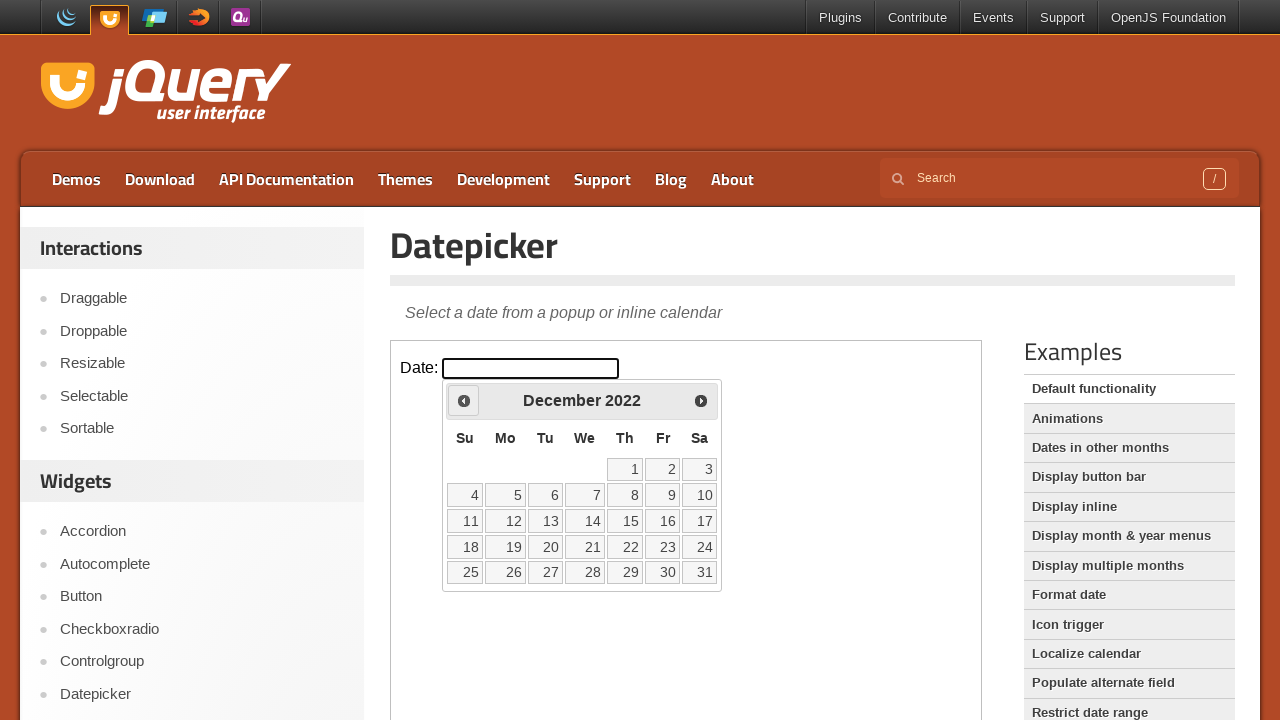

Waited for calendar to update after navigation
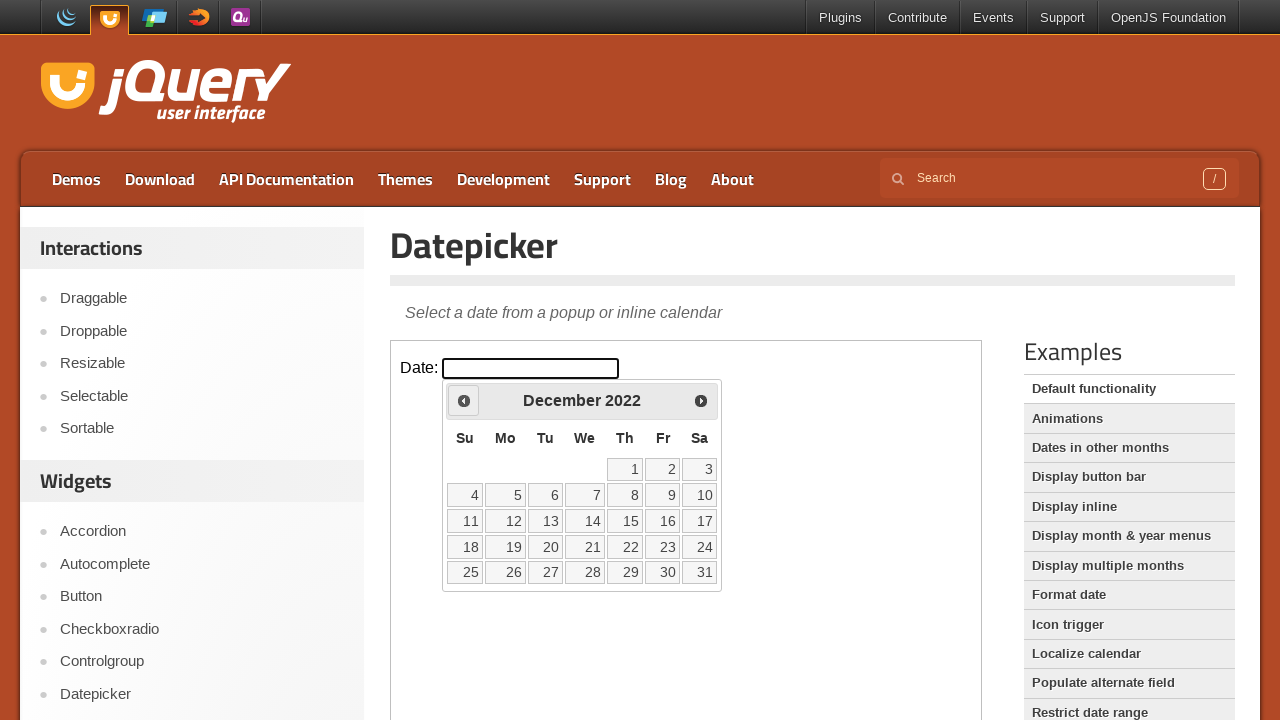

Clicked Previous button to navigate backward (currently viewing December 2022) at (464, 400) on #content iframe >> internal:control=enter-frame >> a[title='Prev']
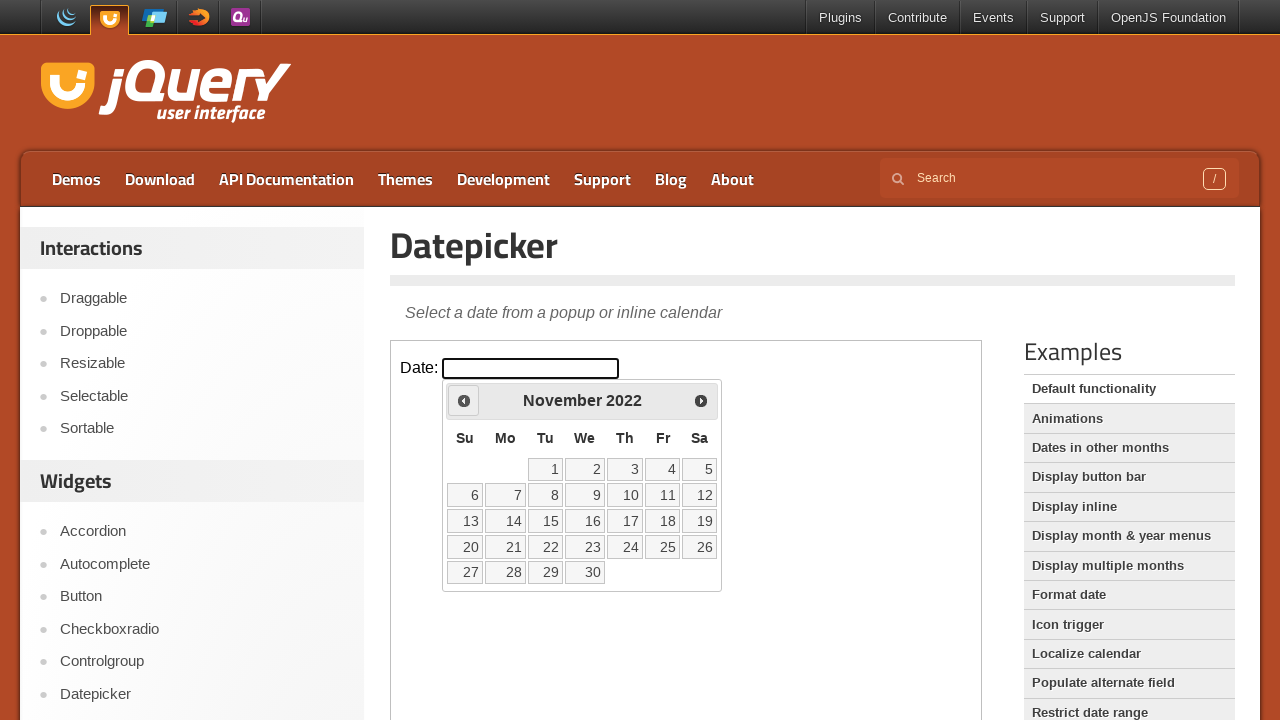

Waited for calendar to update after navigation
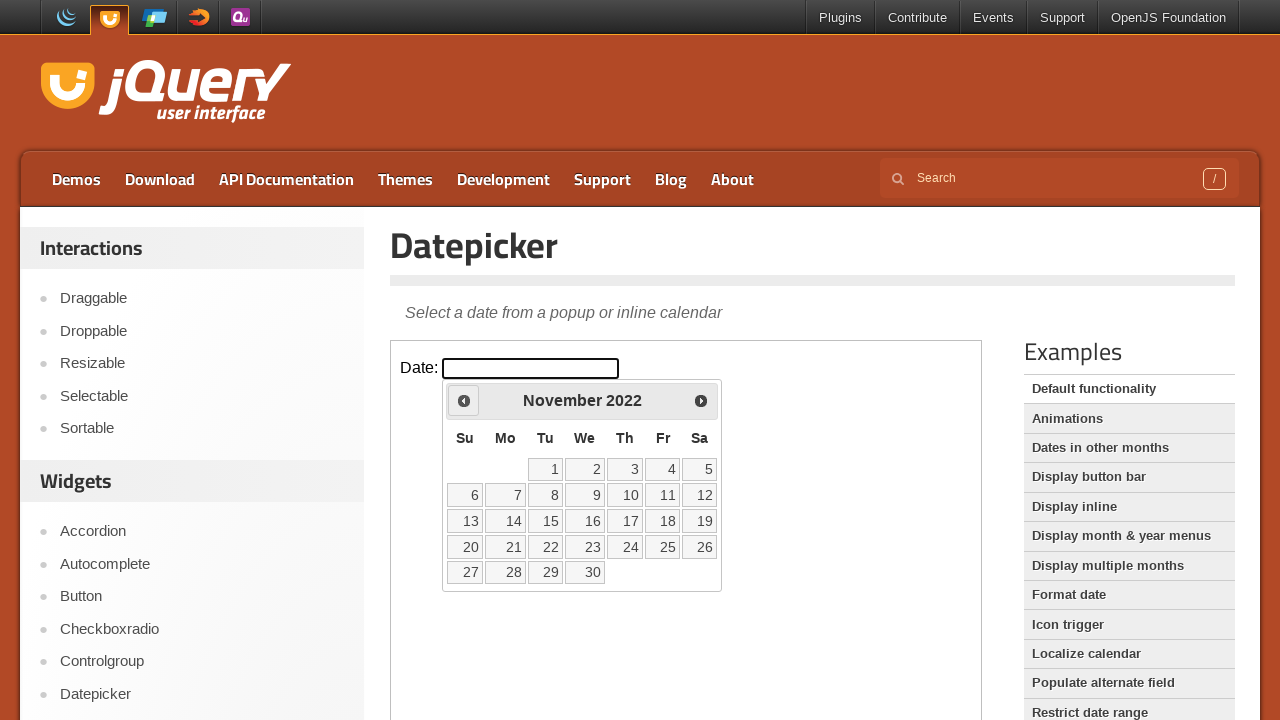

Clicked Previous button to navigate backward (currently viewing November 2022) at (464, 400) on #content iframe >> internal:control=enter-frame >> a[title='Prev']
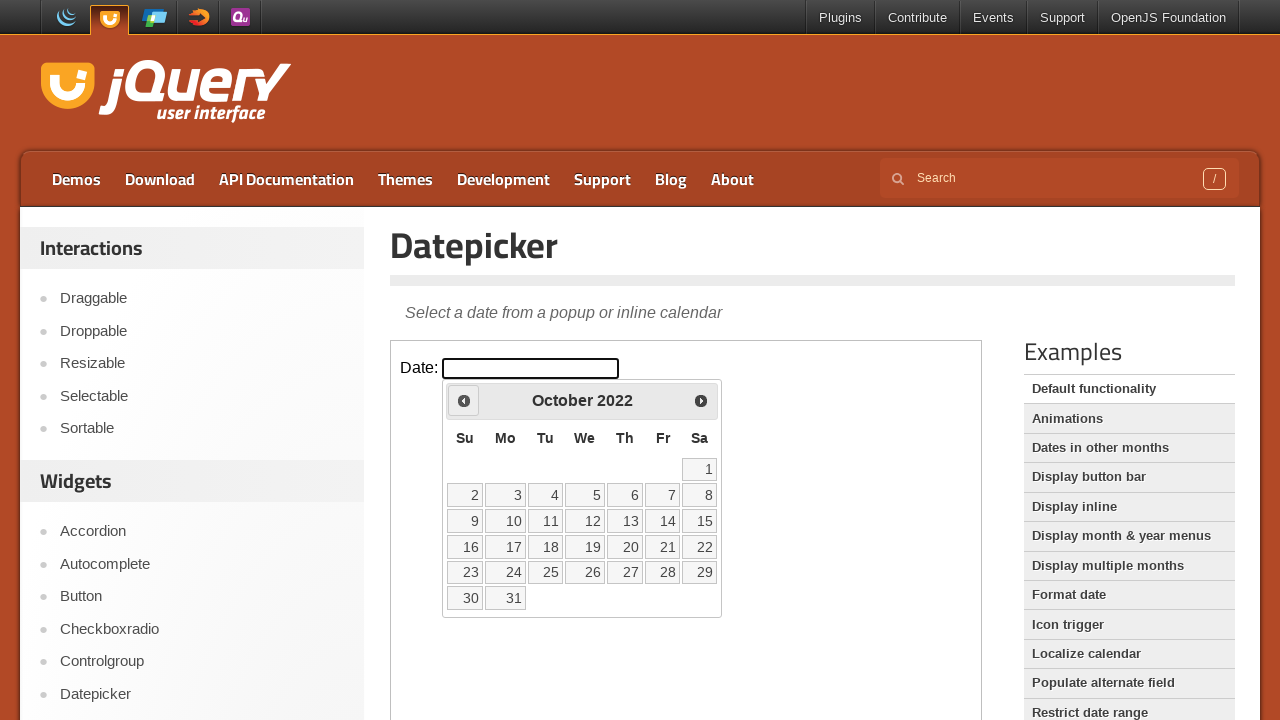

Waited for calendar to update after navigation
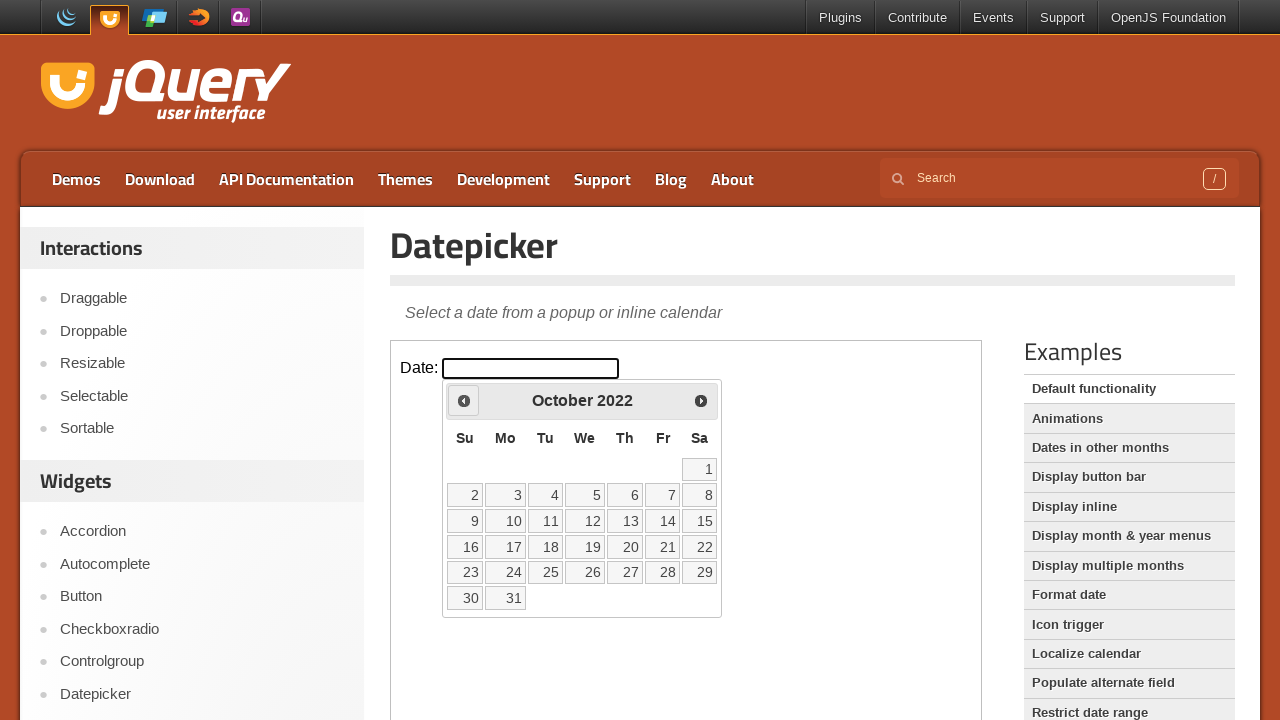

Clicked Previous button to navigate backward (currently viewing October 2022) at (464, 400) on #content iframe >> internal:control=enter-frame >> a[title='Prev']
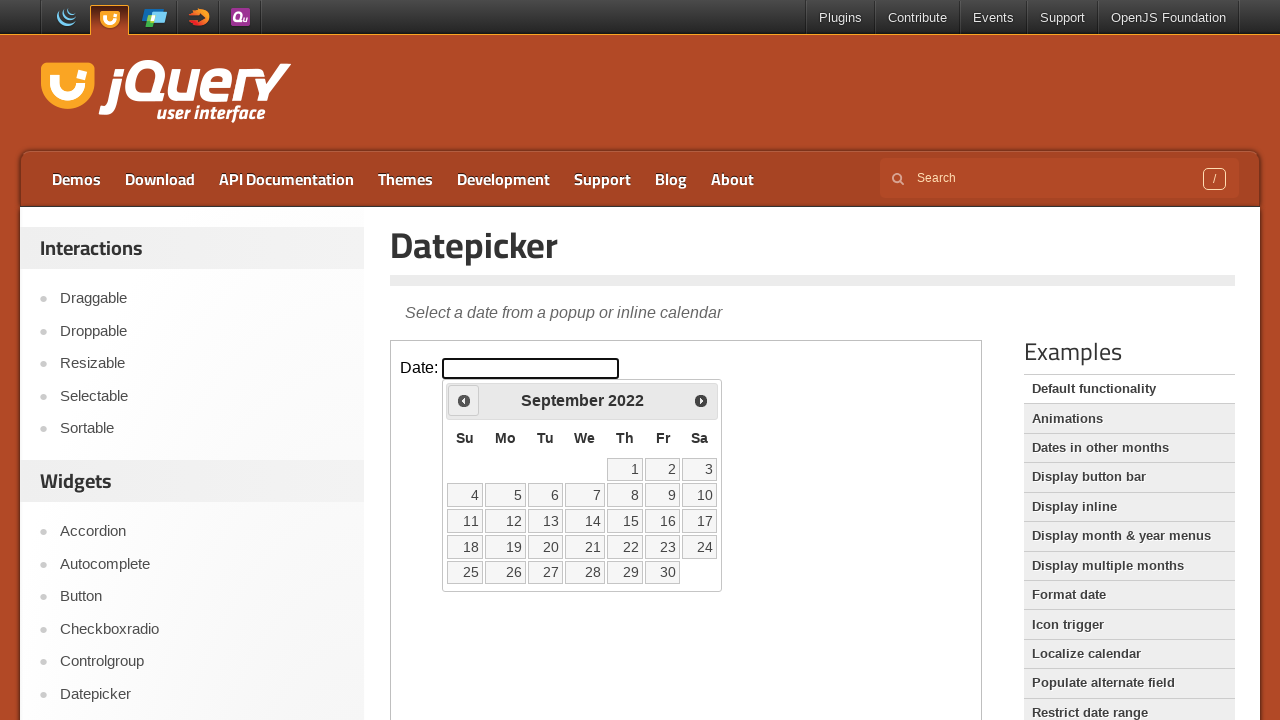

Waited for calendar to update after navigation
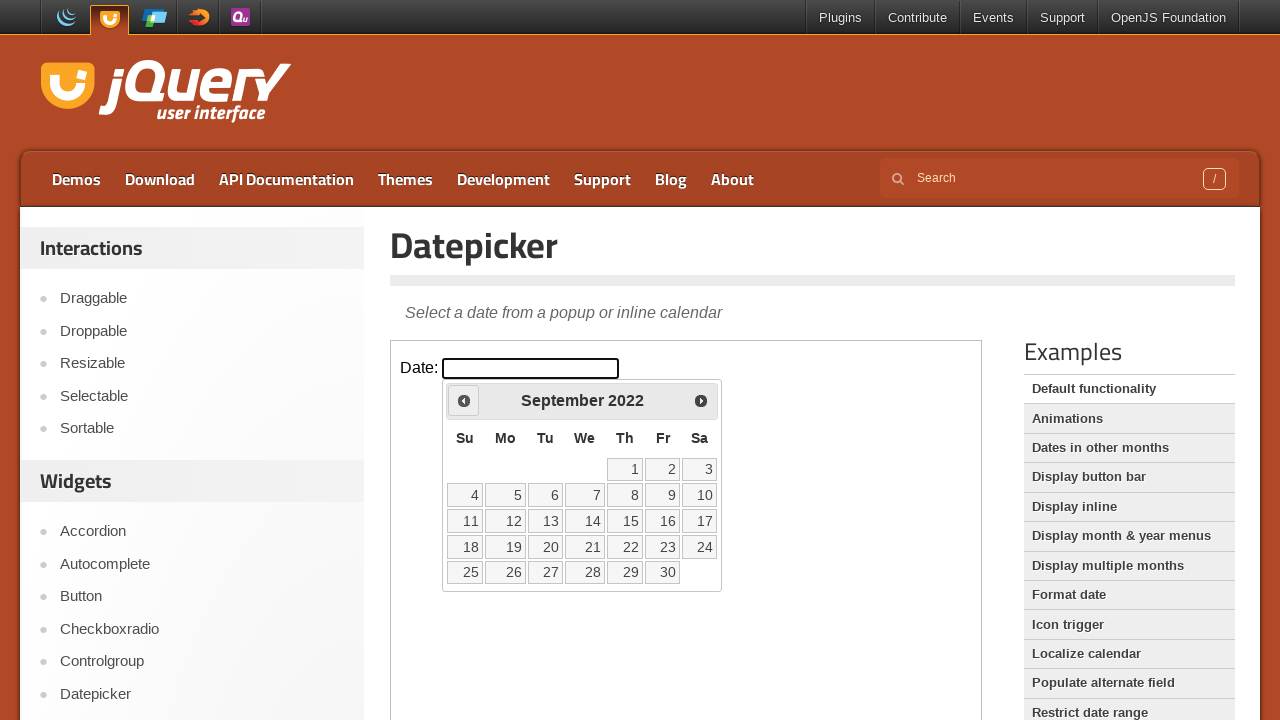

Clicked Previous button to navigate backward (currently viewing September 2022) at (464, 400) on #content iframe >> internal:control=enter-frame >> a[title='Prev']
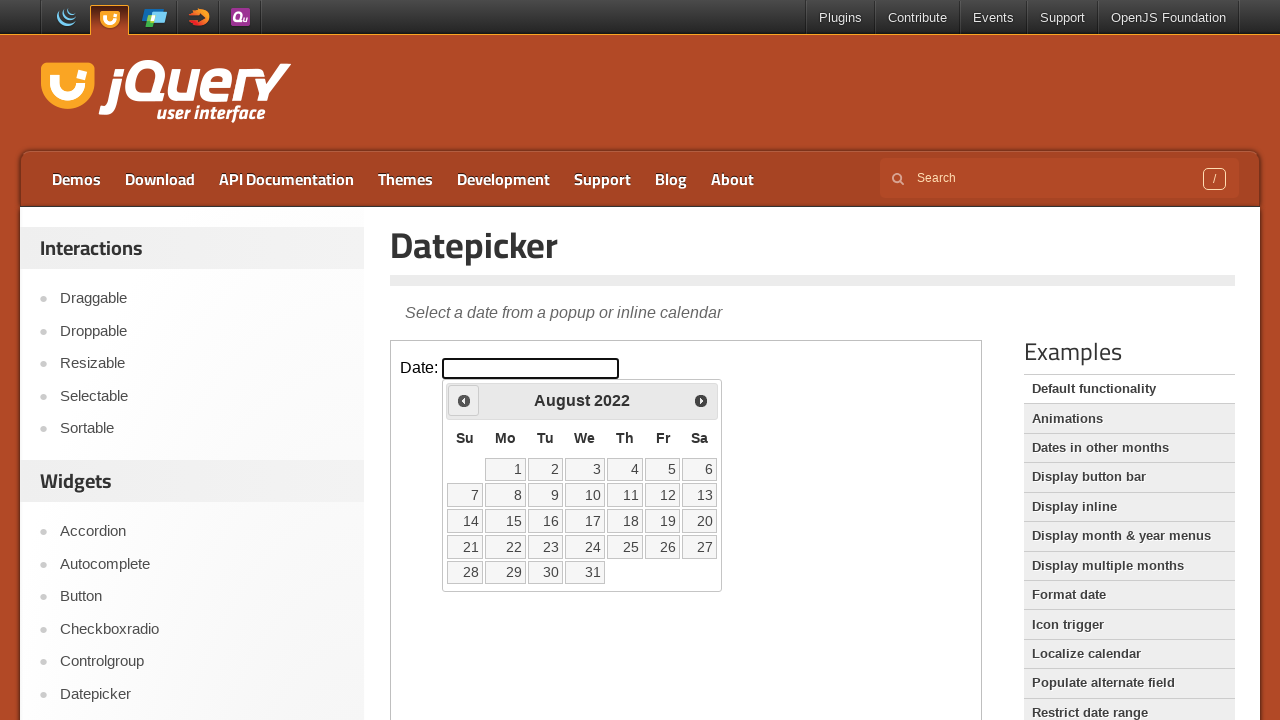

Waited for calendar to update after navigation
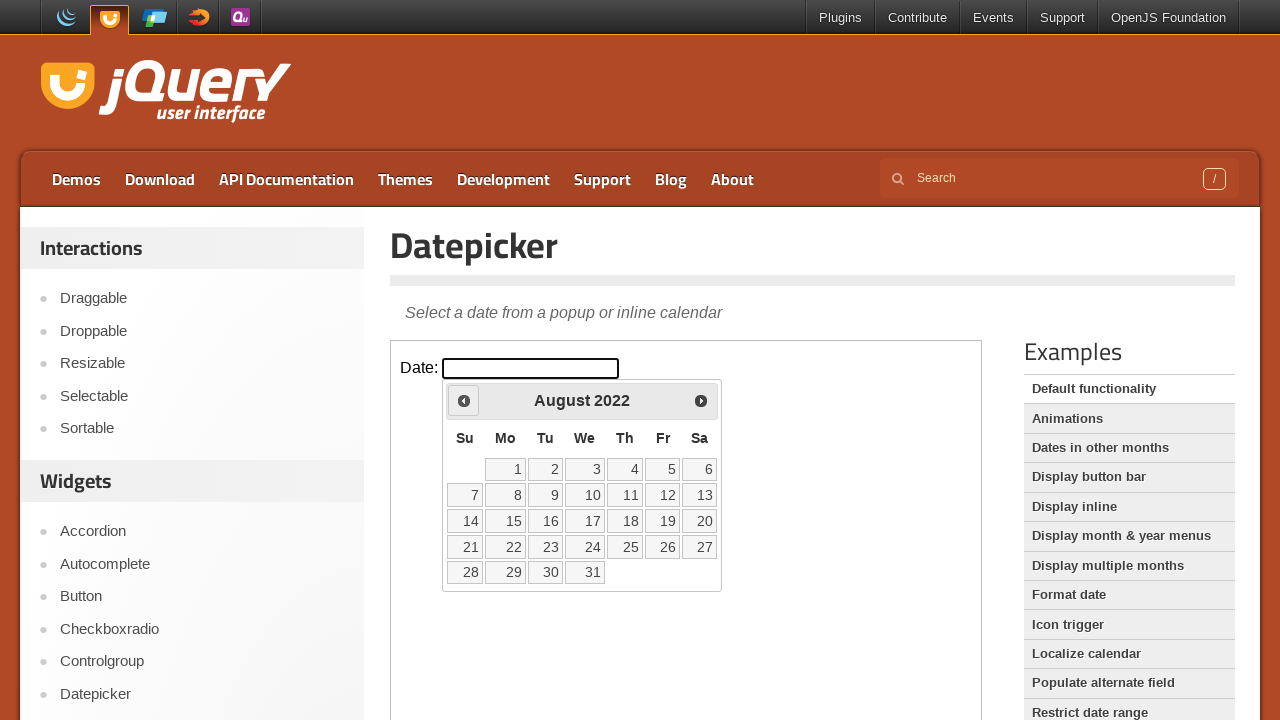

Clicked on date 25 in the calendar to select August 25, 2022 at (625, 547) on #content iframe >> internal:control=enter-frame >> table.ui-datepicker-calendar 
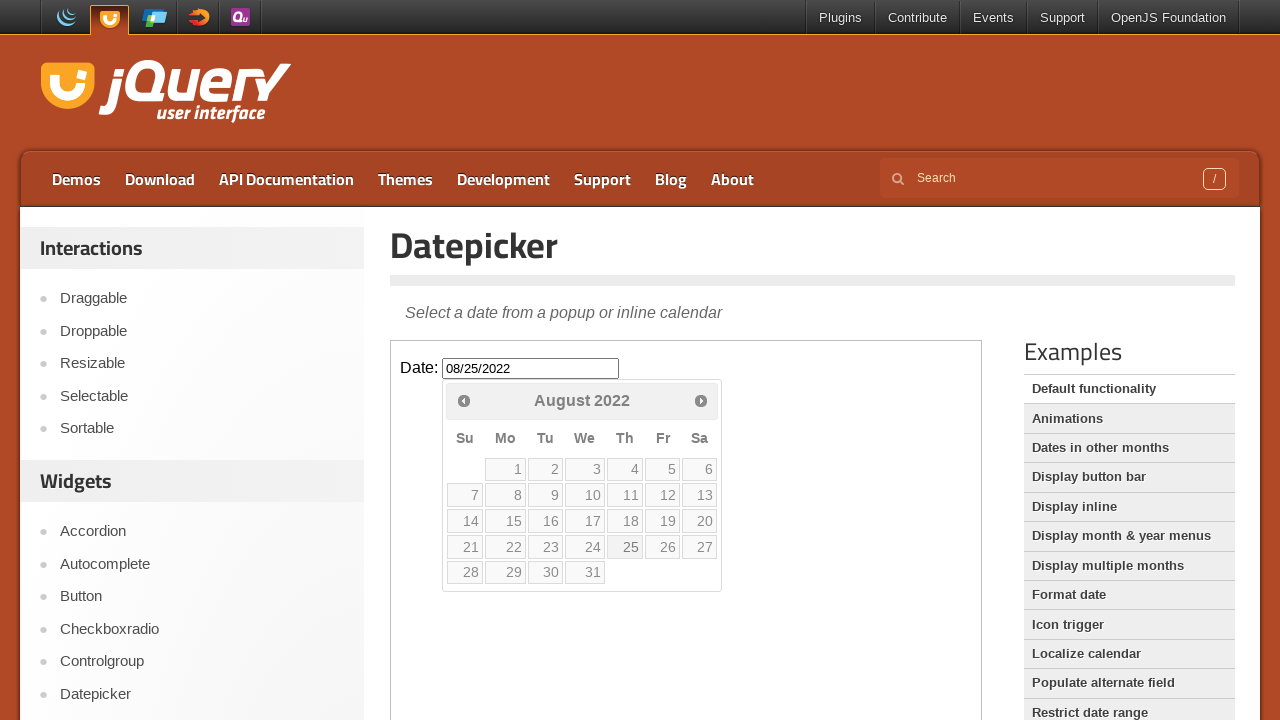

Waited to verify date selection was processed
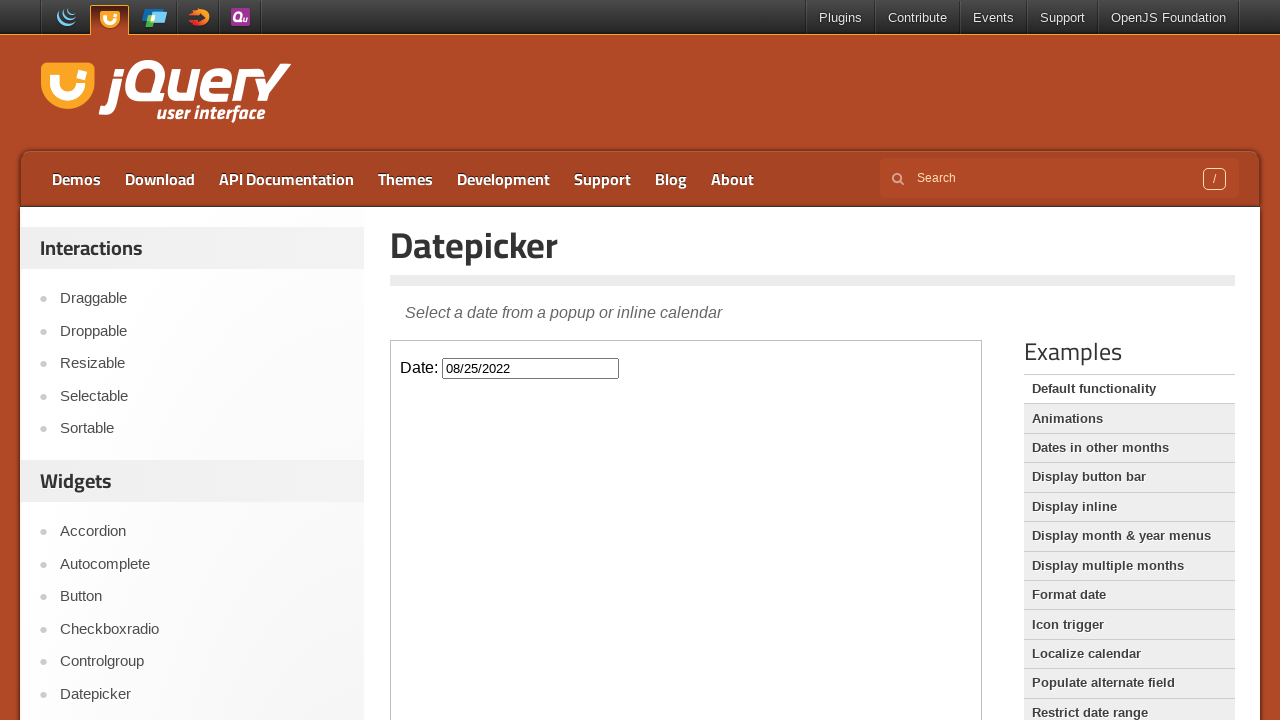

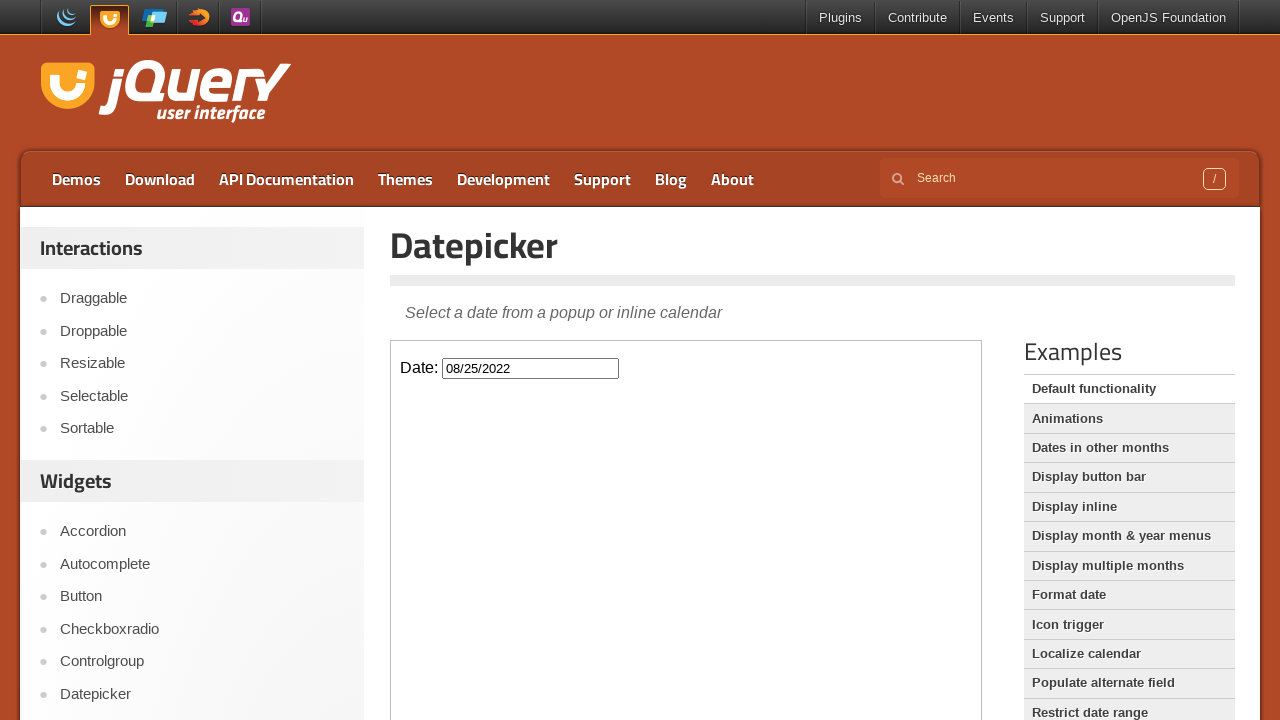